Tests filling a large form by entering text into all text input fields and submitting the form by clicking the submit button.

Starting URL: http://suninjuly.github.io/huge_form.html

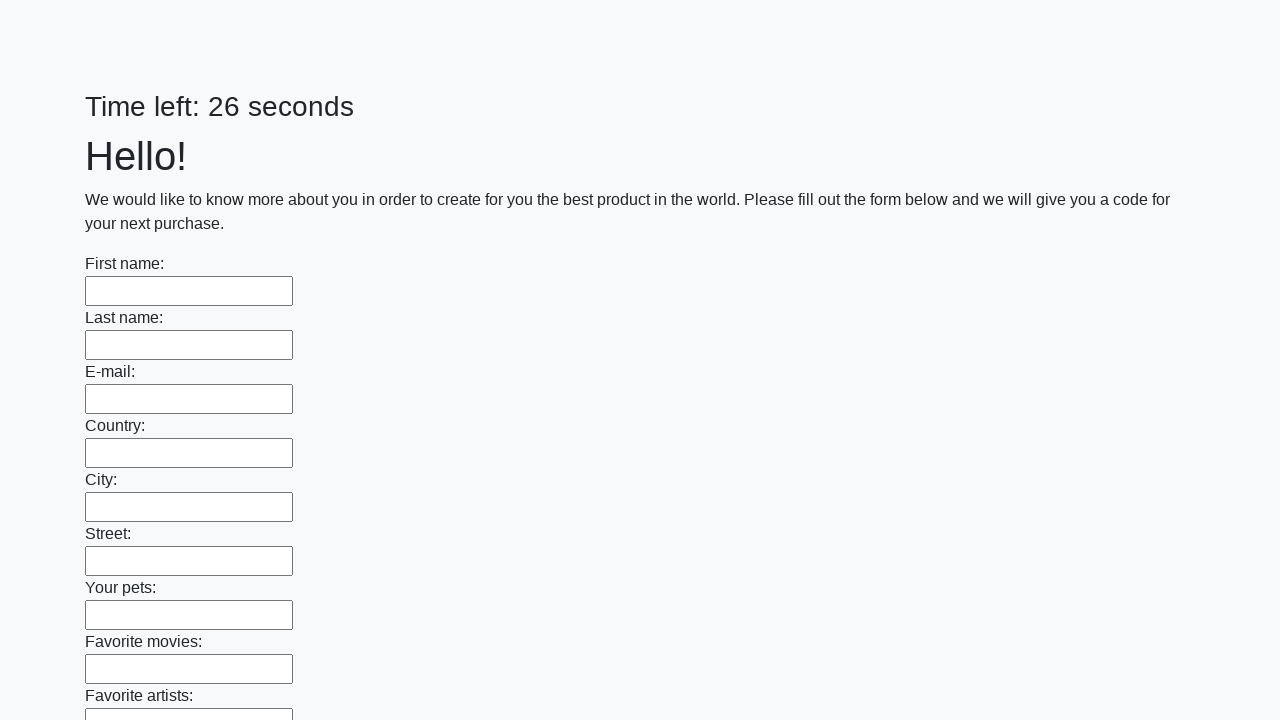

Located all text input fields on the form
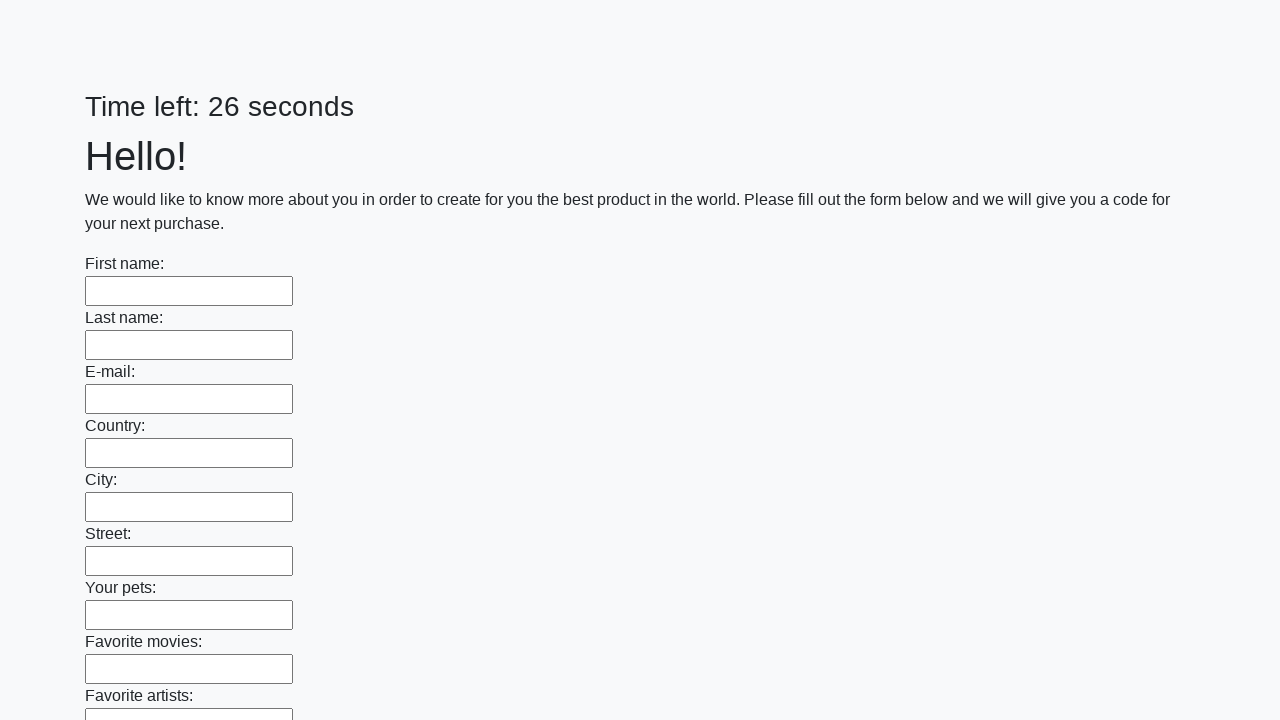

Filled a text input field with 'Test Answer 123' on input[type='text'] >> nth=0
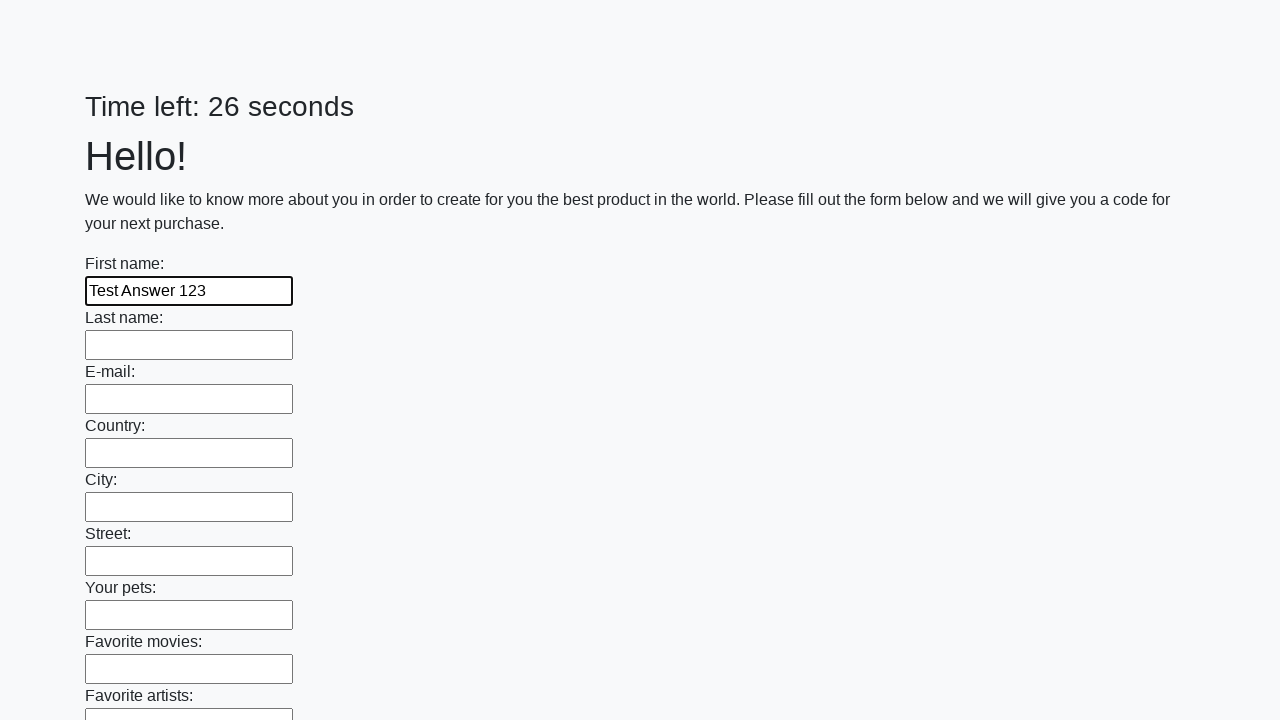

Filled a text input field with 'Test Answer 123' on input[type='text'] >> nth=1
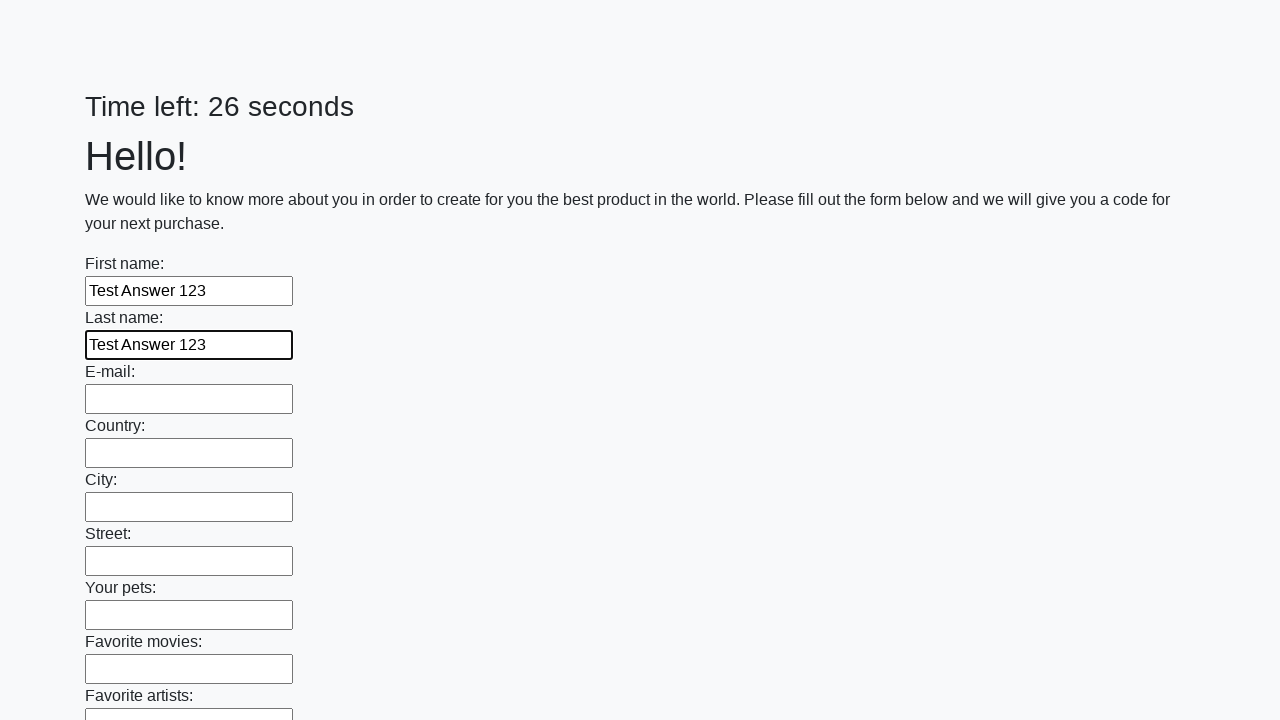

Filled a text input field with 'Test Answer 123' on input[type='text'] >> nth=2
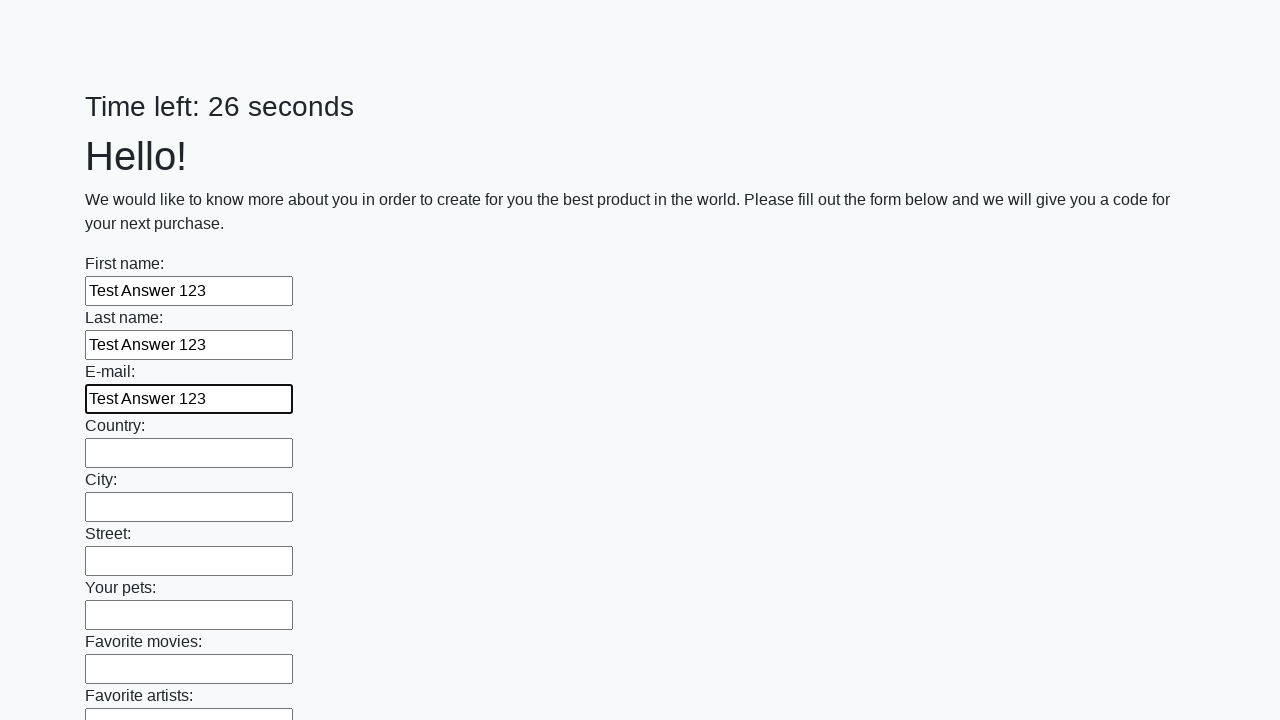

Filled a text input field with 'Test Answer 123' on input[type='text'] >> nth=3
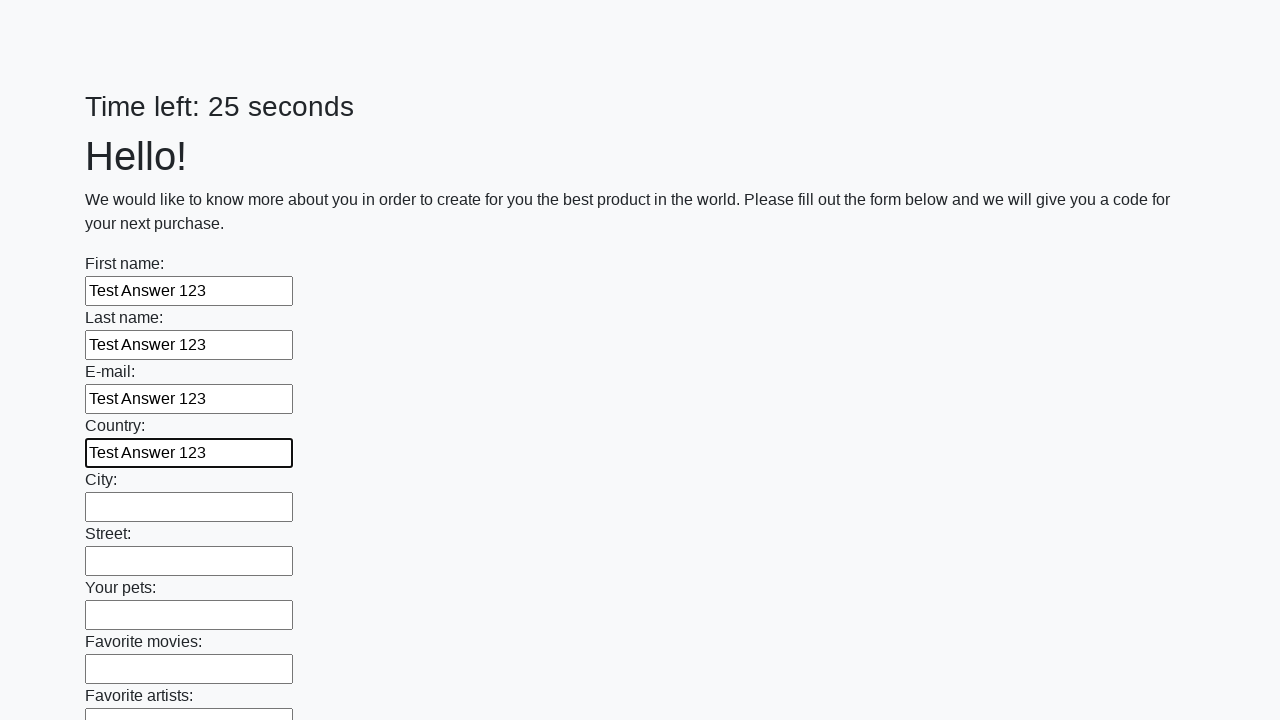

Filled a text input field with 'Test Answer 123' on input[type='text'] >> nth=4
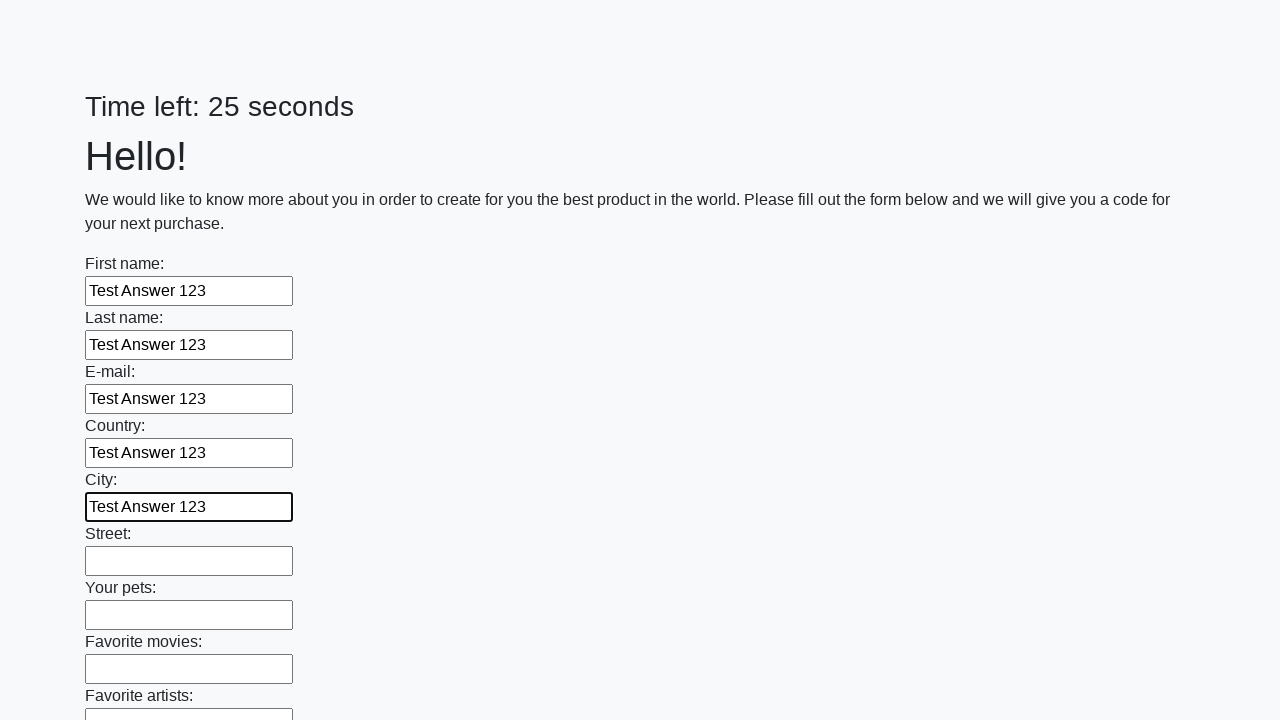

Filled a text input field with 'Test Answer 123' on input[type='text'] >> nth=5
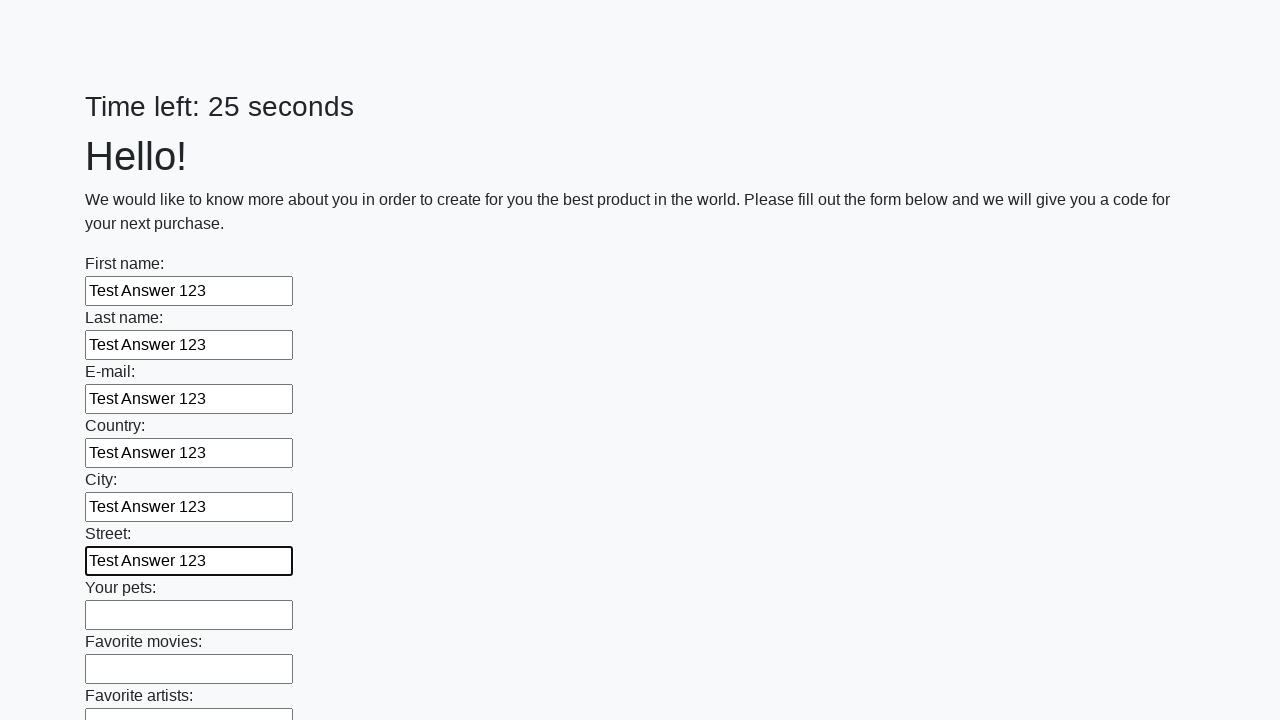

Filled a text input field with 'Test Answer 123' on input[type='text'] >> nth=6
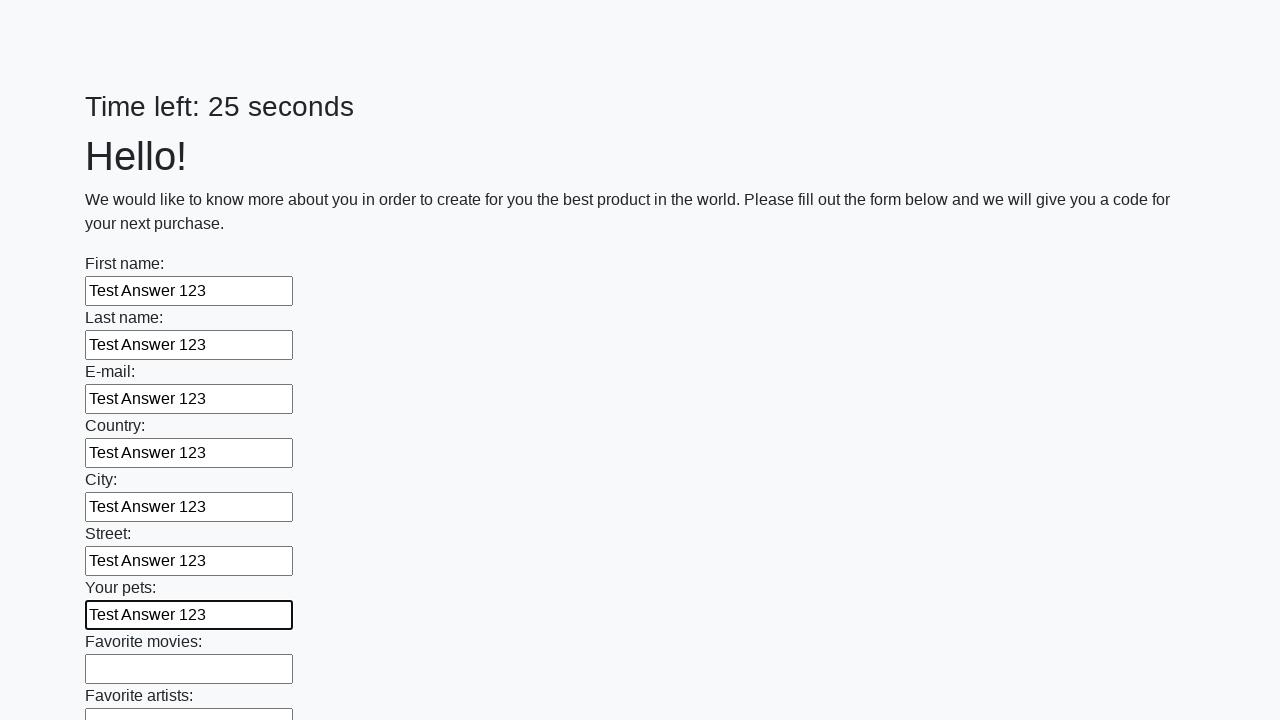

Filled a text input field with 'Test Answer 123' on input[type='text'] >> nth=7
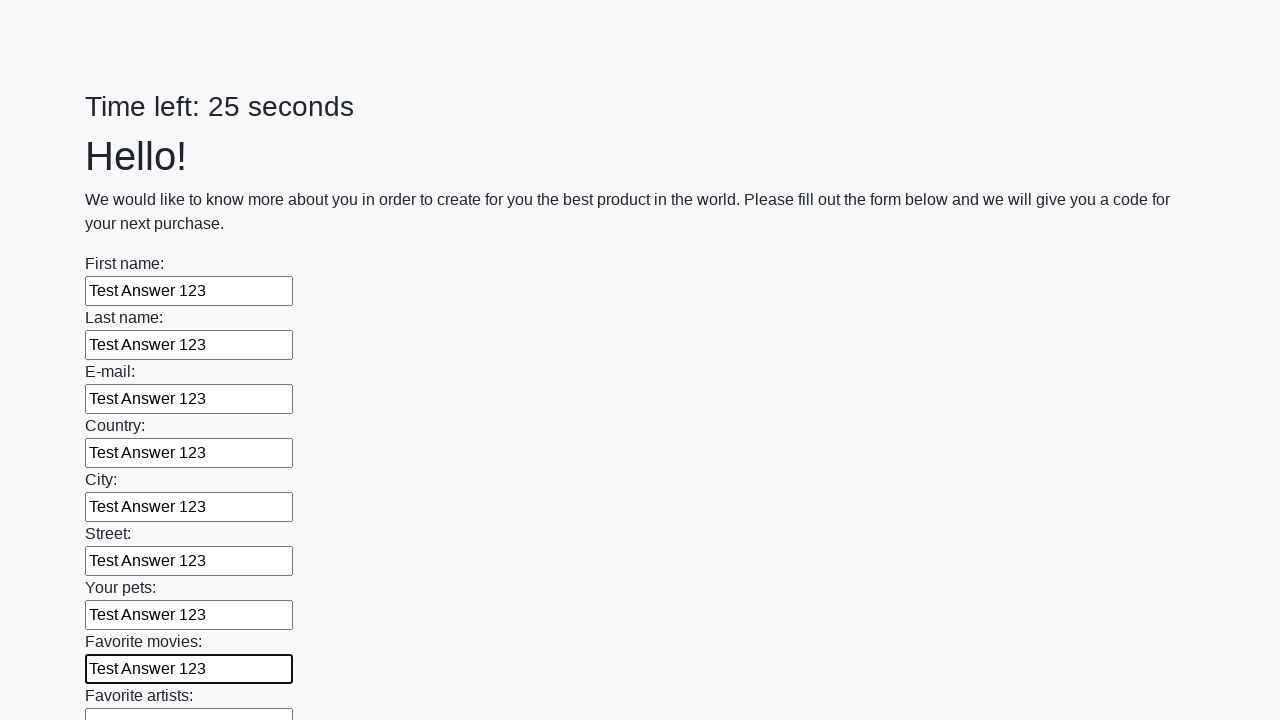

Filled a text input field with 'Test Answer 123' on input[type='text'] >> nth=8
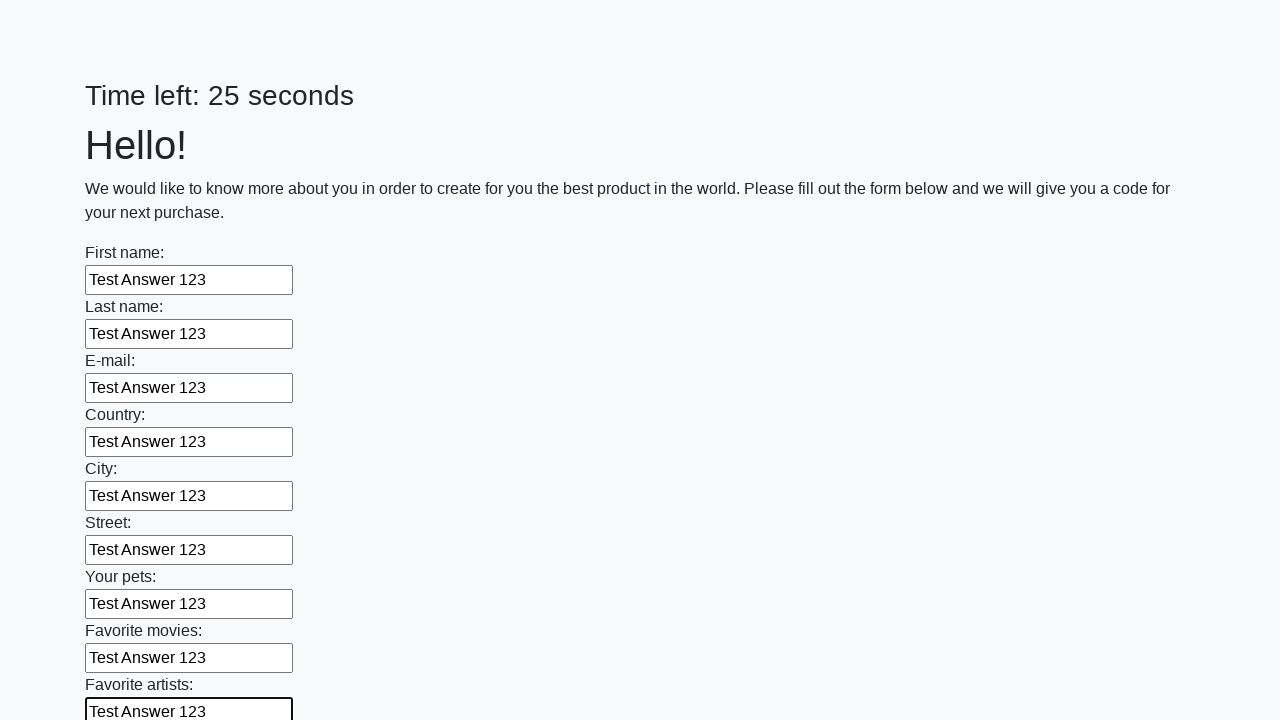

Filled a text input field with 'Test Answer 123' on input[type='text'] >> nth=9
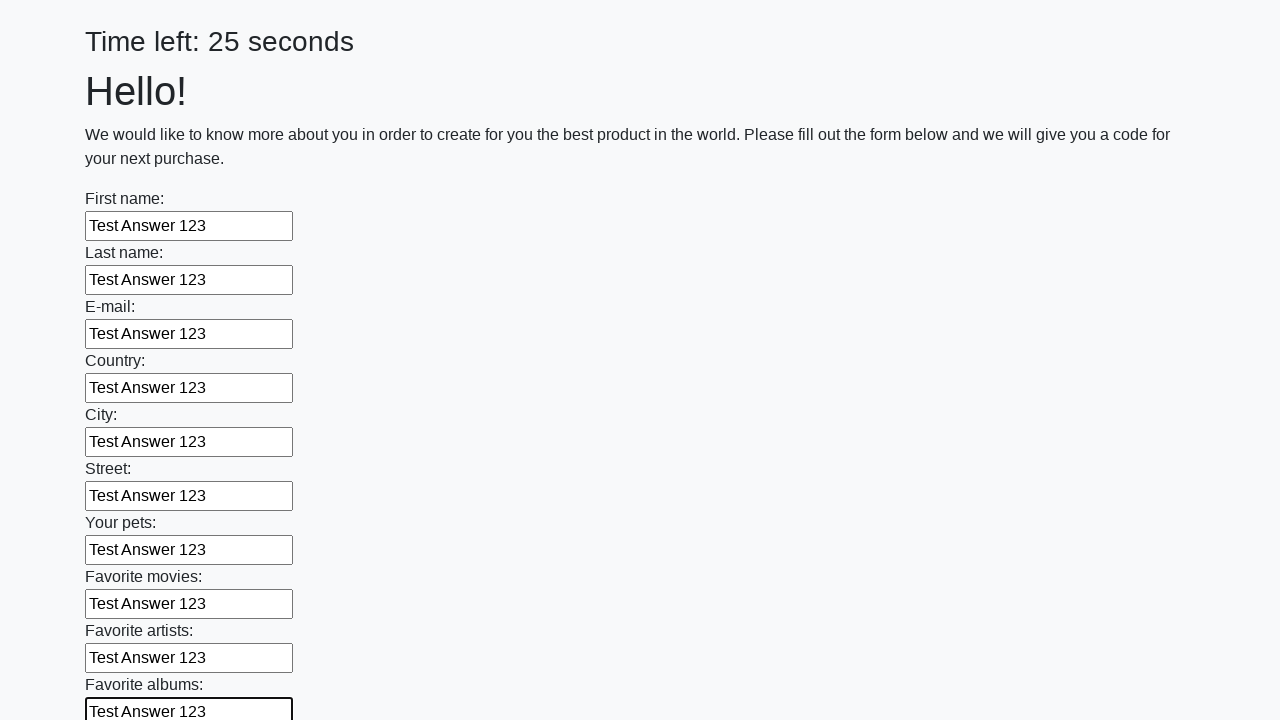

Filled a text input field with 'Test Answer 123' on input[type='text'] >> nth=10
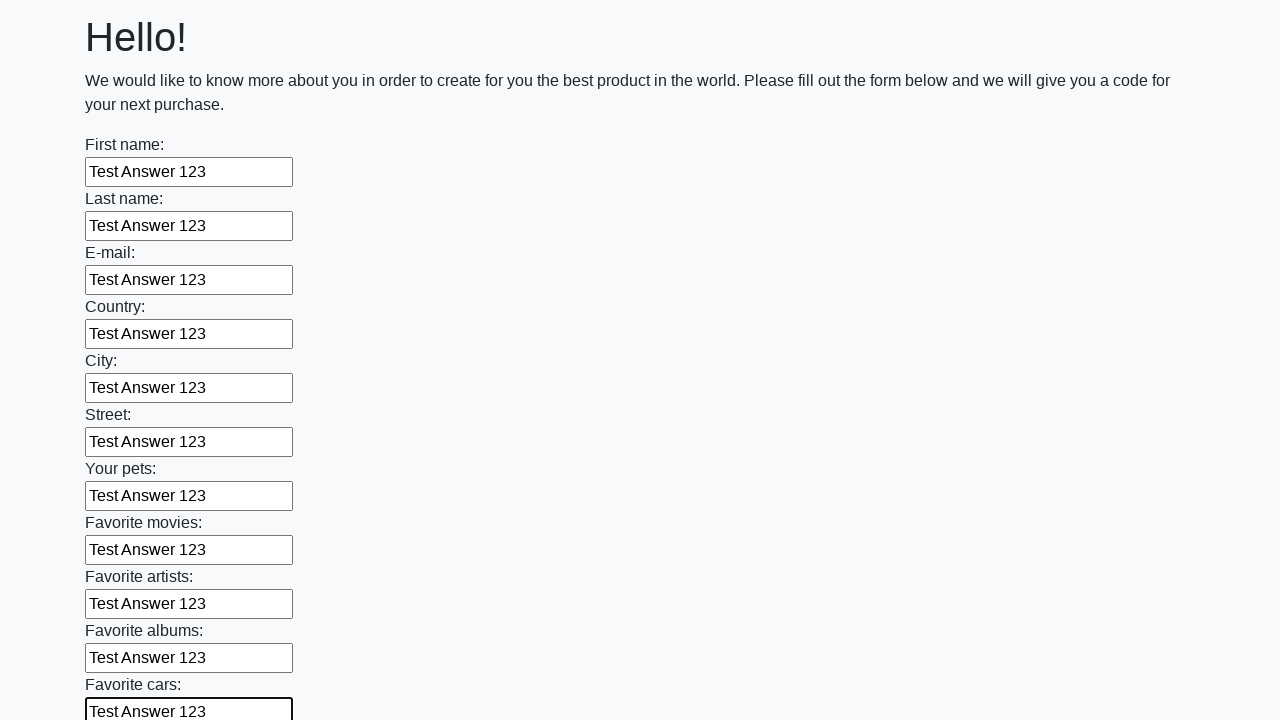

Filled a text input field with 'Test Answer 123' on input[type='text'] >> nth=11
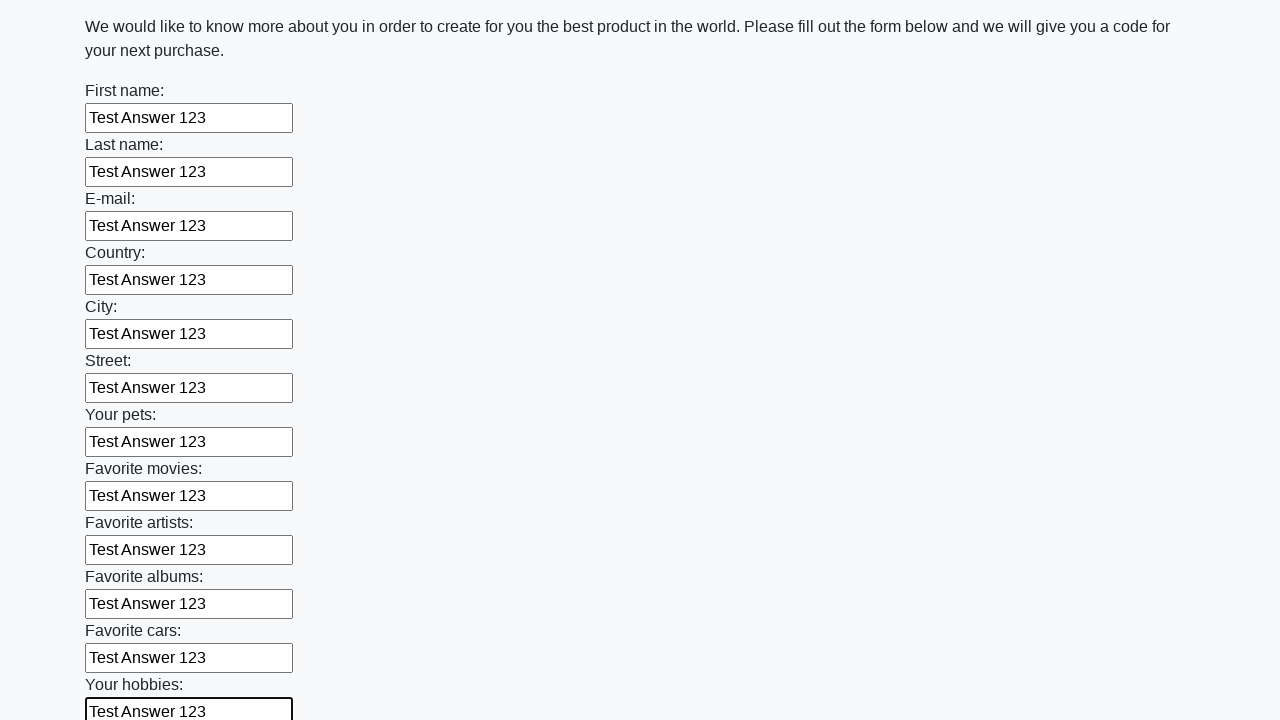

Filled a text input field with 'Test Answer 123' on input[type='text'] >> nth=12
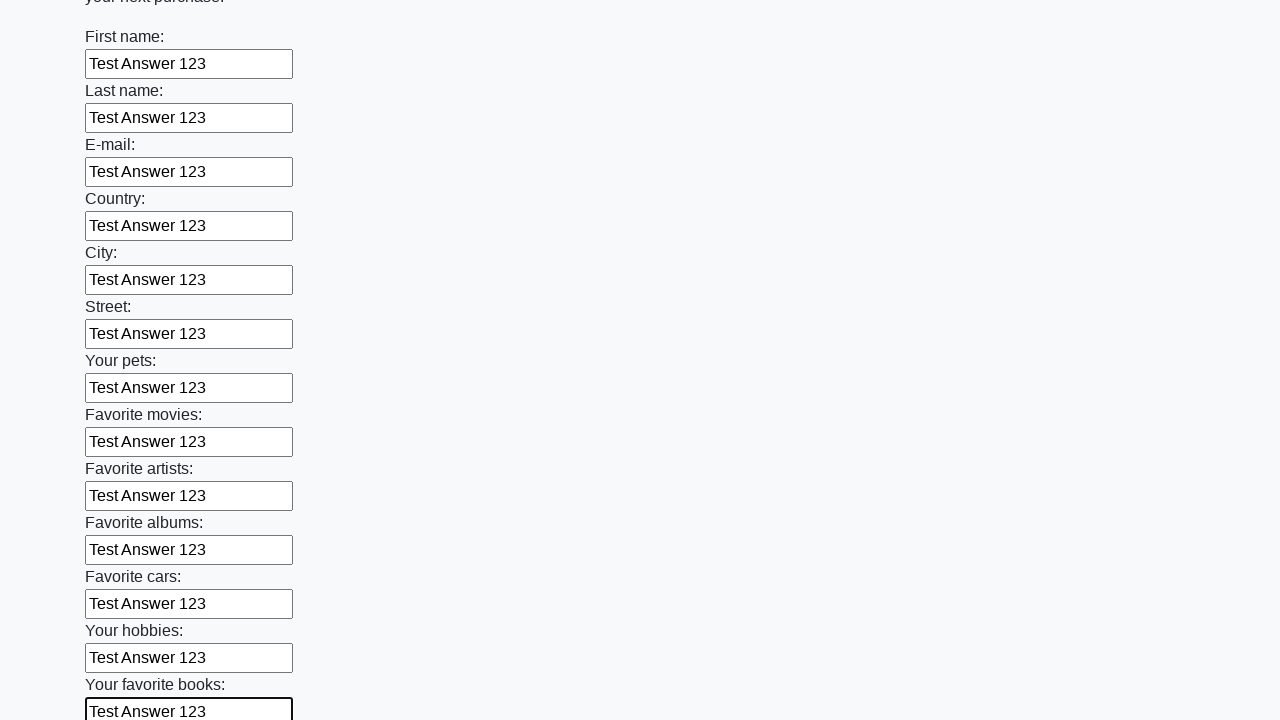

Filled a text input field with 'Test Answer 123' on input[type='text'] >> nth=13
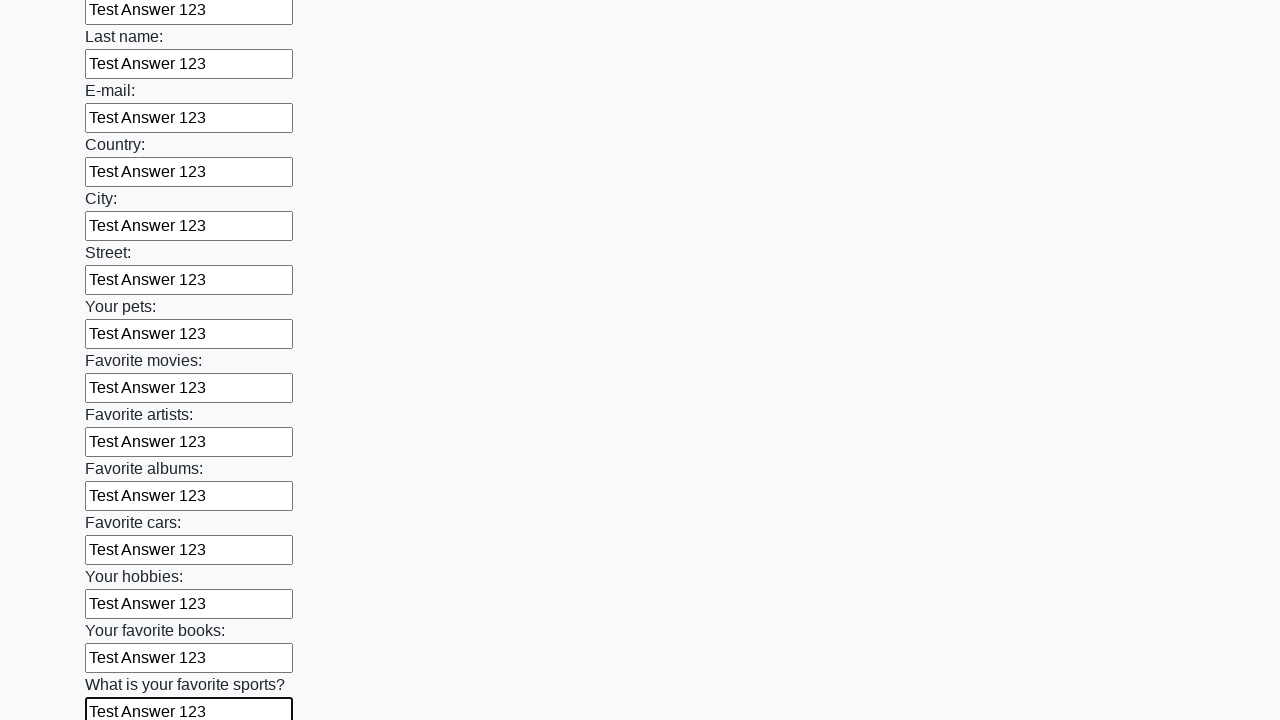

Filled a text input field with 'Test Answer 123' on input[type='text'] >> nth=14
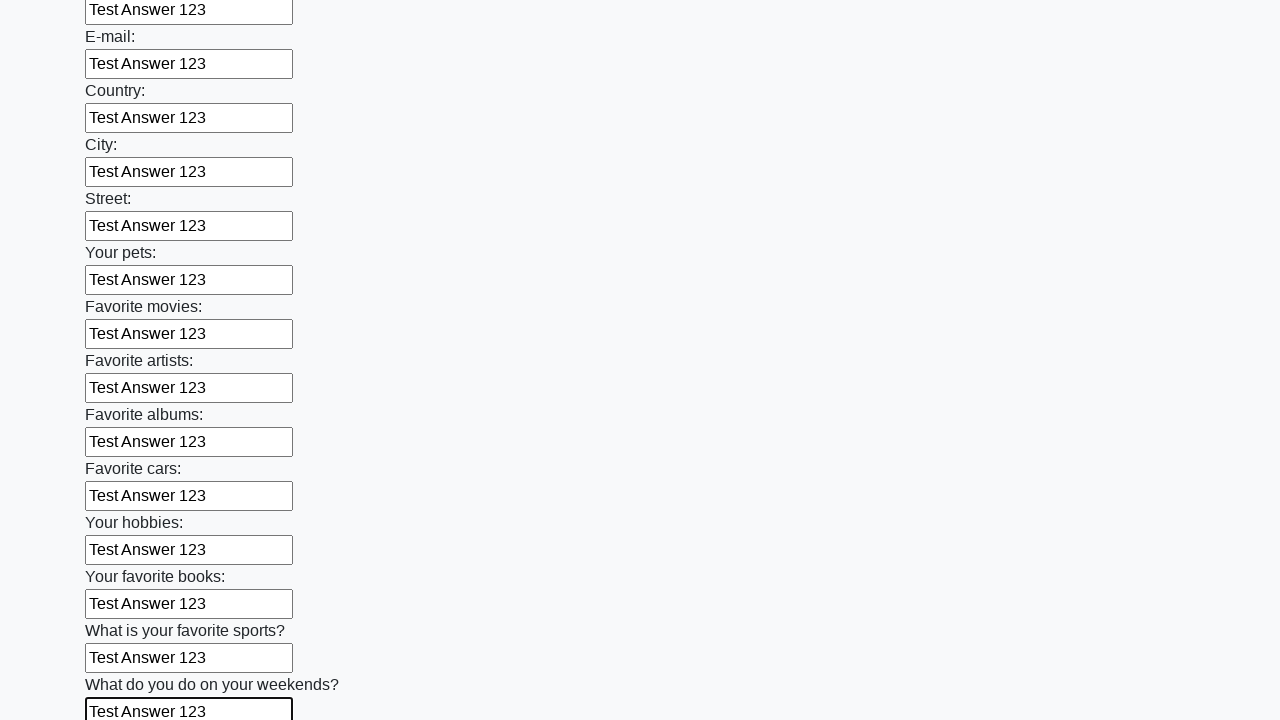

Filled a text input field with 'Test Answer 123' on input[type='text'] >> nth=15
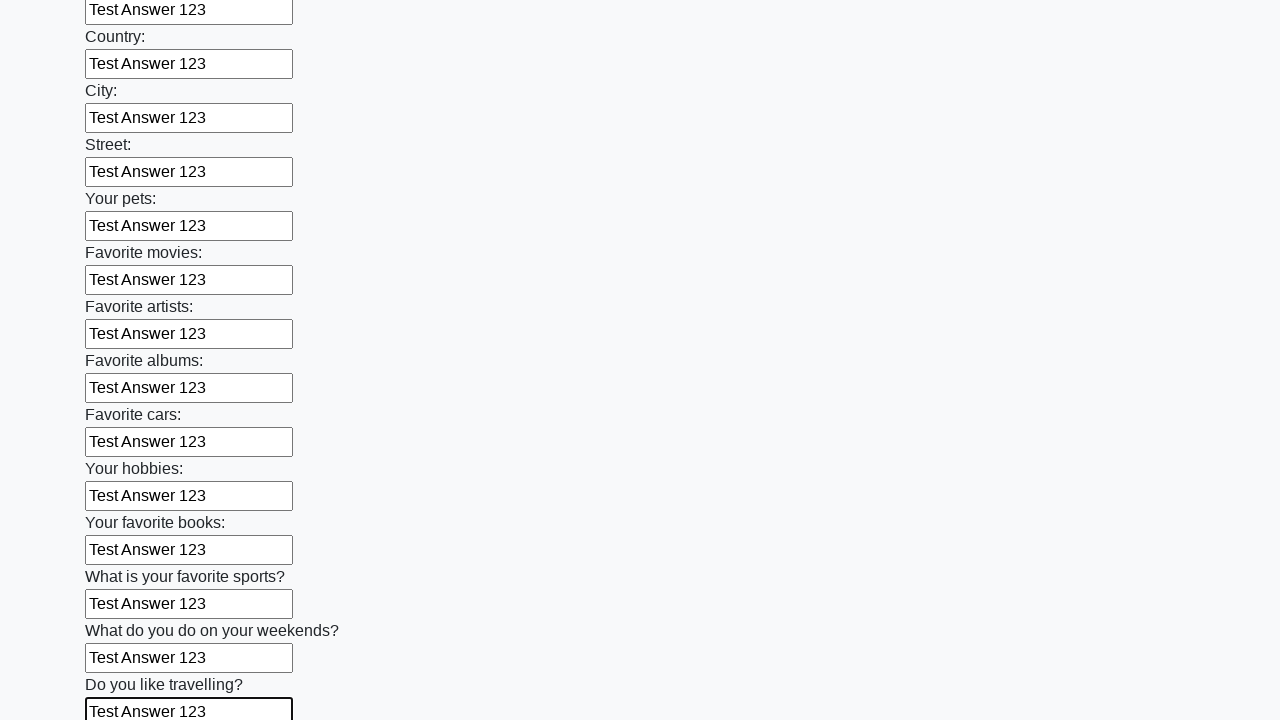

Filled a text input field with 'Test Answer 123' on input[type='text'] >> nth=16
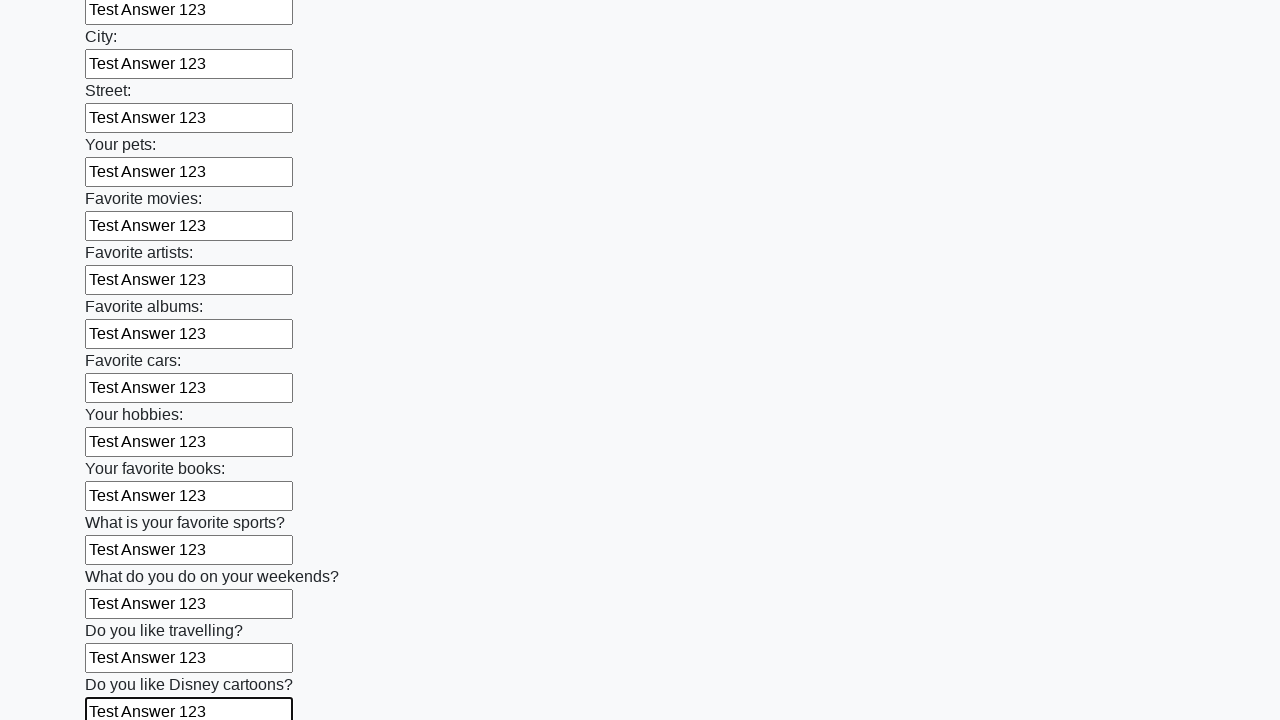

Filled a text input field with 'Test Answer 123' on input[type='text'] >> nth=17
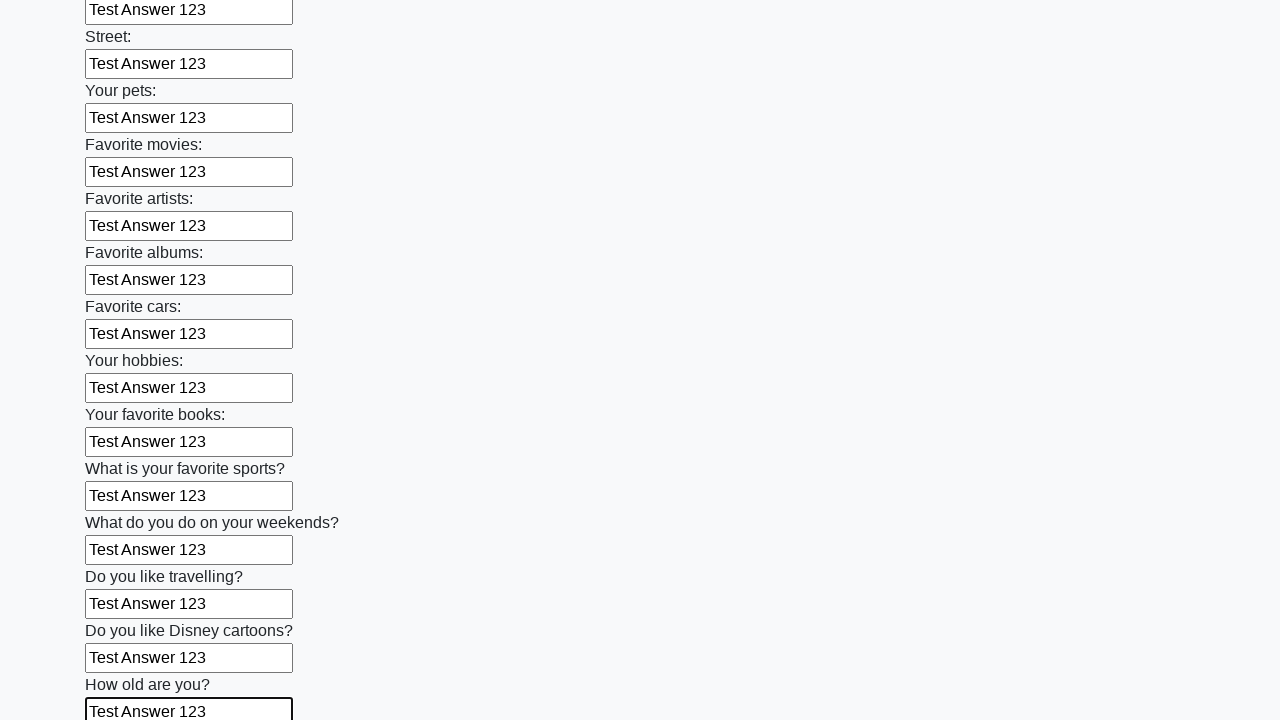

Filled a text input field with 'Test Answer 123' on input[type='text'] >> nth=18
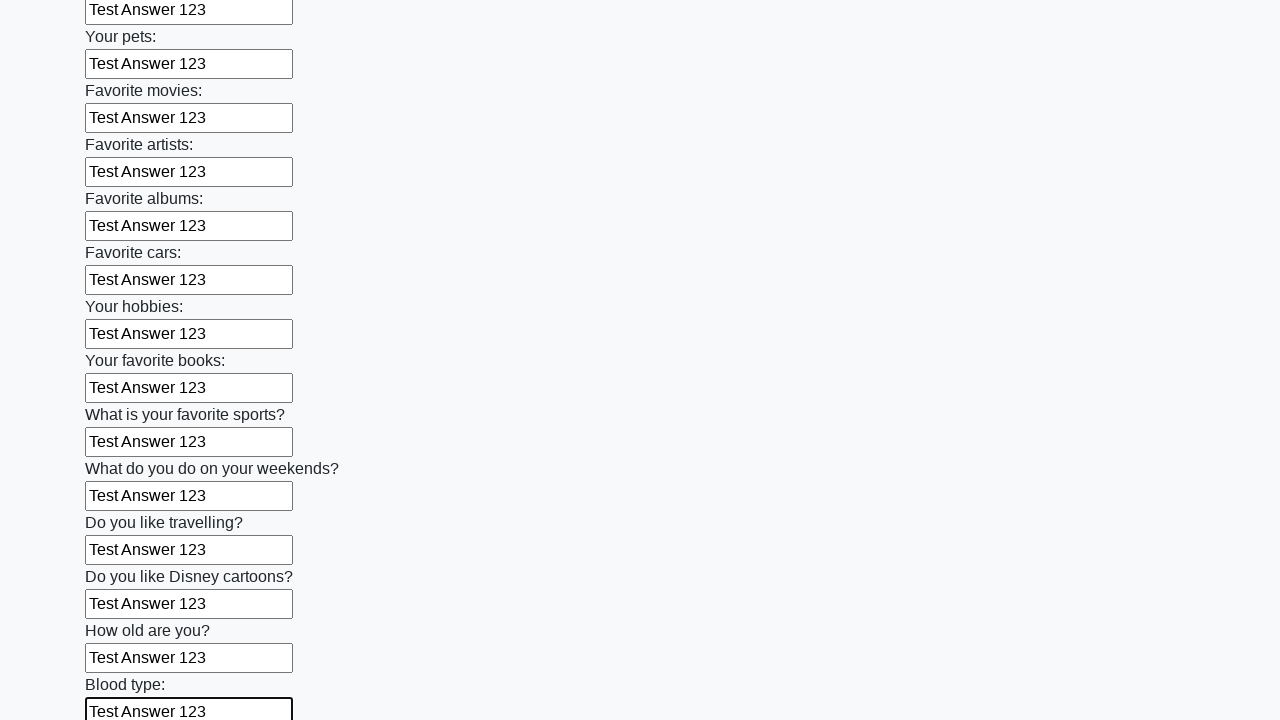

Filled a text input field with 'Test Answer 123' on input[type='text'] >> nth=19
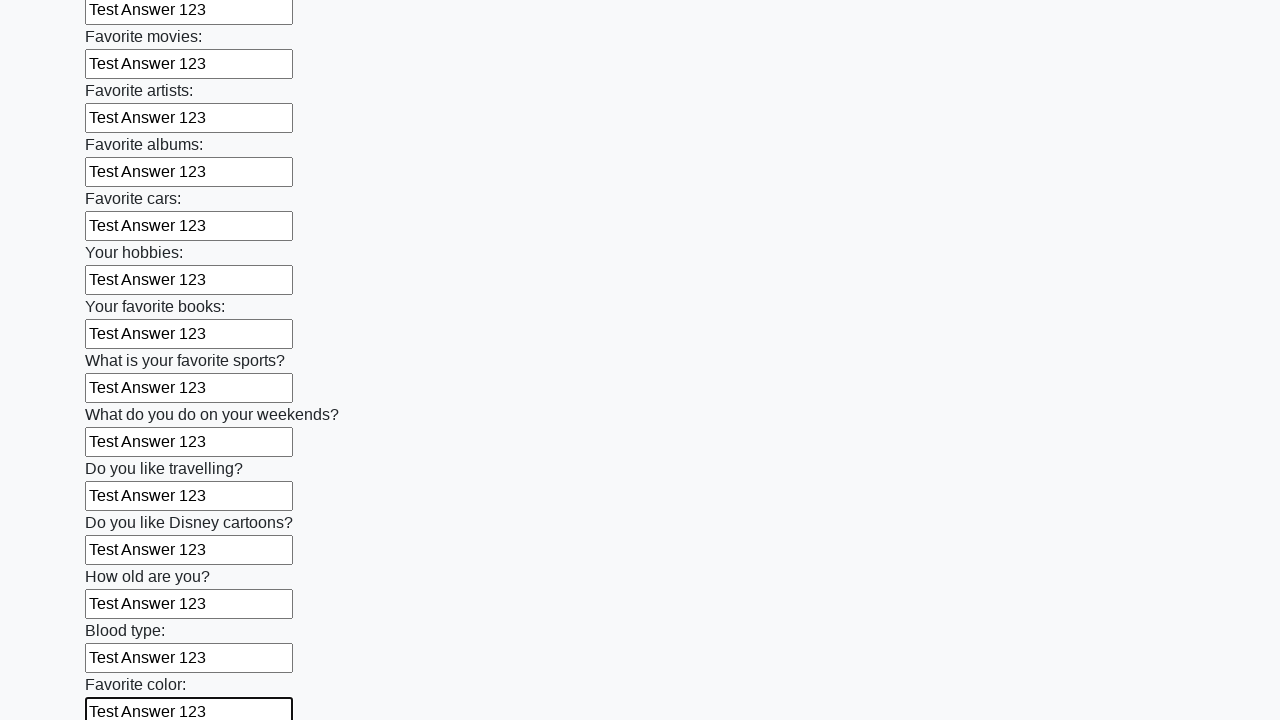

Filled a text input field with 'Test Answer 123' on input[type='text'] >> nth=20
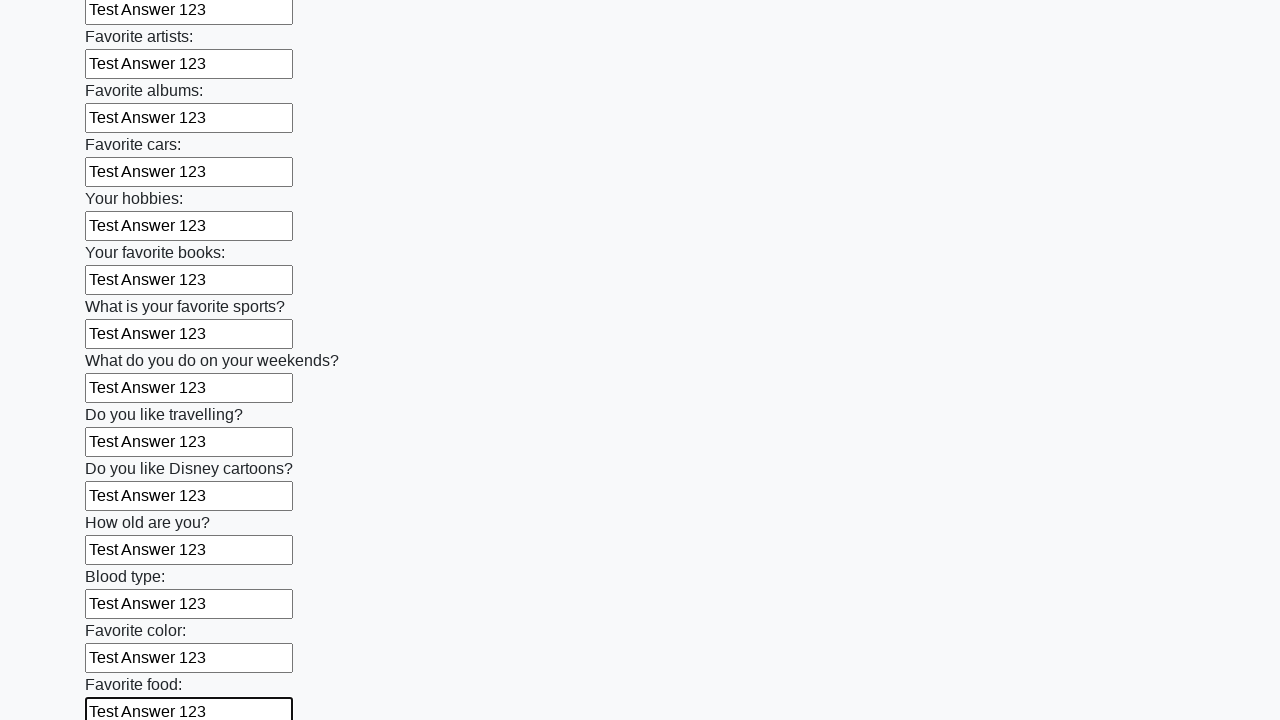

Filled a text input field with 'Test Answer 123' on input[type='text'] >> nth=21
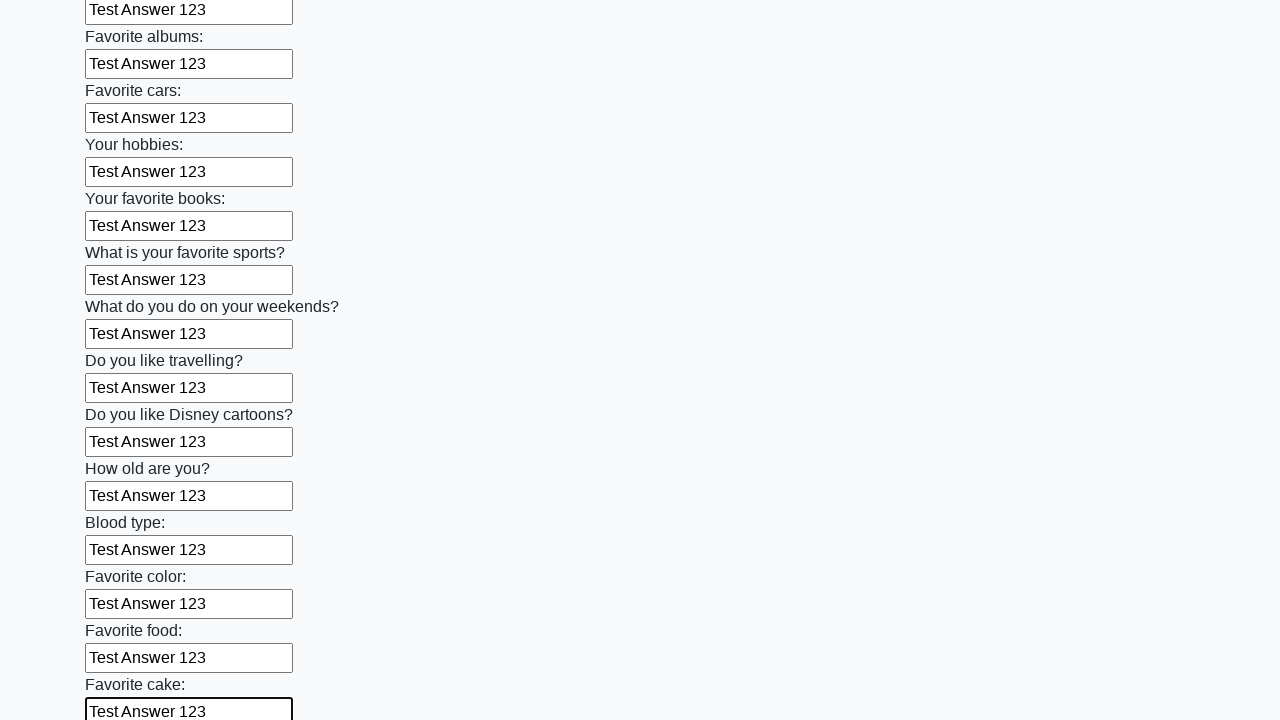

Filled a text input field with 'Test Answer 123' on input[type='text'] >> nth=22
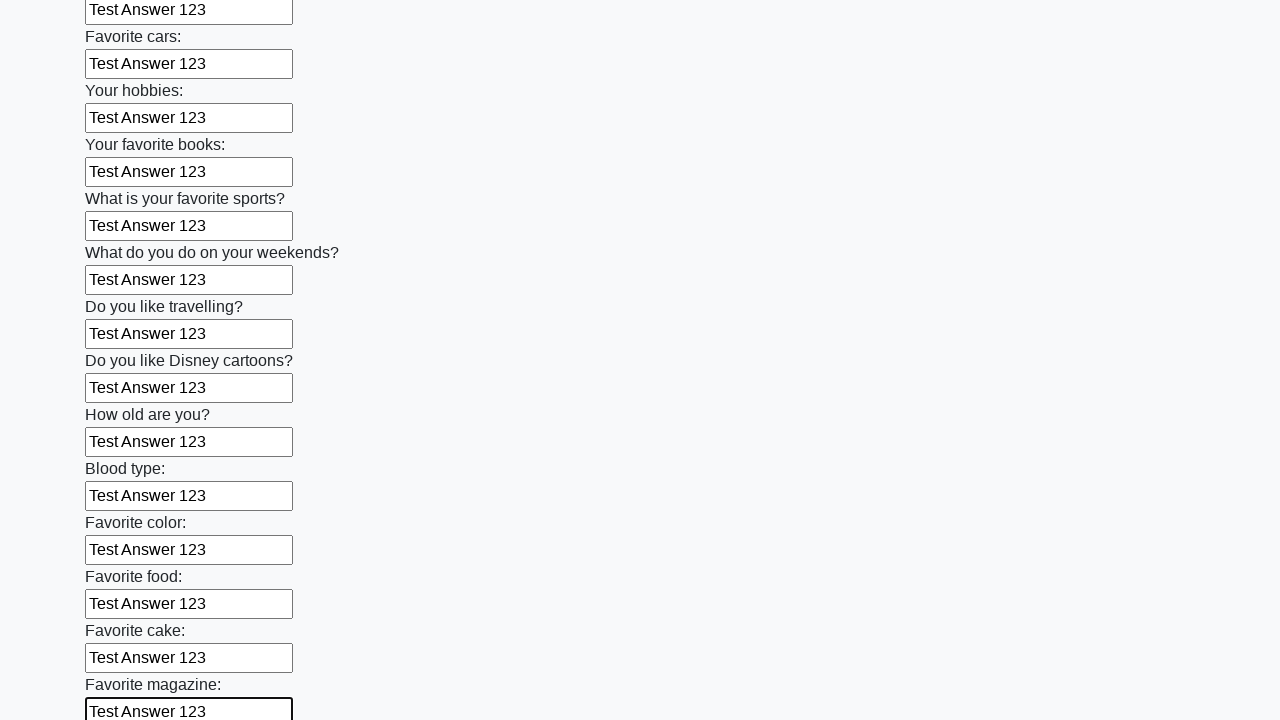

Filled a text input field with 'Test Answer 123' on input[type='text'] >> nth=23
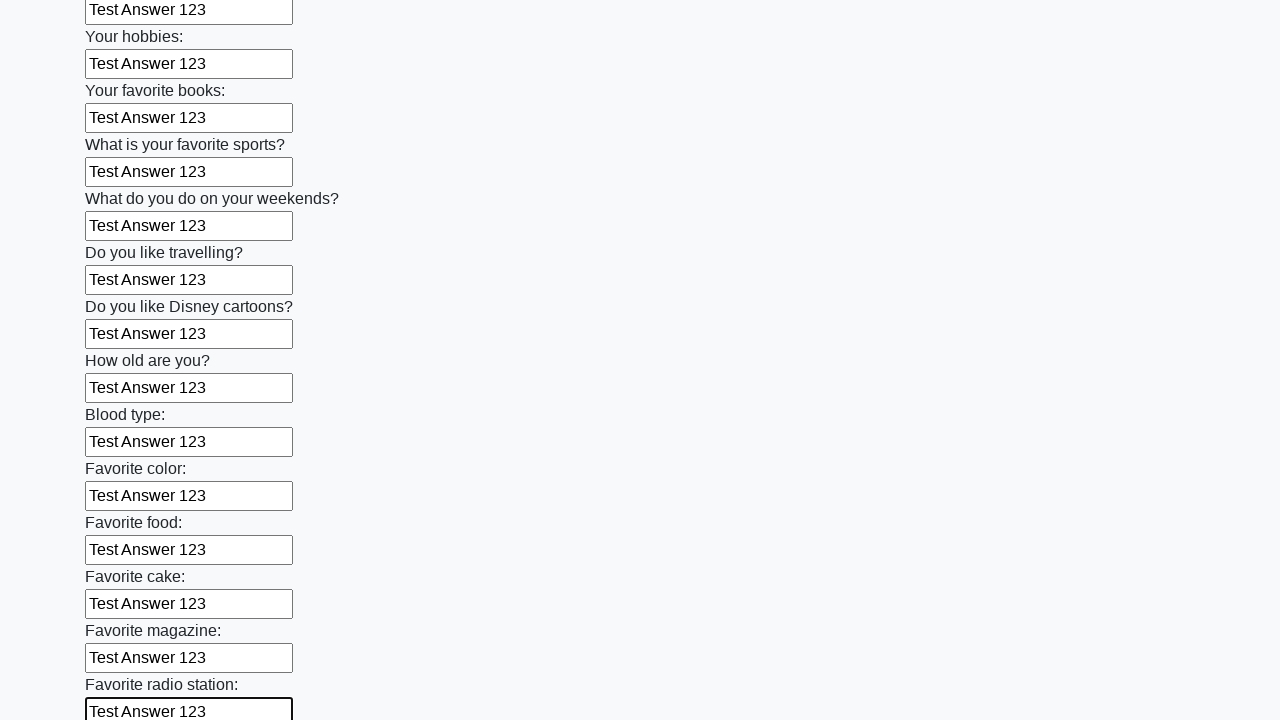

Filled a text input field with 'Test Answer 123' on input[type='text'] >> nth=24
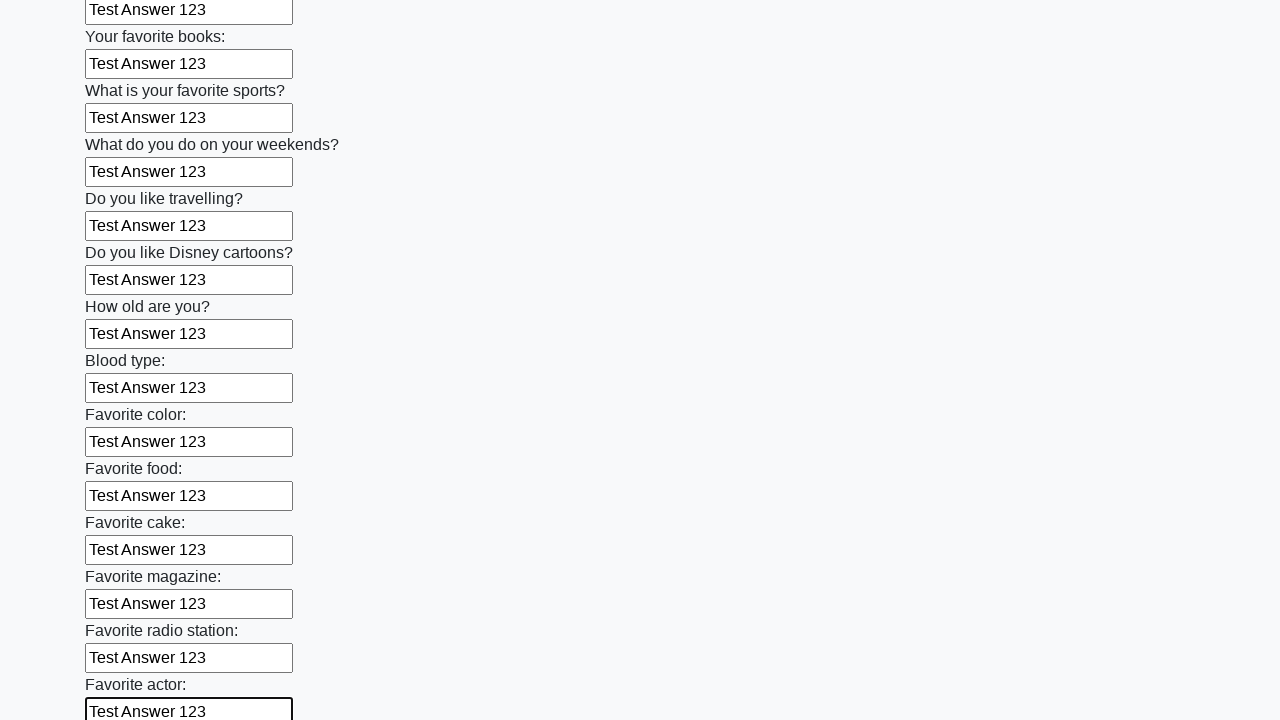

Filled a text input field with 'Test Answer 123' on input[type='text'] >> nth=25
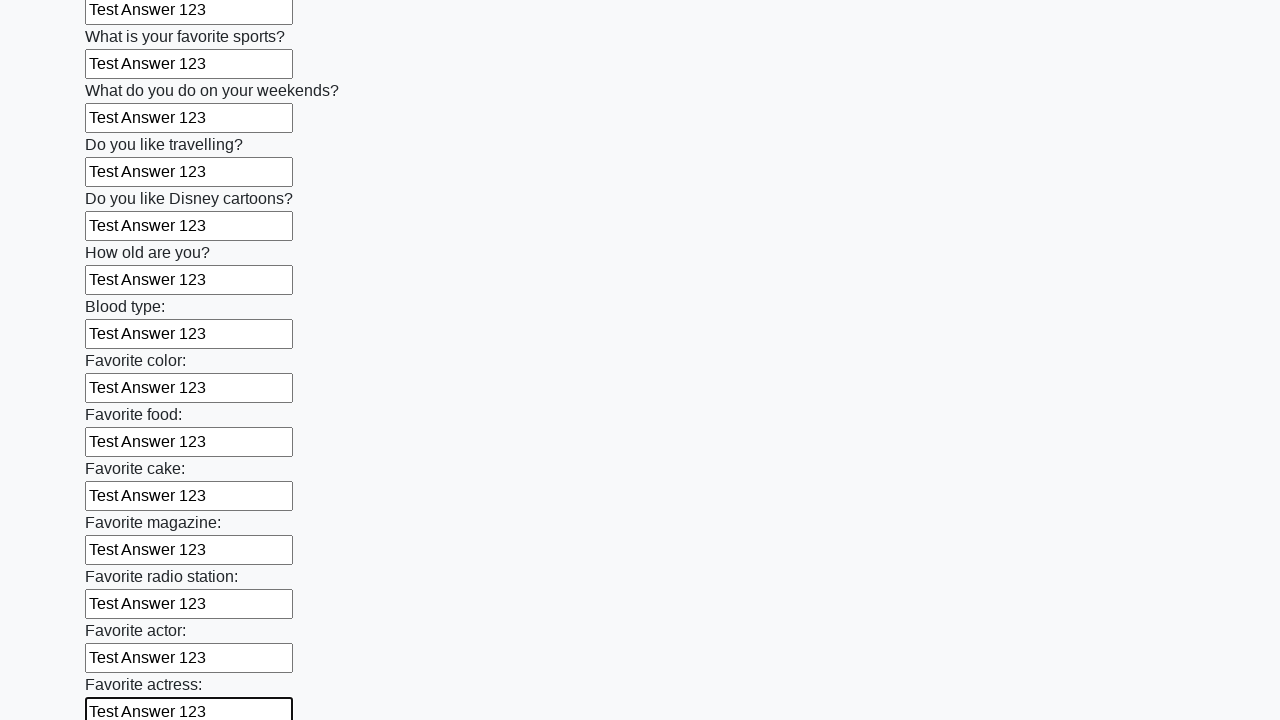

Filled a text input field with 'Test Answer 123' on input[type='text'] >> nth=26
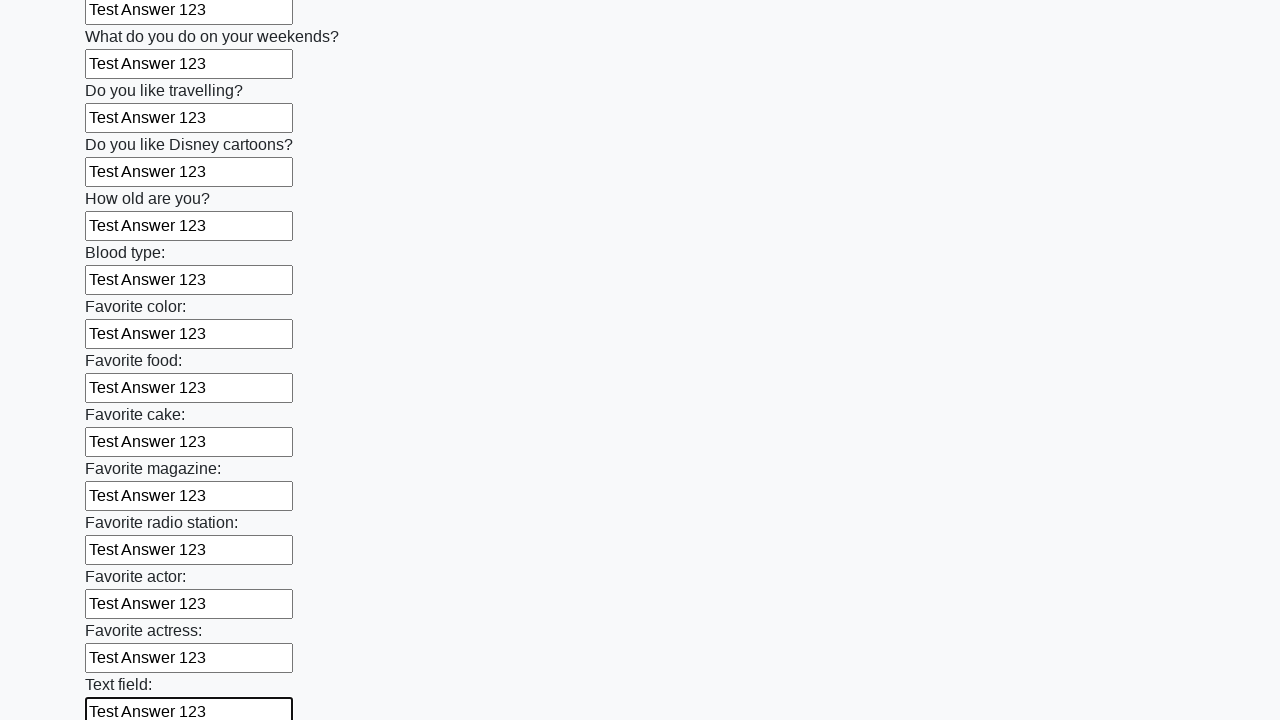

Filled a text input field with 'Test Answer 123' on input[type='text'] >> nth=27
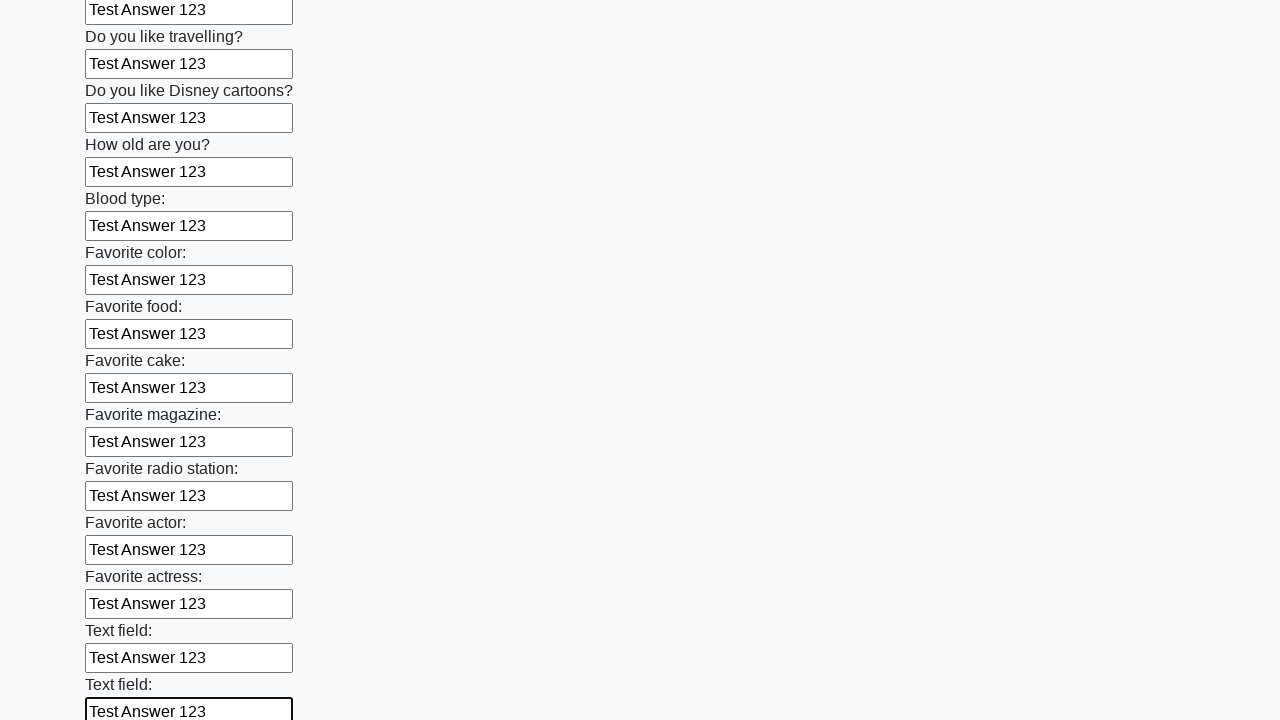

Filled a text input field with 'Test Answer 123' on input[type='text'] >> nth=28
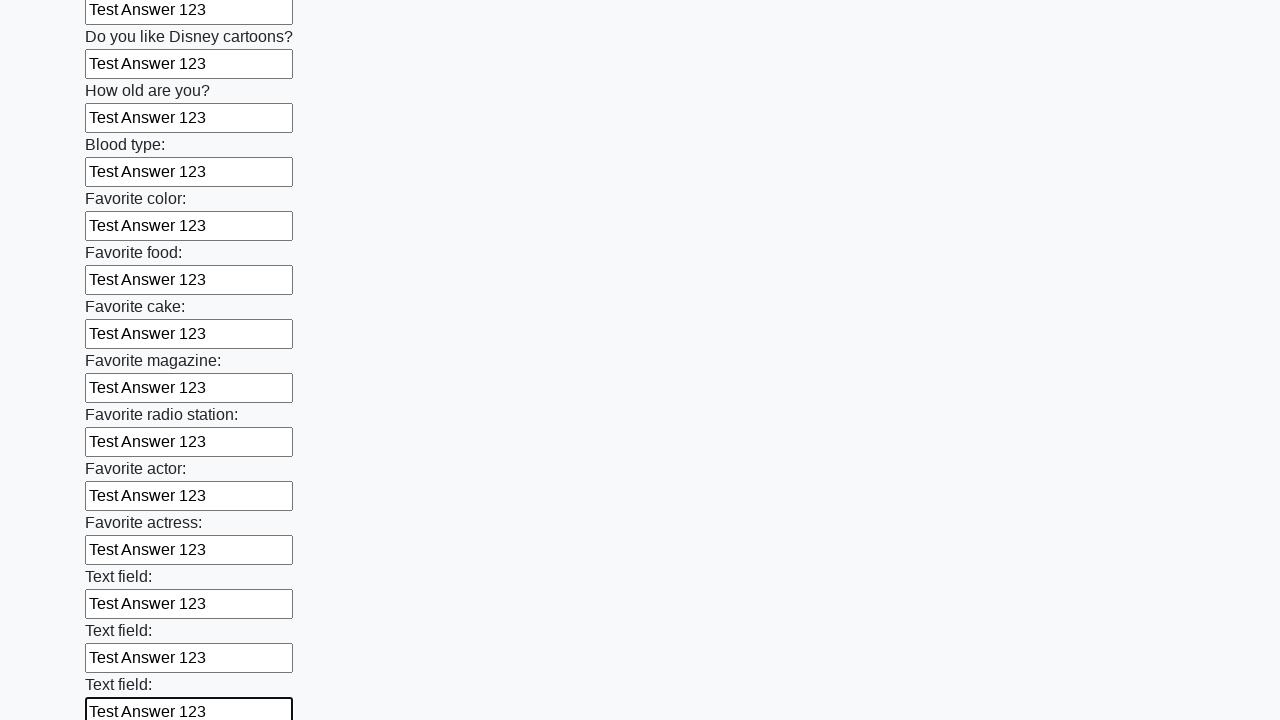

Filled a text input field with 'Test Answer 123' on input[type='text'] >> nth=29
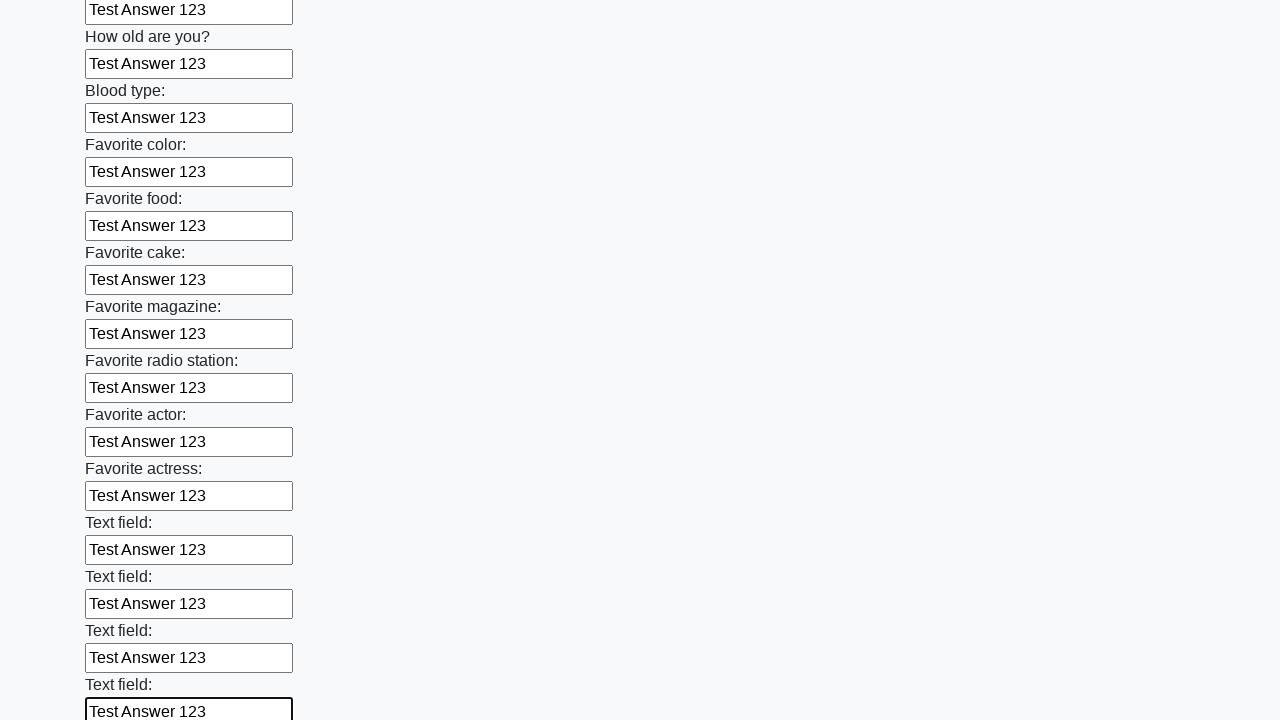

Filled a text input field with 'Test Answer 123' on input[type='text'] >> nth=30
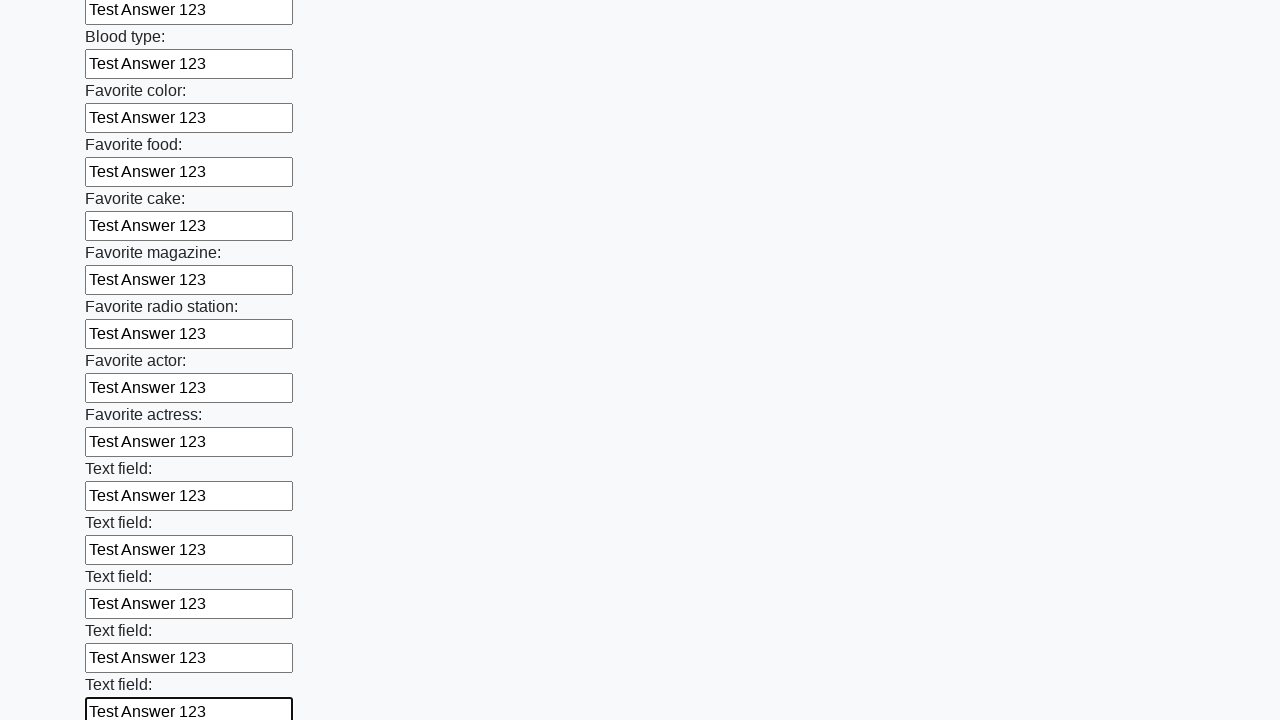

Filled a text input field with 'Test Answer 123' on input[type='text'] >> nth=31
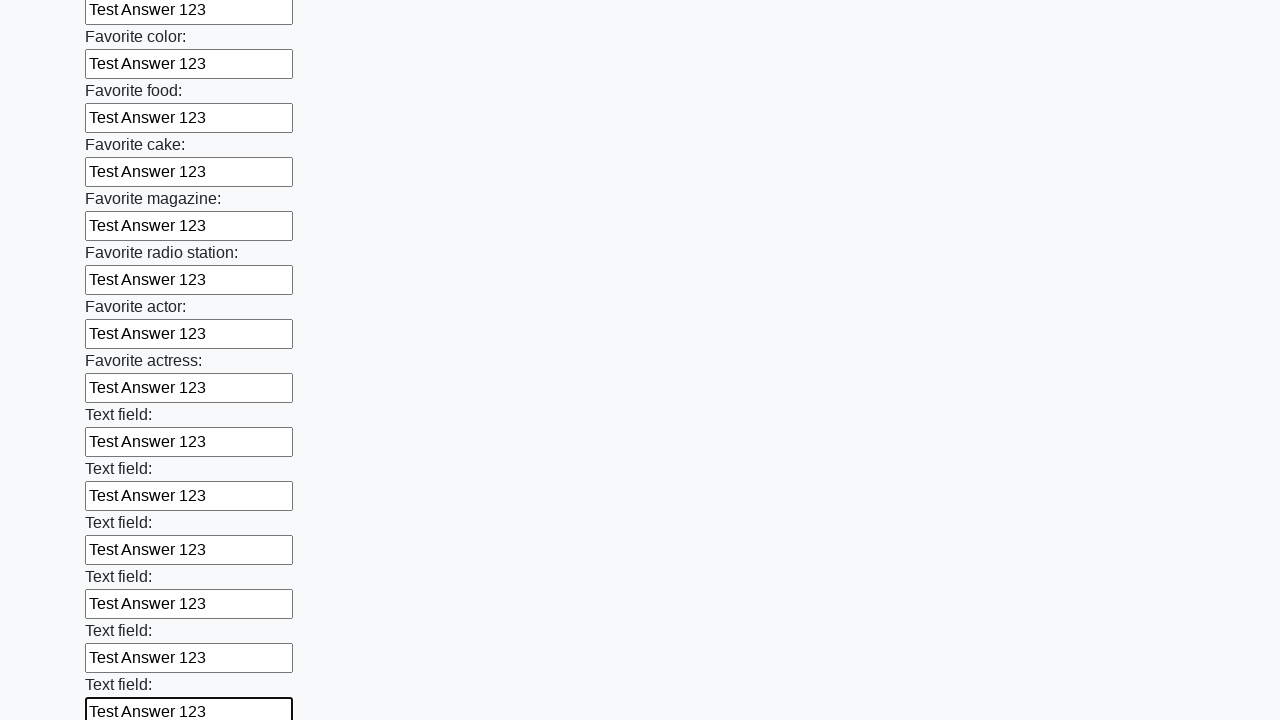

Filled a text input field with 'Test Answer 123' on input[type='text'] >> nth=32
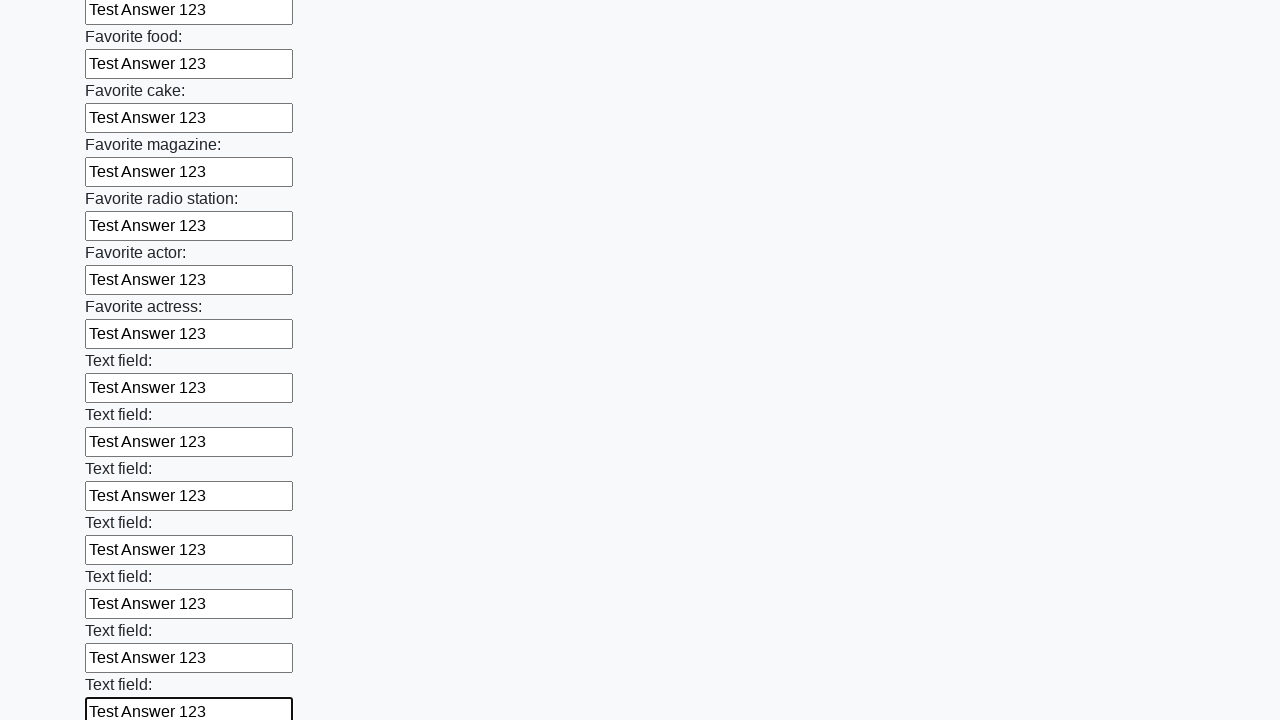

Filled a text input field with 'Test Answer 123' on input[type='text'] >> nth=33
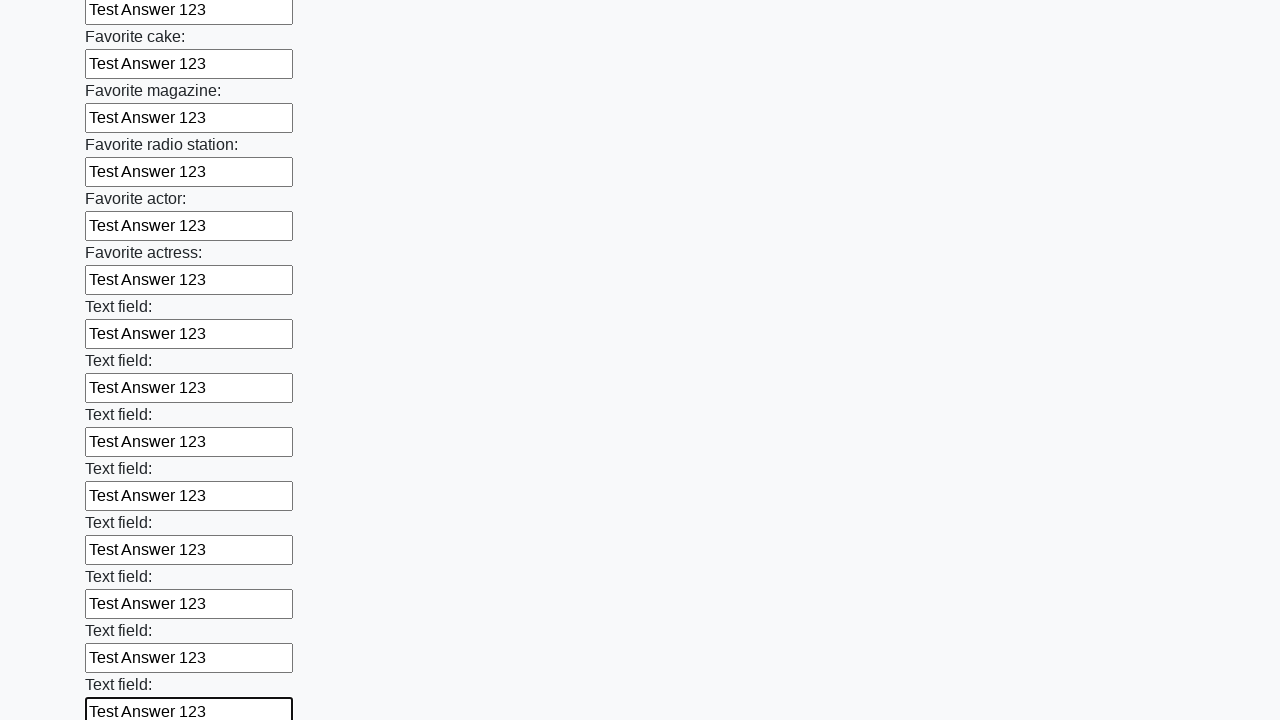

Filled a text input field with 'Test Answer 123' on input[type='text'] >> nth=34
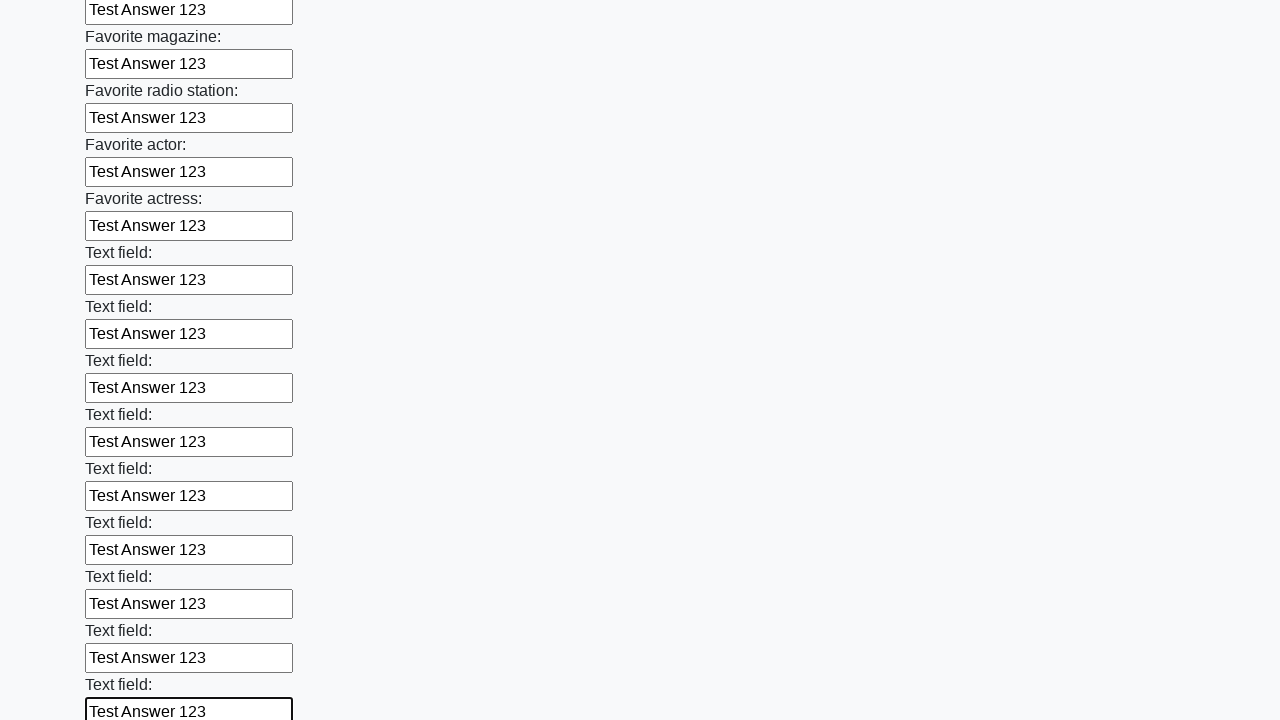

Filled a text input field with 'Test Answer 123' on input[type='text'] >> nth=35
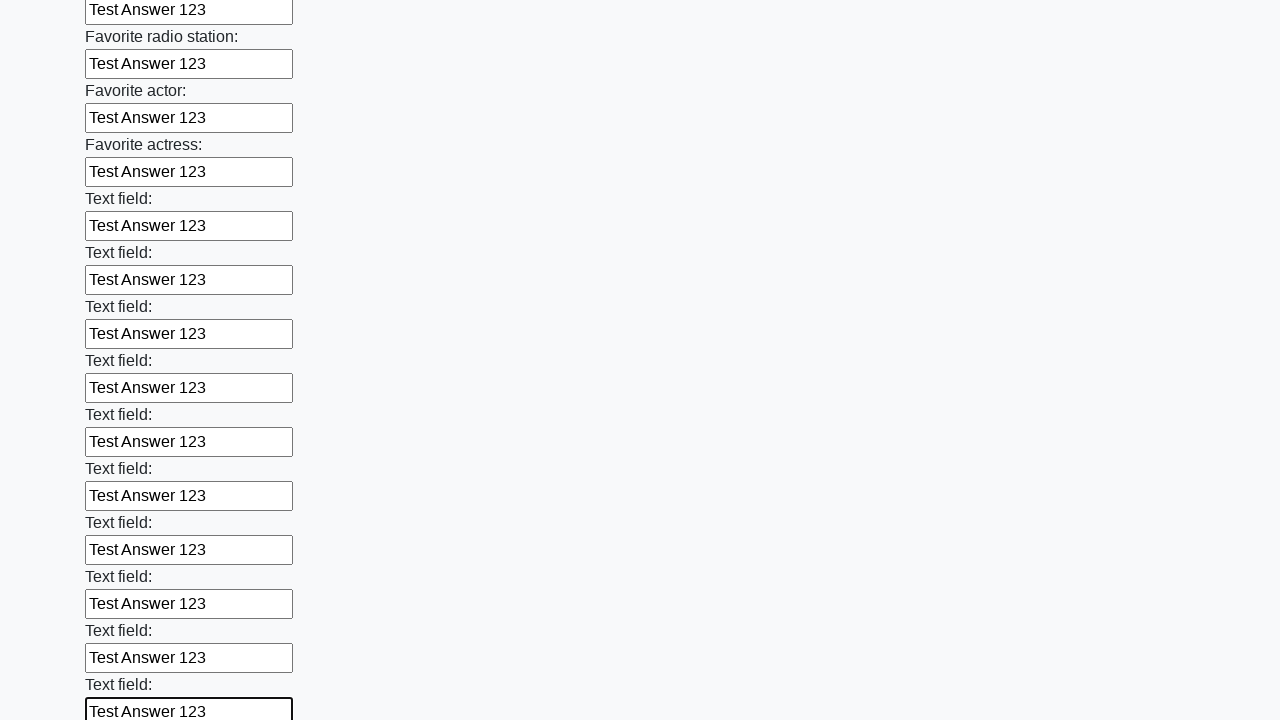

Filled a text input field with 'Test Answer 123' on input[type='text'] >> nth=36
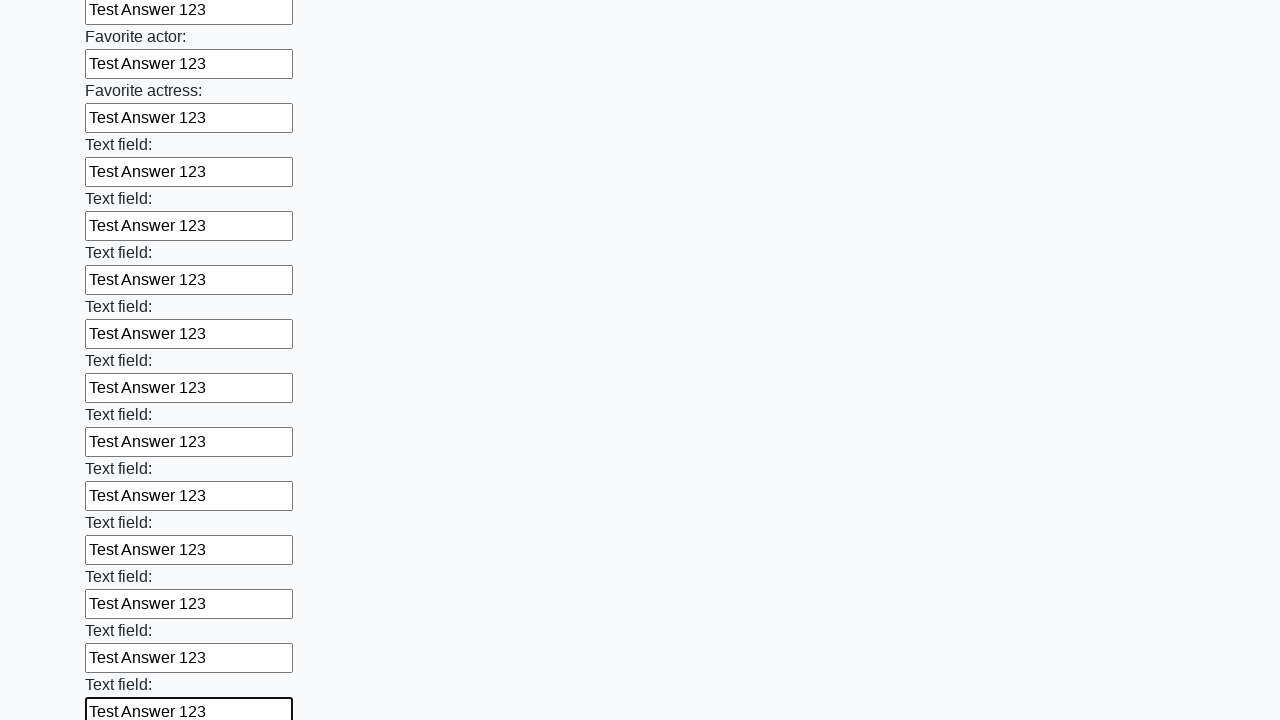

Filled a text input field with 'Test Answer 123' on input[type='text'] >> nth=37
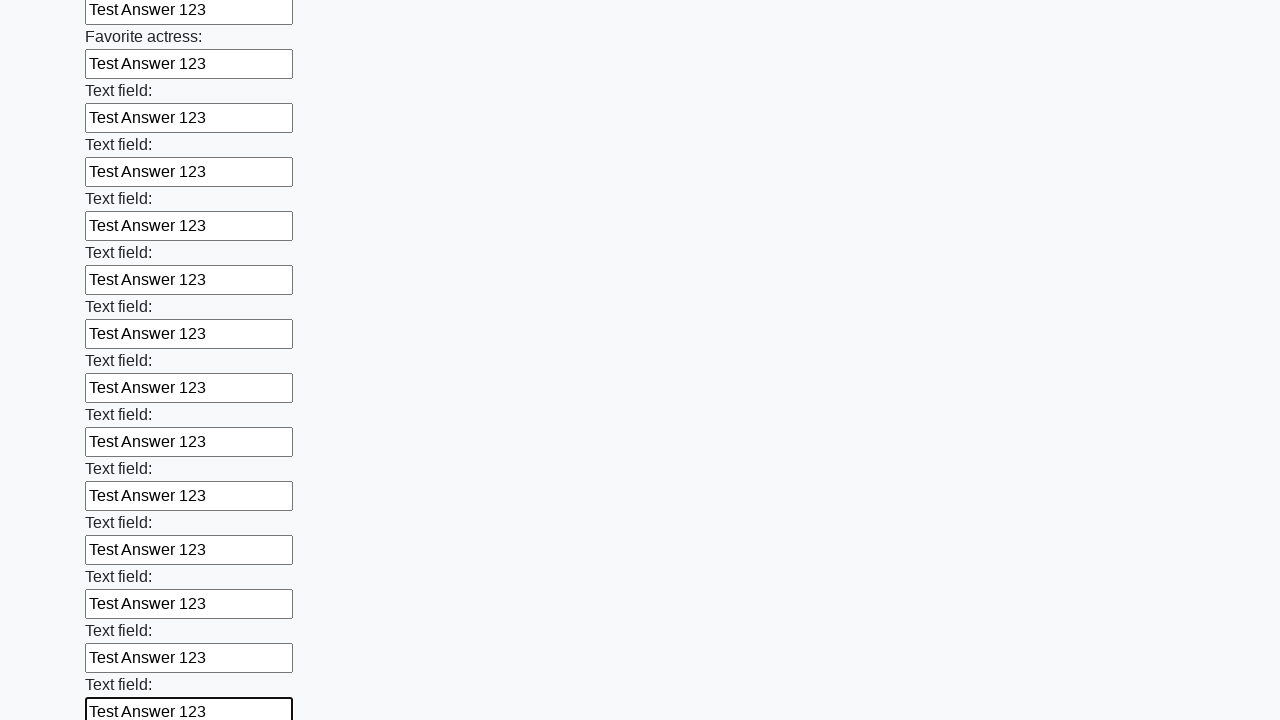

Filled a text input field with 'Test Answer 123' on input[type='text'] >> nth=38
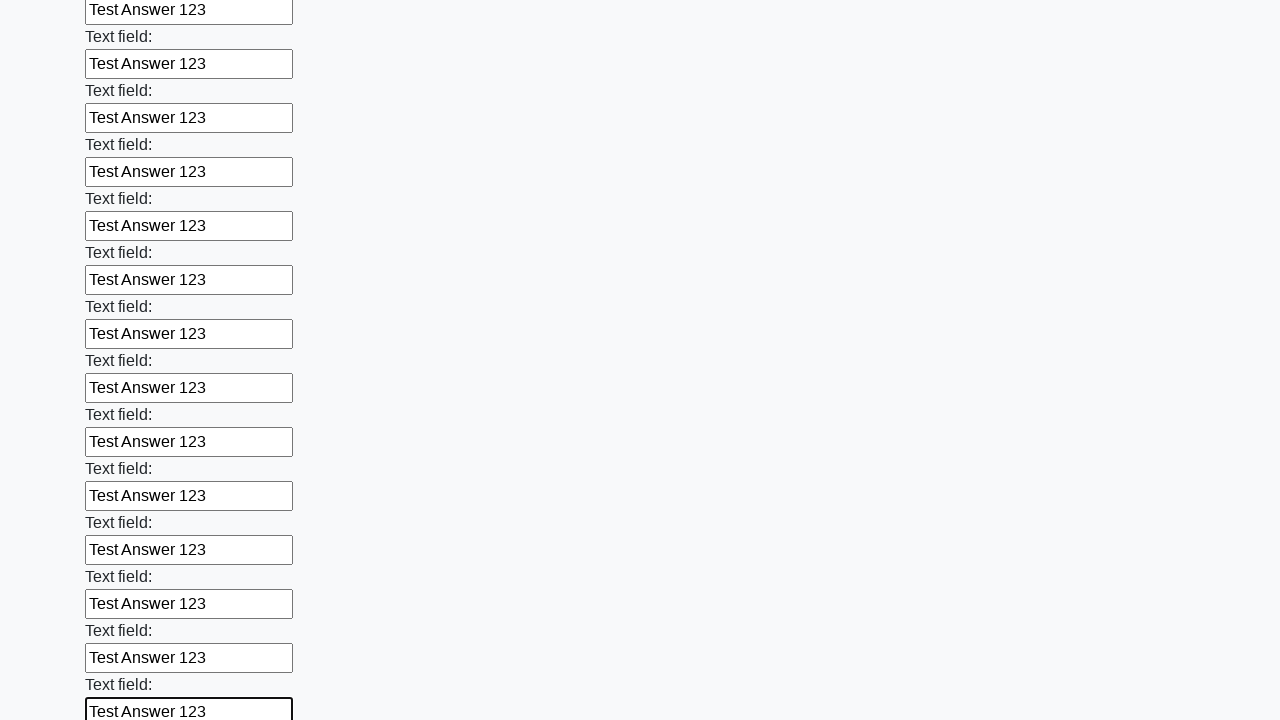

Filled a text input field with 'Test Answer 123' on input[type='text'] >> nth=39
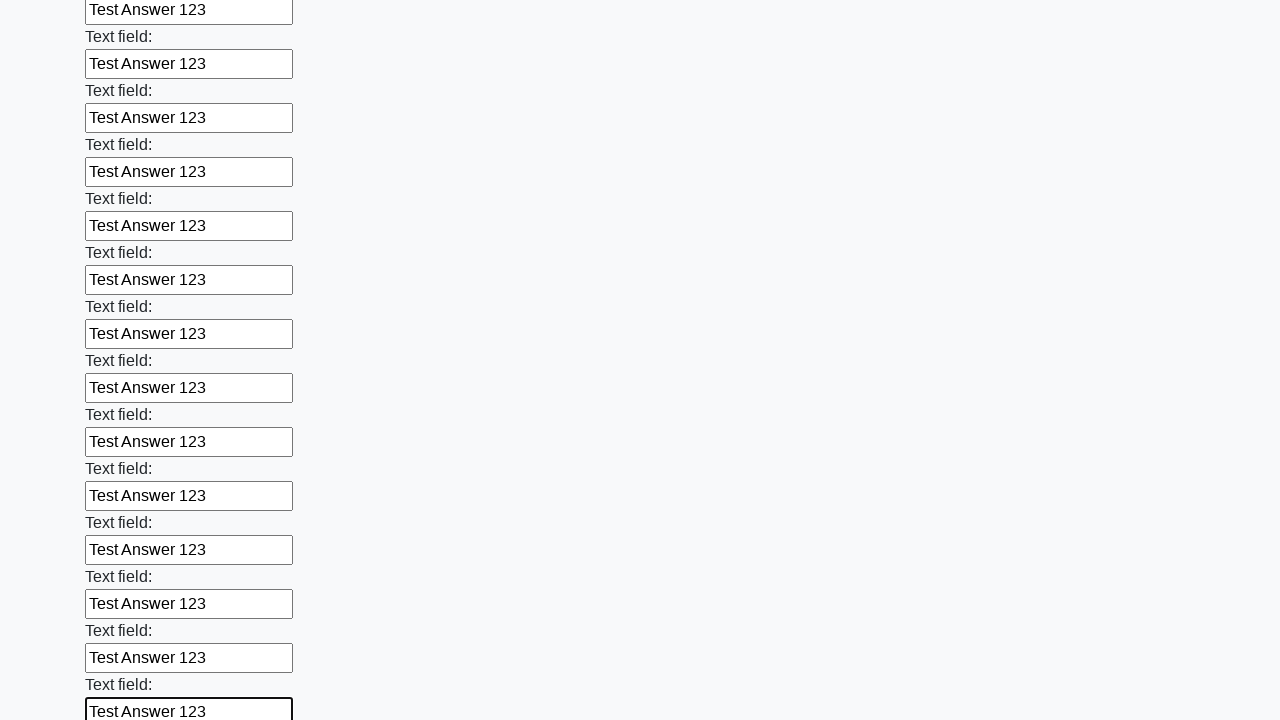

Filled a text input field with 'Test Answer 123' on input[type='text'] >> nth=40
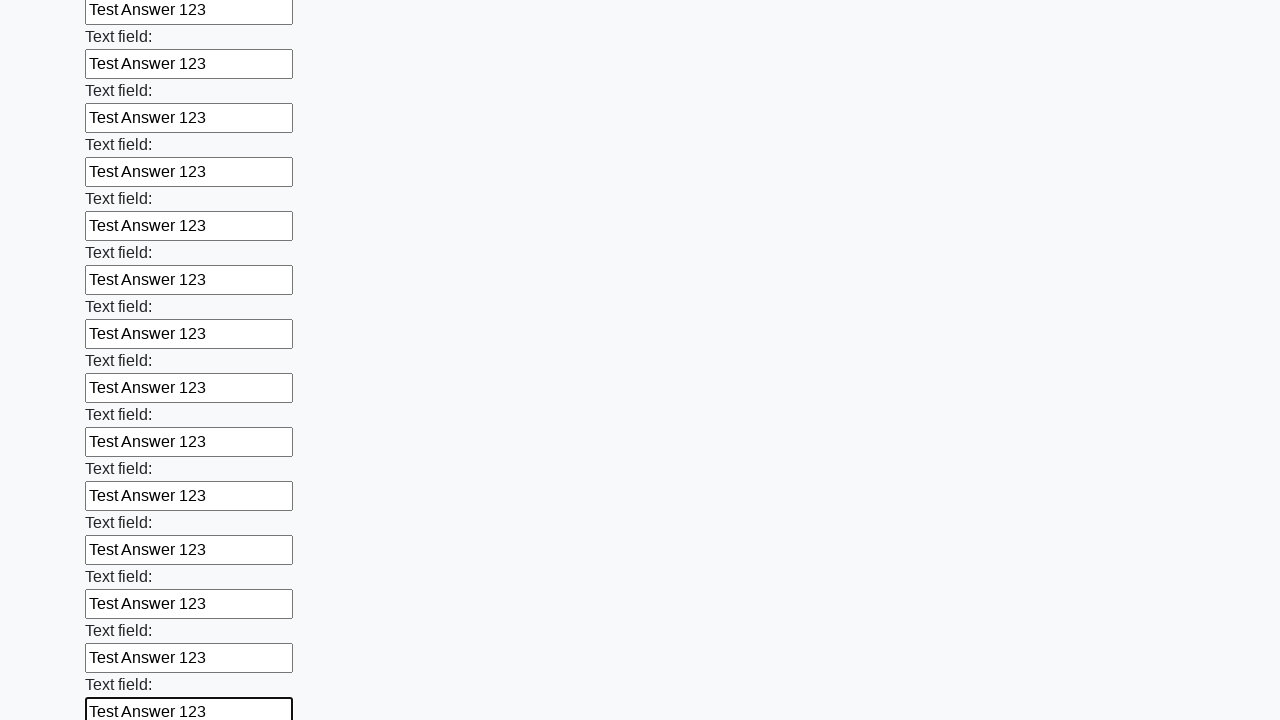

Filled a text input field with 'Test Answer 123' on input[type='text'] >> nth=41
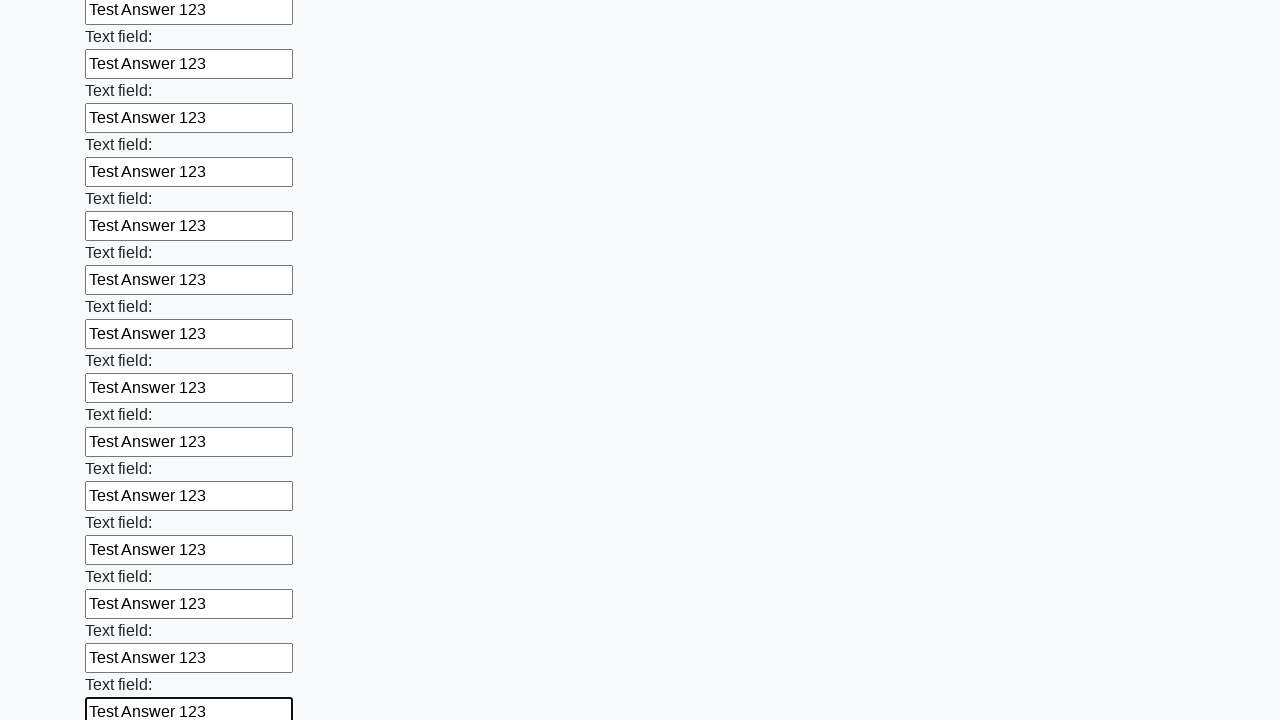

Filled a text input field with 'Test Answer 123' on input[type='text'] >> nth=42
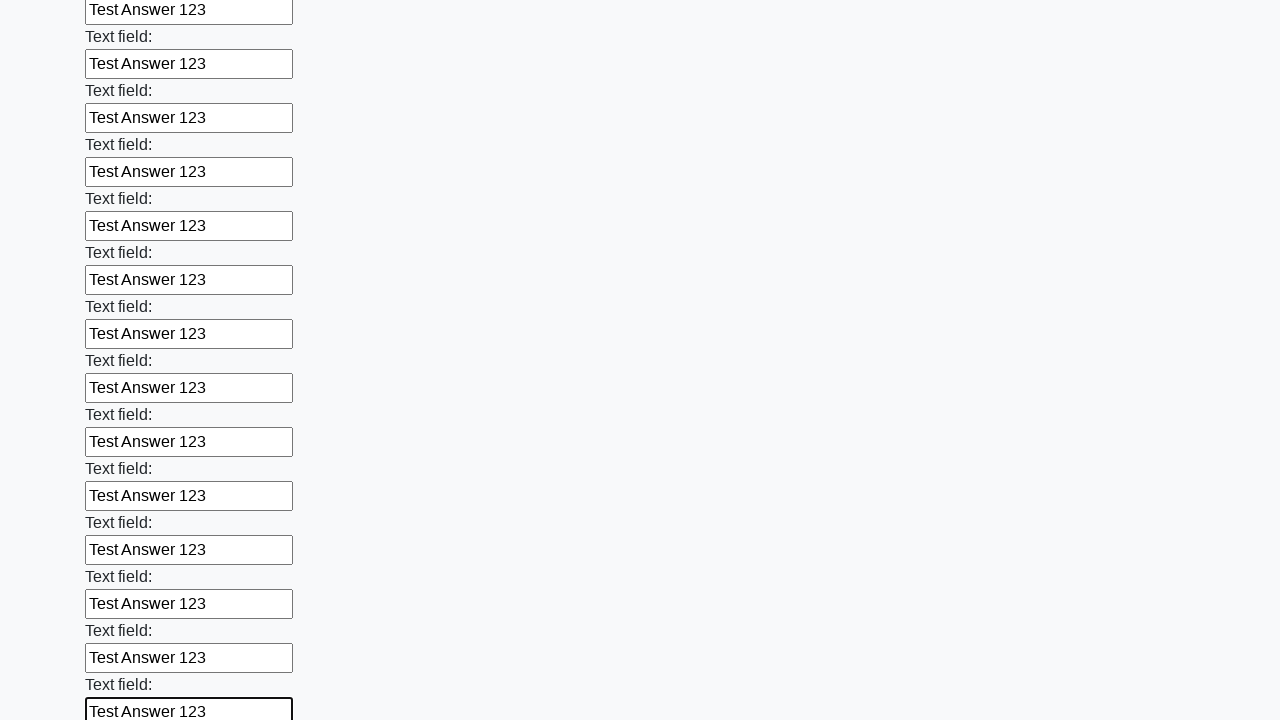

Filled a text input field with 'Test Answer 123' on input[type='text'] >> nth=43
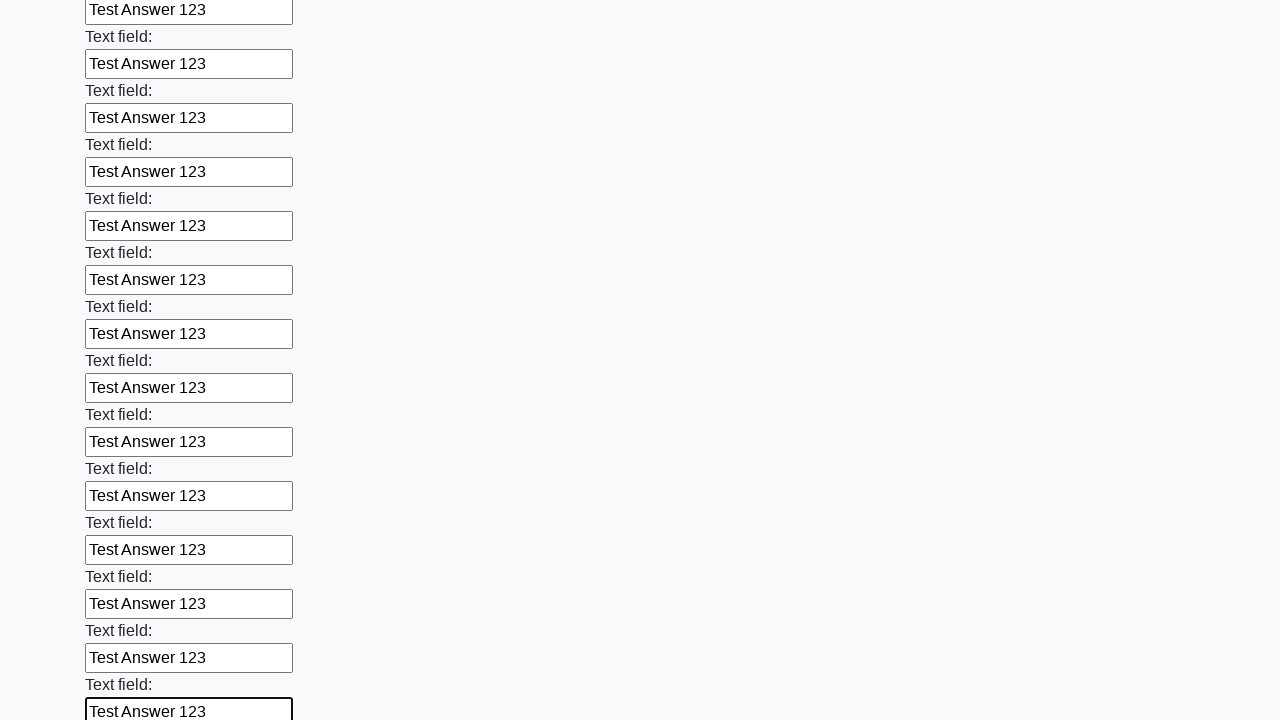

Filled a text input field with 'Test Answer 123' on input[type='text'] >> nth=44
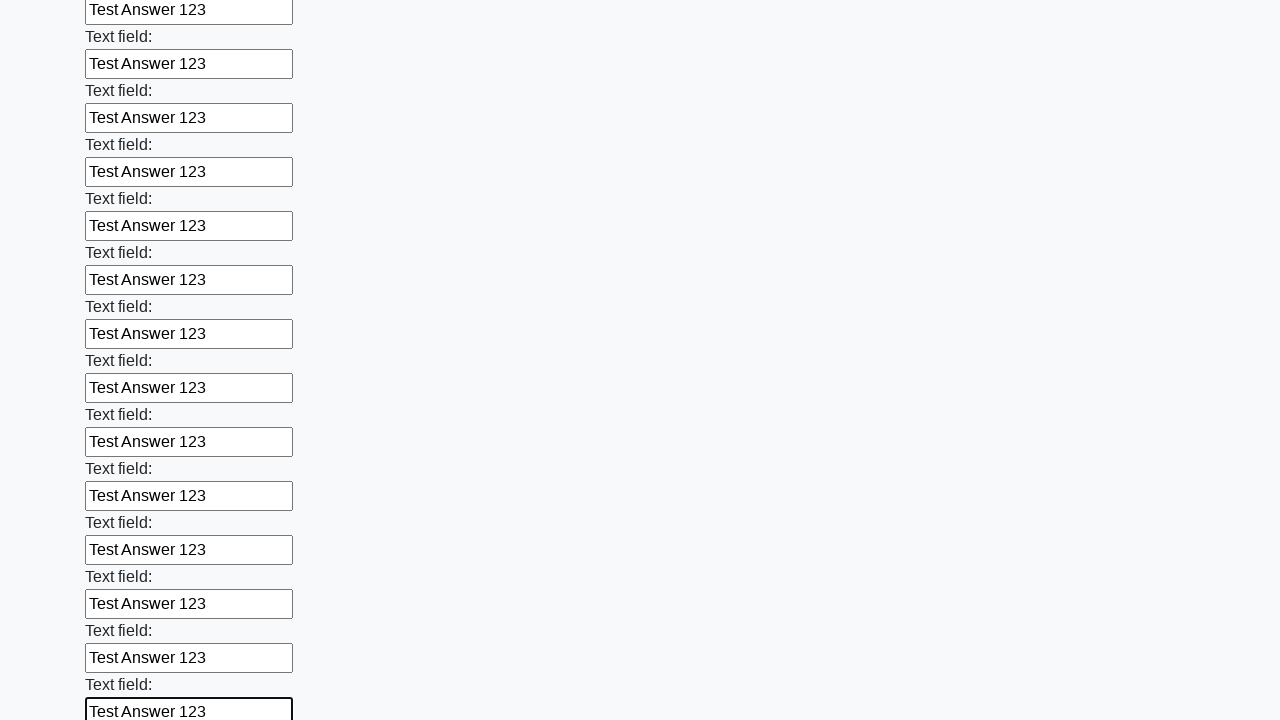

Filled a text input field with 'Test Answer 123' on input[type='text'] >> nth=45
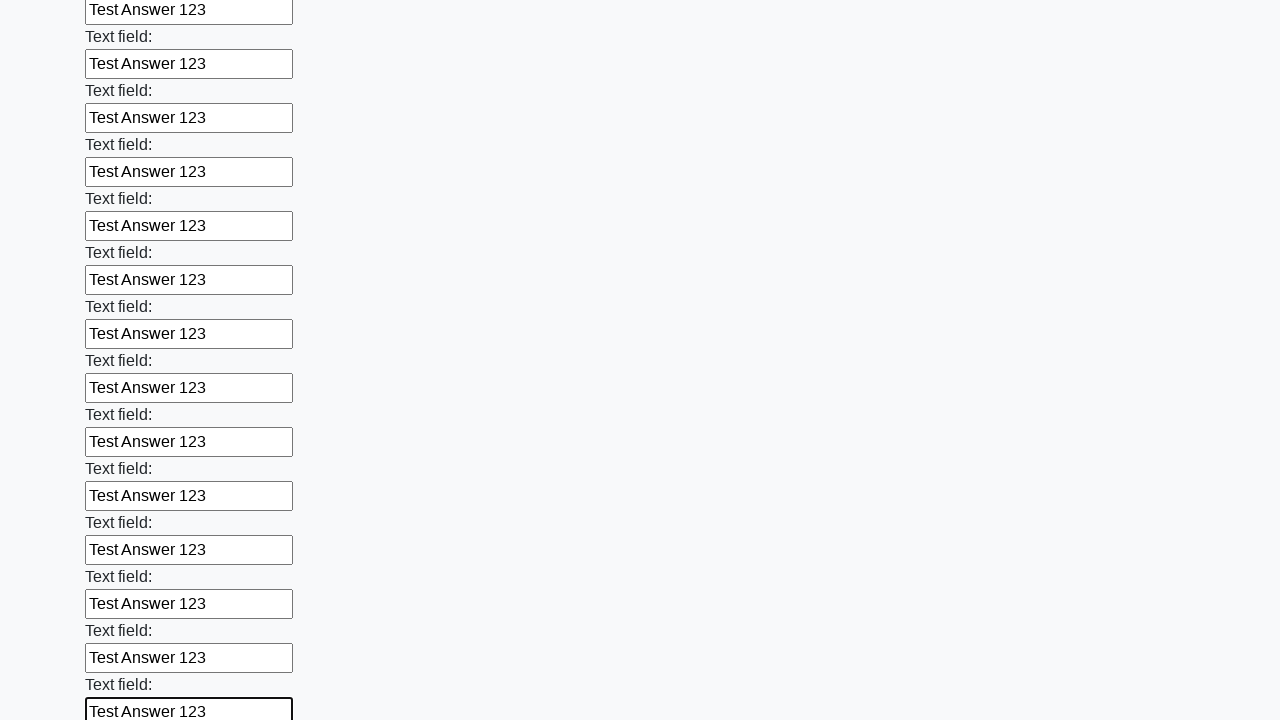

Filled a text input field with 'Test Answer 123' on input[type='text'] >> nth=46
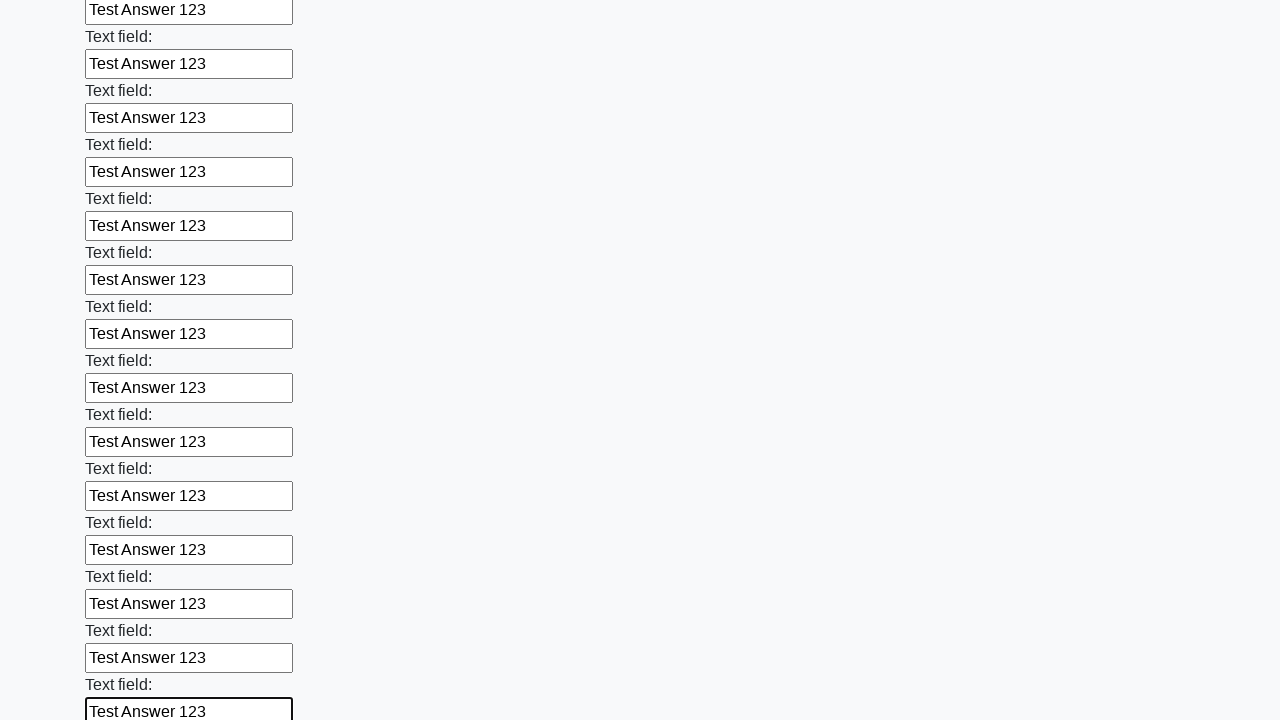

Filled a text input field with 'Test Answer 123' on input[type='text'] >> nth=47
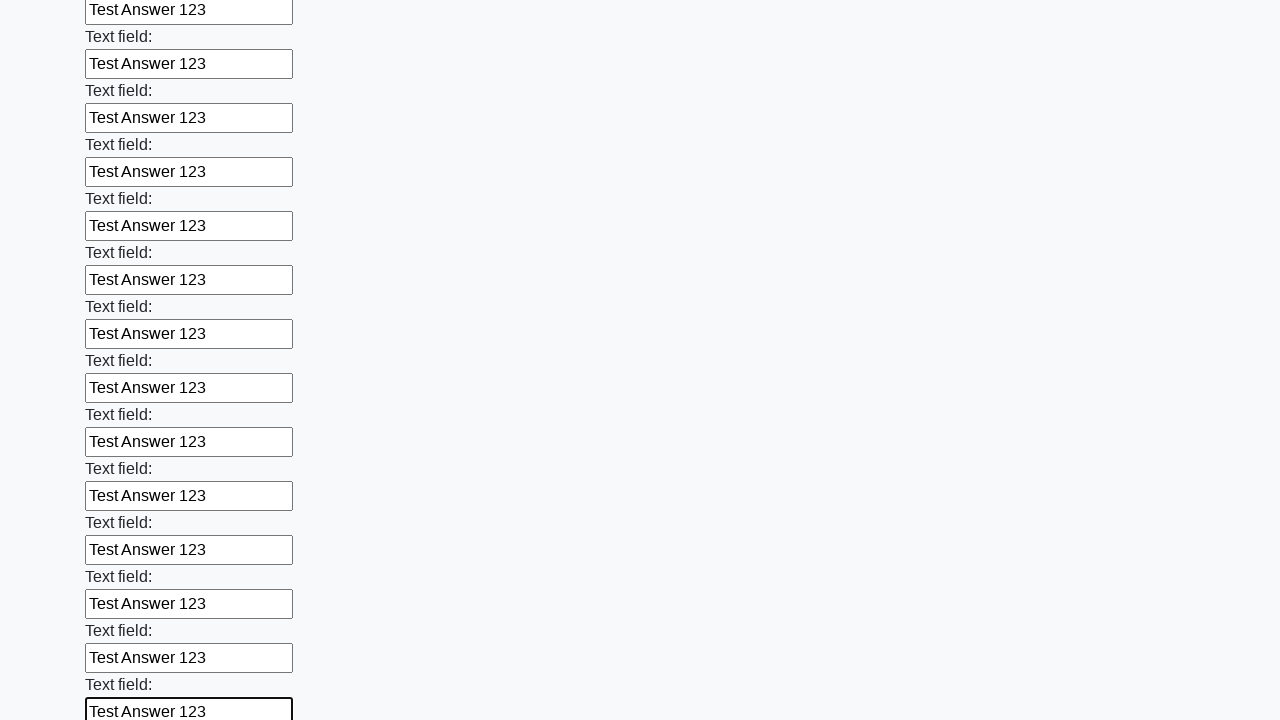

Filled a text input field with 'Test Answer 123' on input[type='text'] >> nth=48
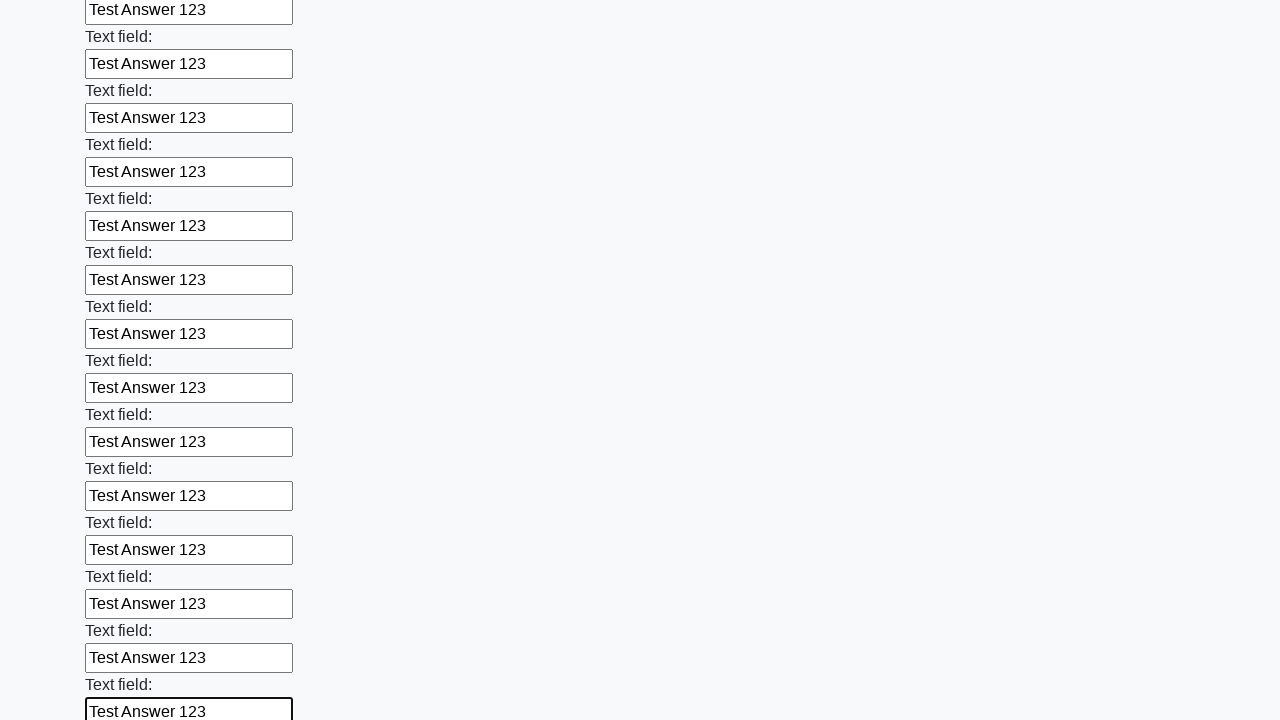

Filled a text input field with 'Test Answer 123' on input[type='text'] >> nth=49
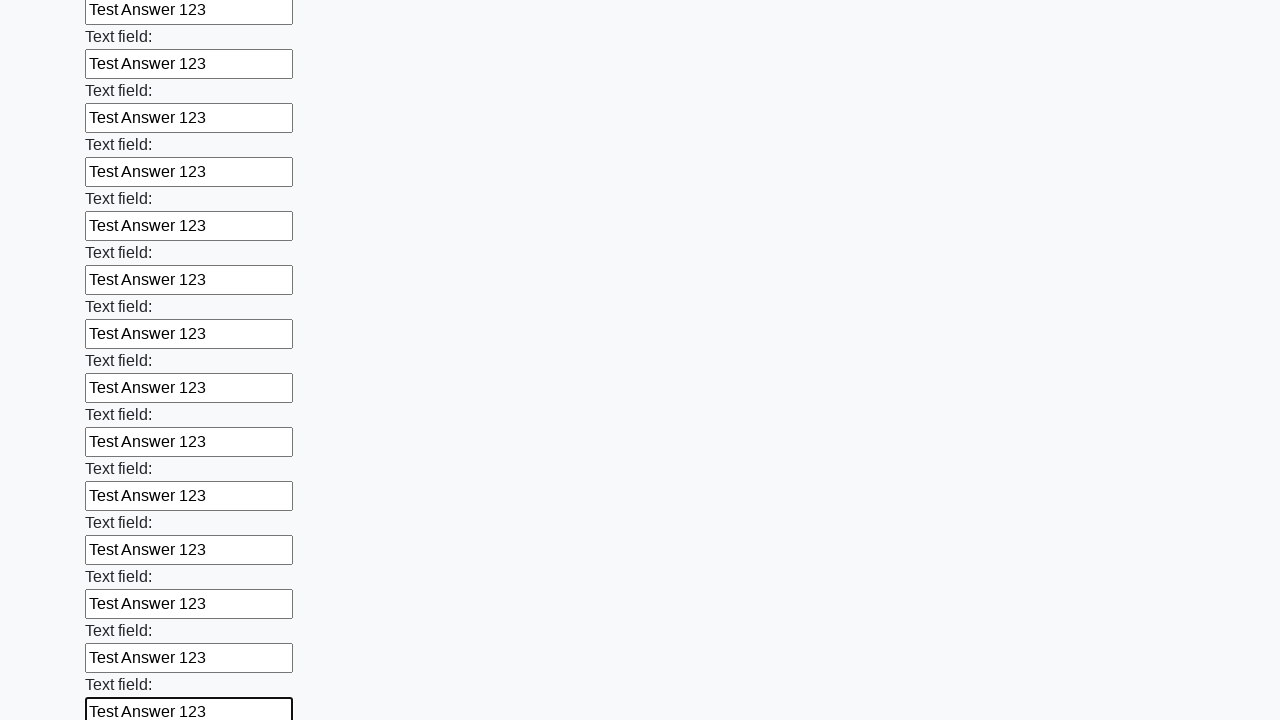

Filled a text input field with 'Test Answer 123' on input[type='text'] >> nth=50
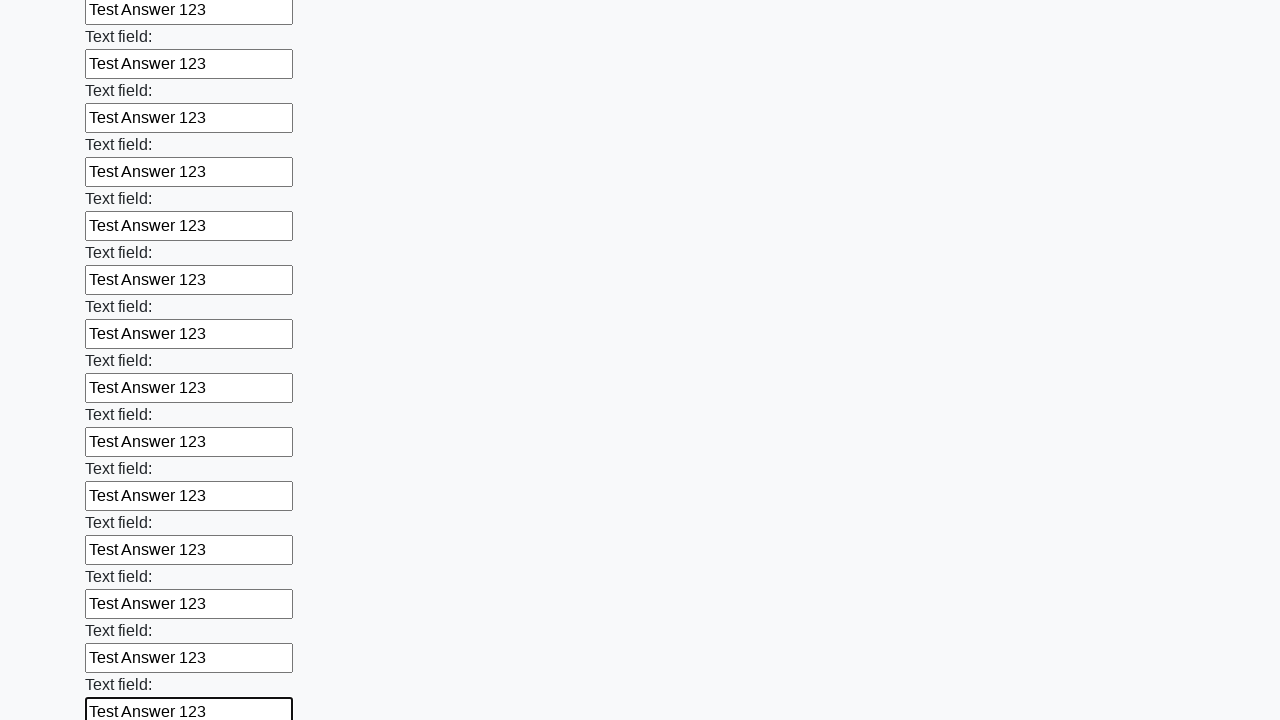

Filled a text input field with 'Test Answer 123' on input[type='text'] >> nth=51
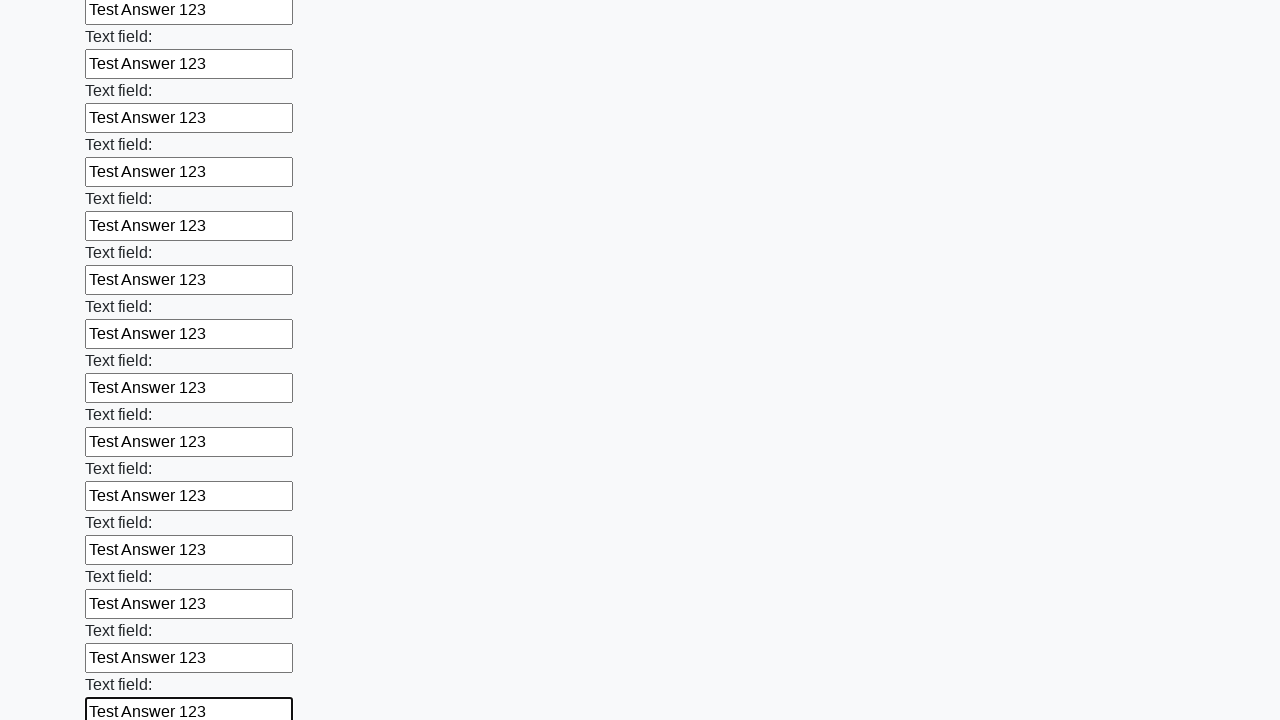

Filled a text input field with 'Test Answer 123' on input[type='text'] >> nth=52
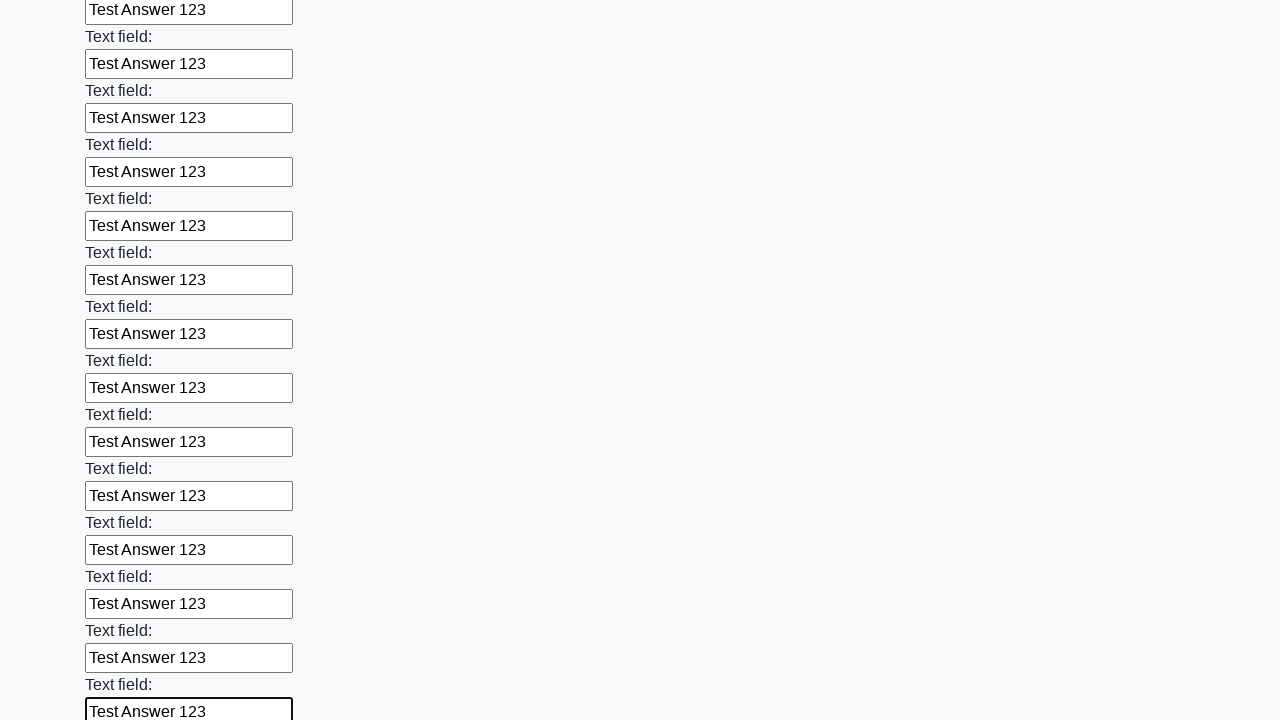

Filled a text input field with 'Test Answer 123' on input[type='text'] >> nth=53
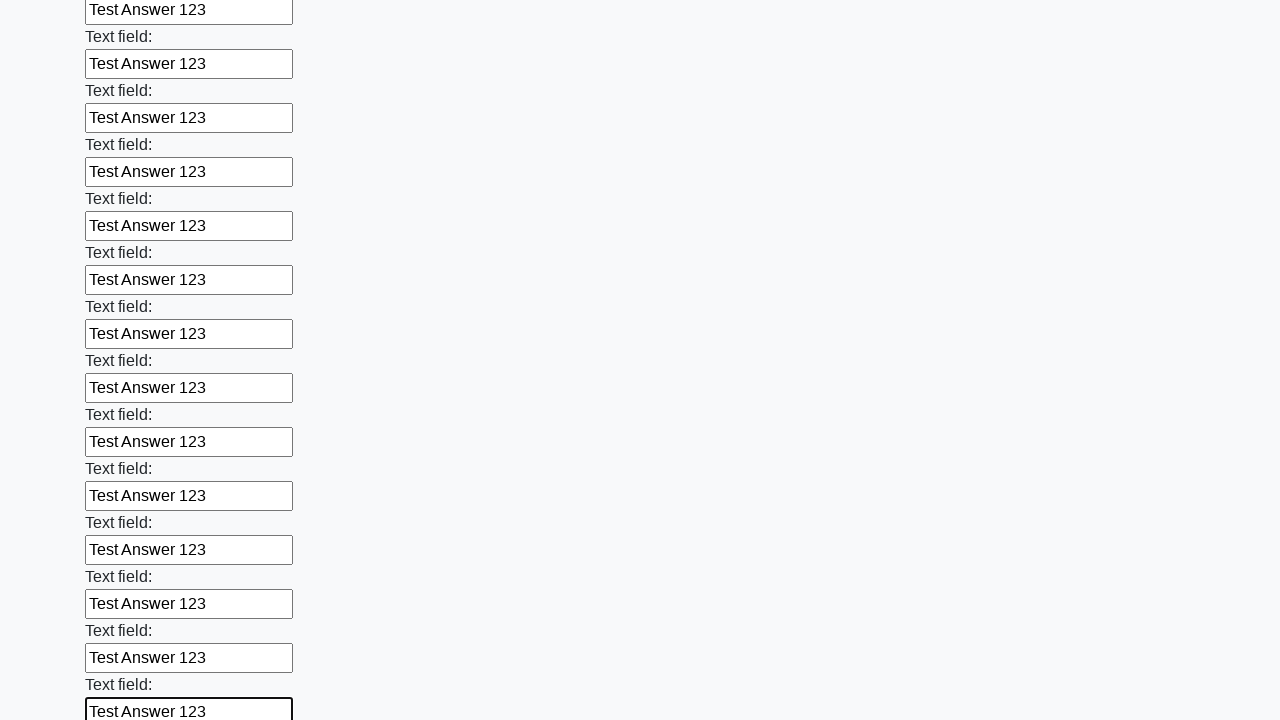

Filled a text input field with 'Test Answer 123' on input[type='text'] >> nth=54
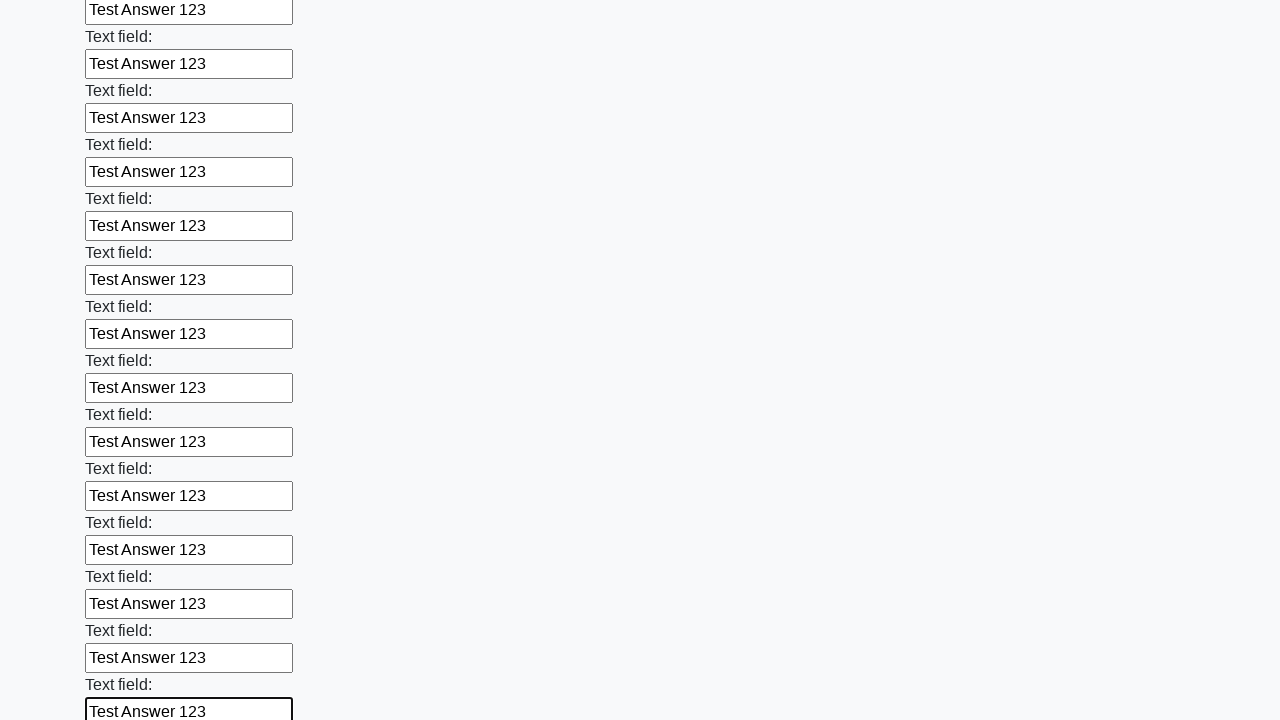

Filled a text input field with 'Test Answer 123' on input[type='text'] >> nth=55
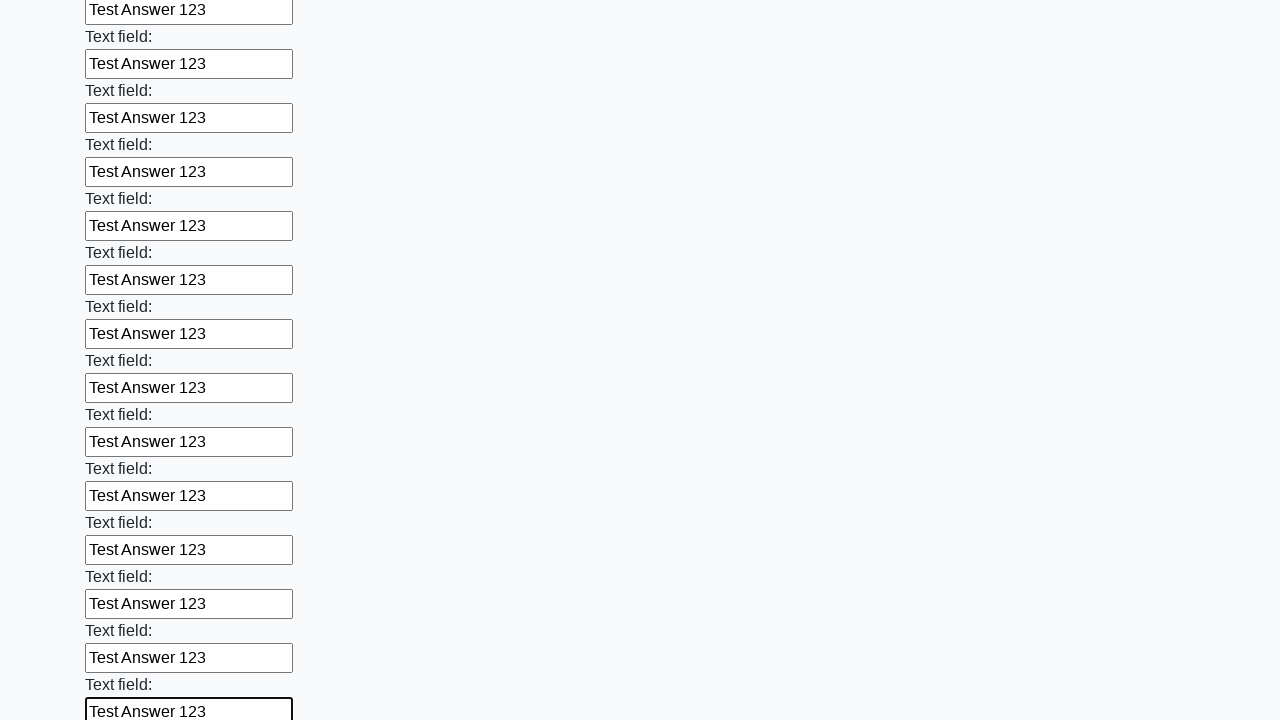

Filled a text input field with 'Test Answer 123' on input[type='text'] >> nth=56
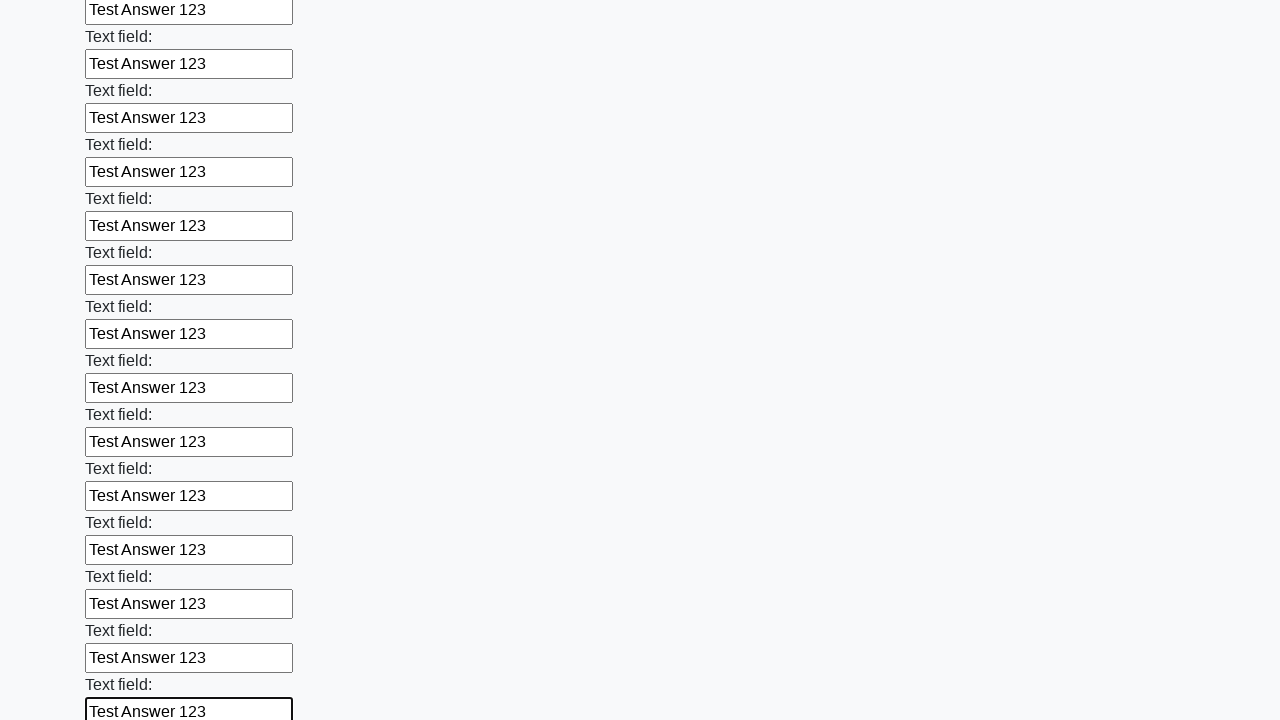

Filled a text input field with 'Test Answer 123' on input[type='text'] >> nth=57
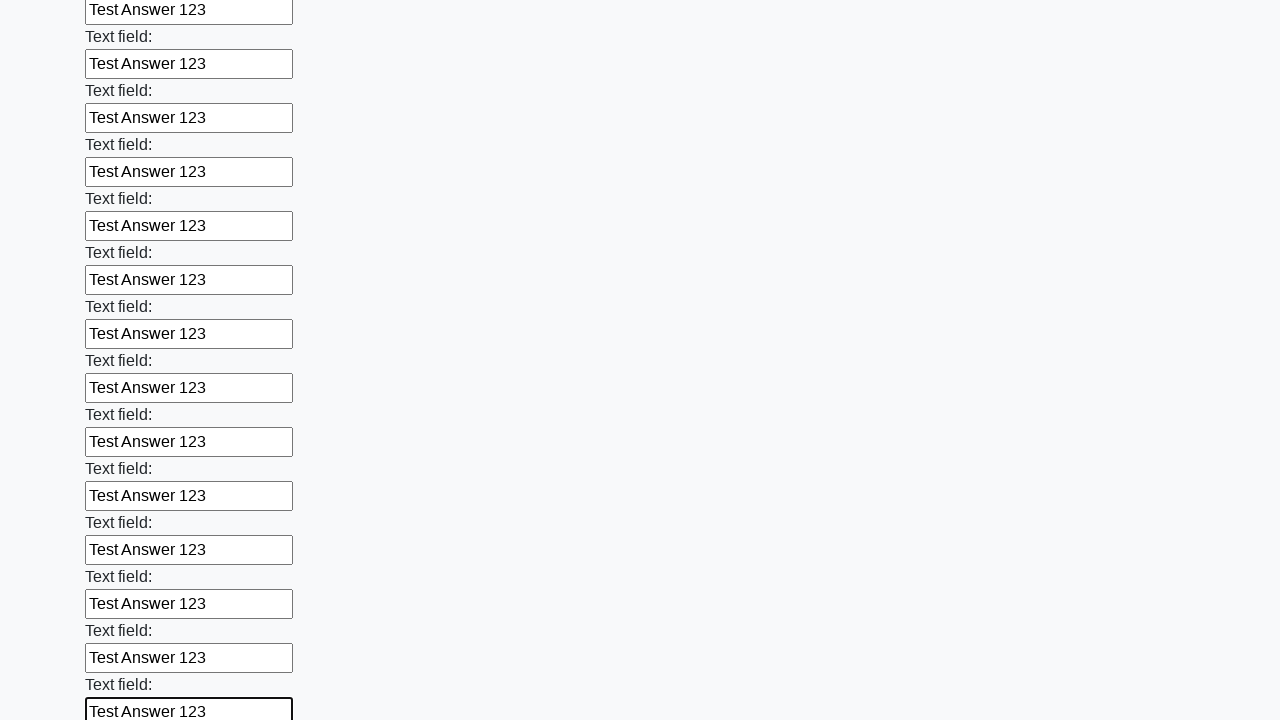

Filled a text input field with 'Test Answer 123' on input[type='text'] >> nth=58
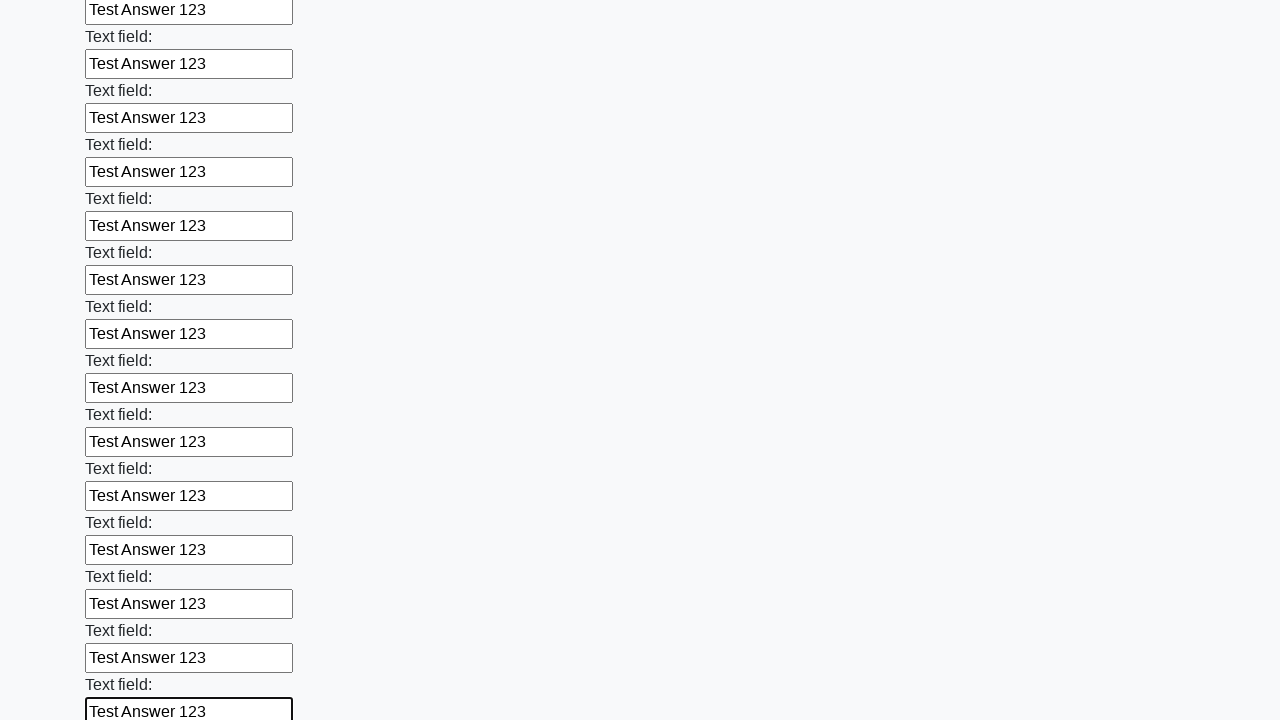

Filled a text input field with 'Test Answer 123' on input[type='text'] >> nth=59
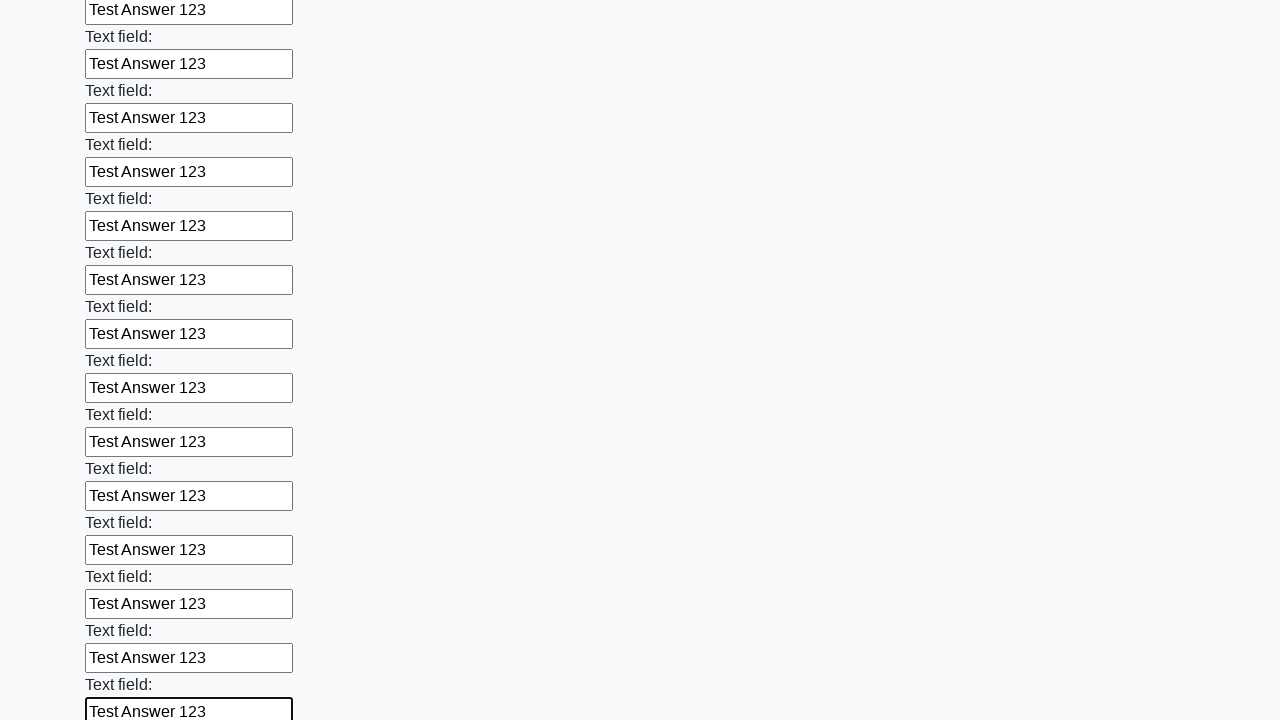

Filled a text input field with 'Test Answer 123' on input[type='text'] >> nth=60
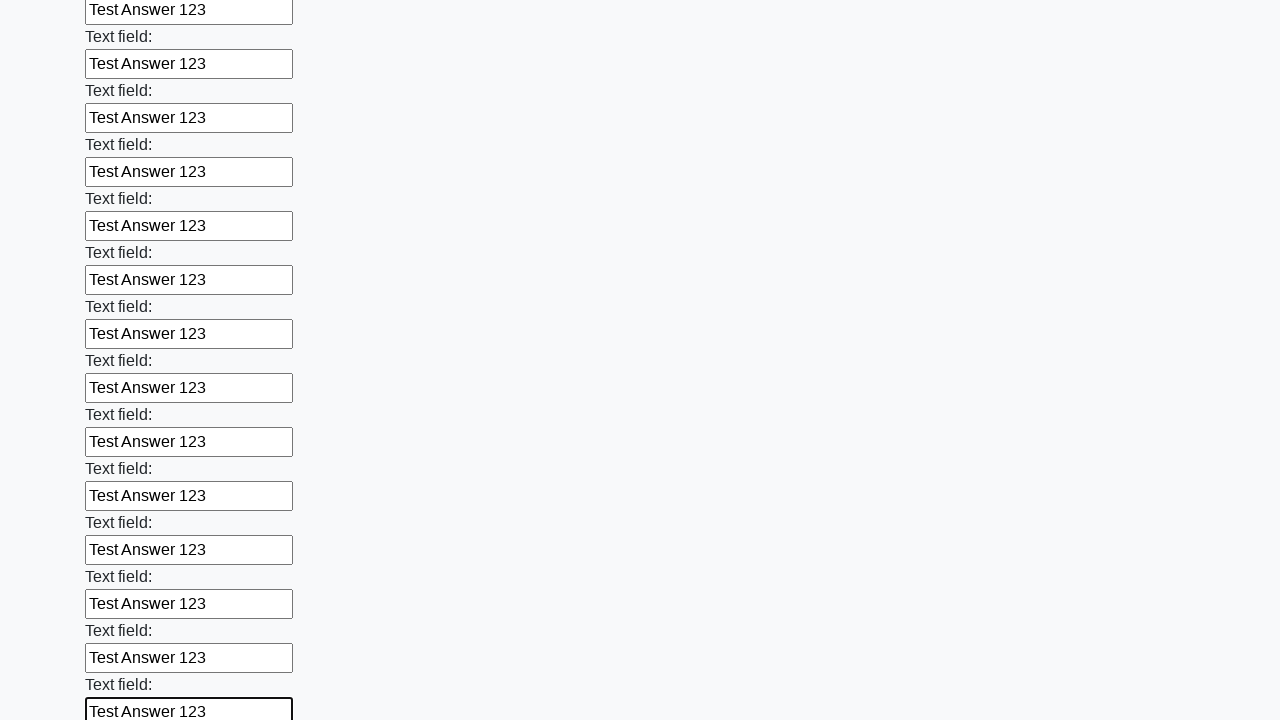

Filled a text input field with 'Test Answer 123' on input[type='text'] >> nth=61
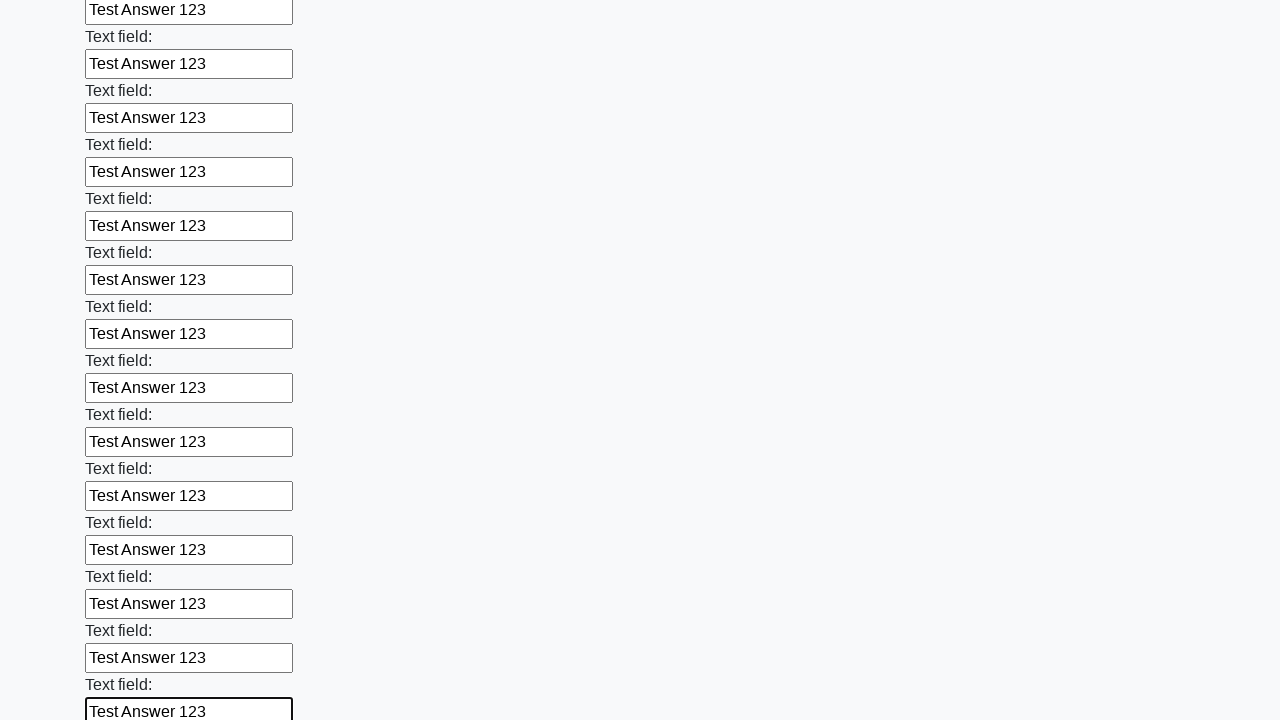

Filled a text input field with 'Test Answer 123' on input[type='text'] >> nth=62
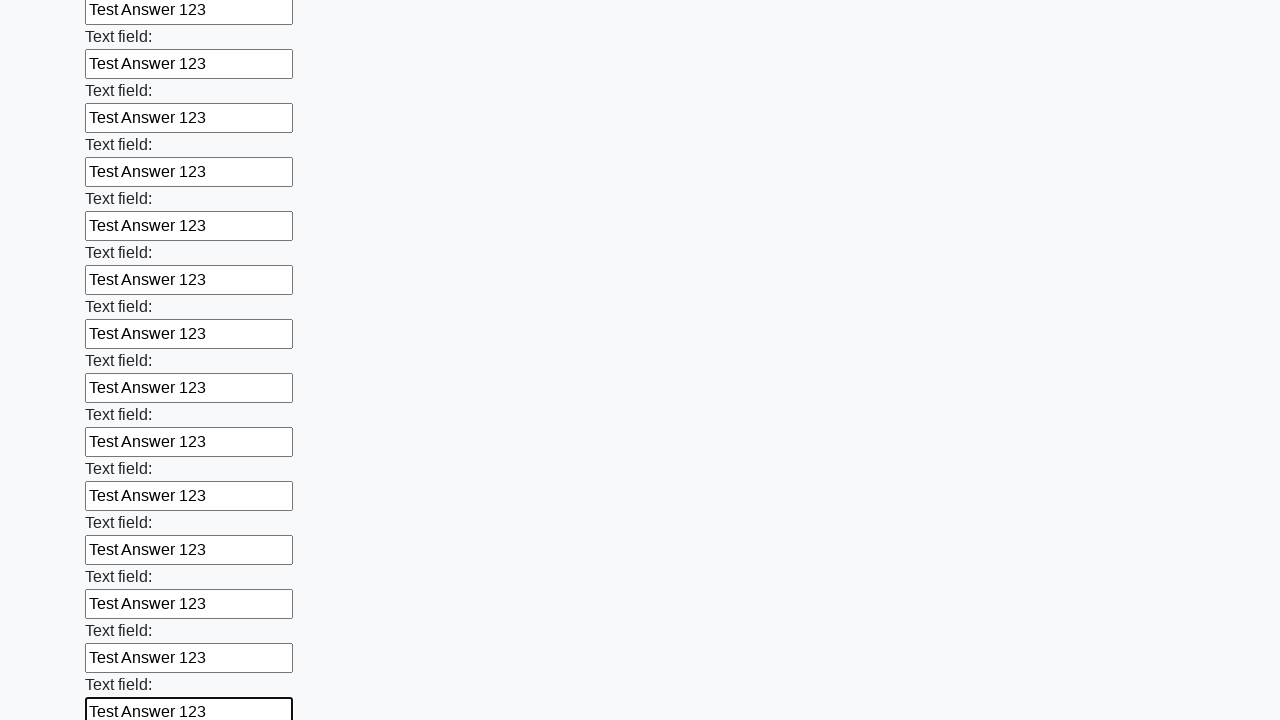

Filled a text input field with 'Test Answer 123' on input[type='text'] >> nth=63
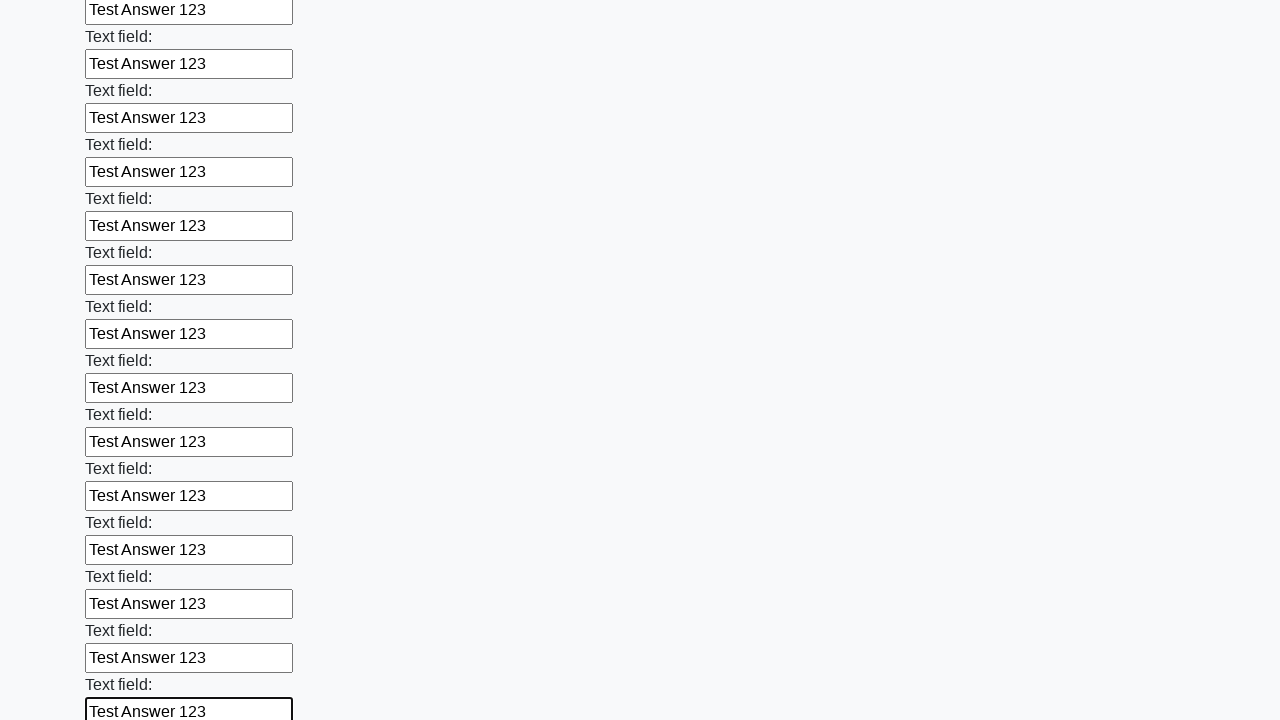

Filled a text input field with 'Test Answer 123' on input[type='text'] >> nth=64
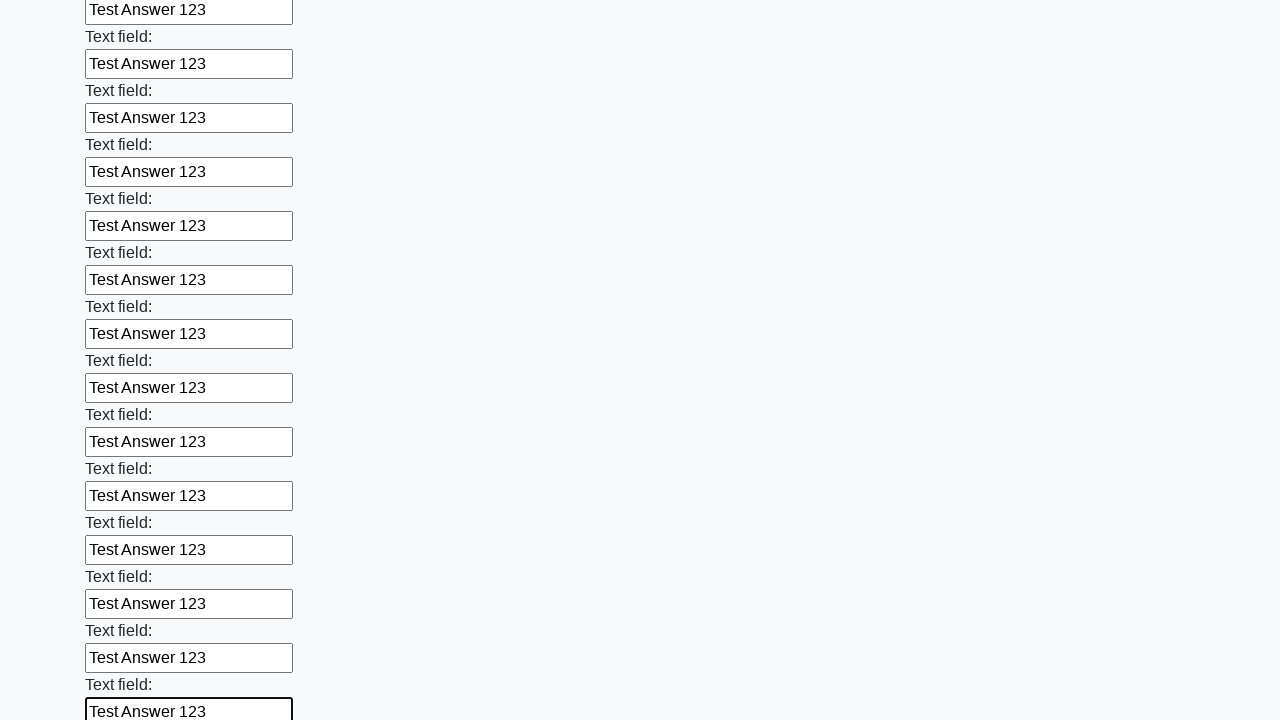

Filled a text input field with 'Test Answer 123' on input[type='text'] >> nth=65
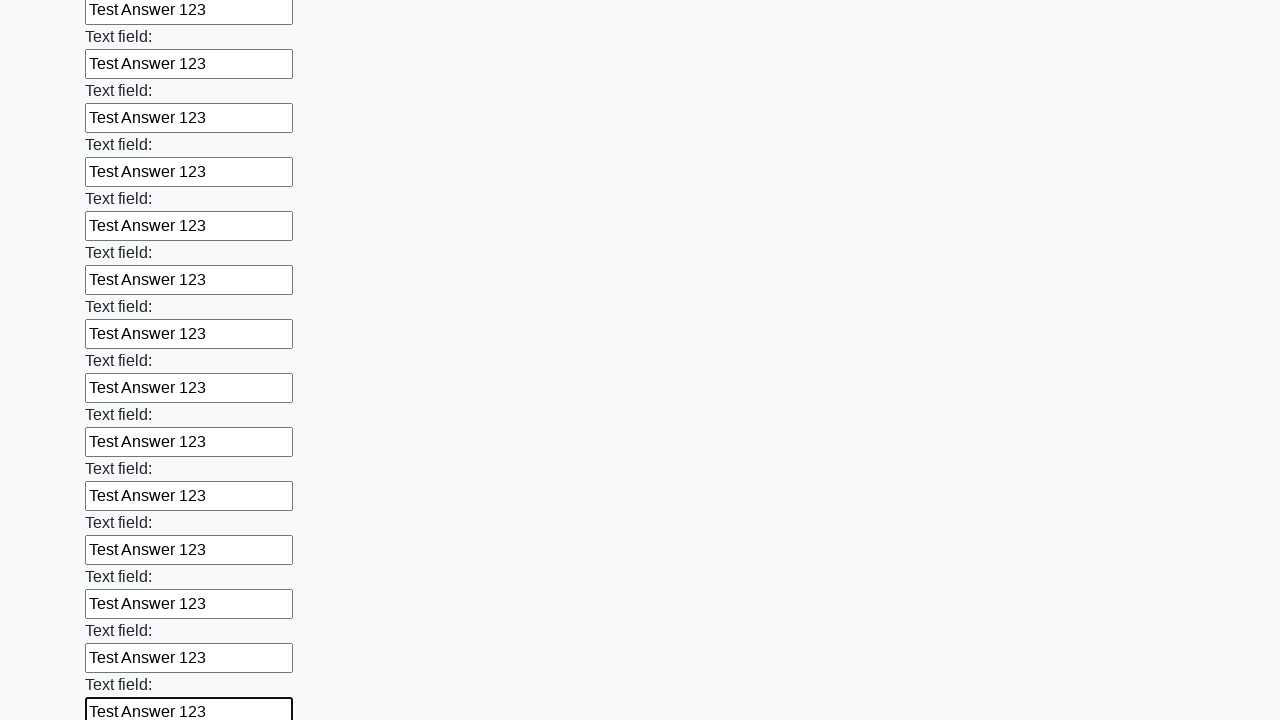

Filled a text input field with 'Test Answer 123' on input[type='text'] >> nth=66
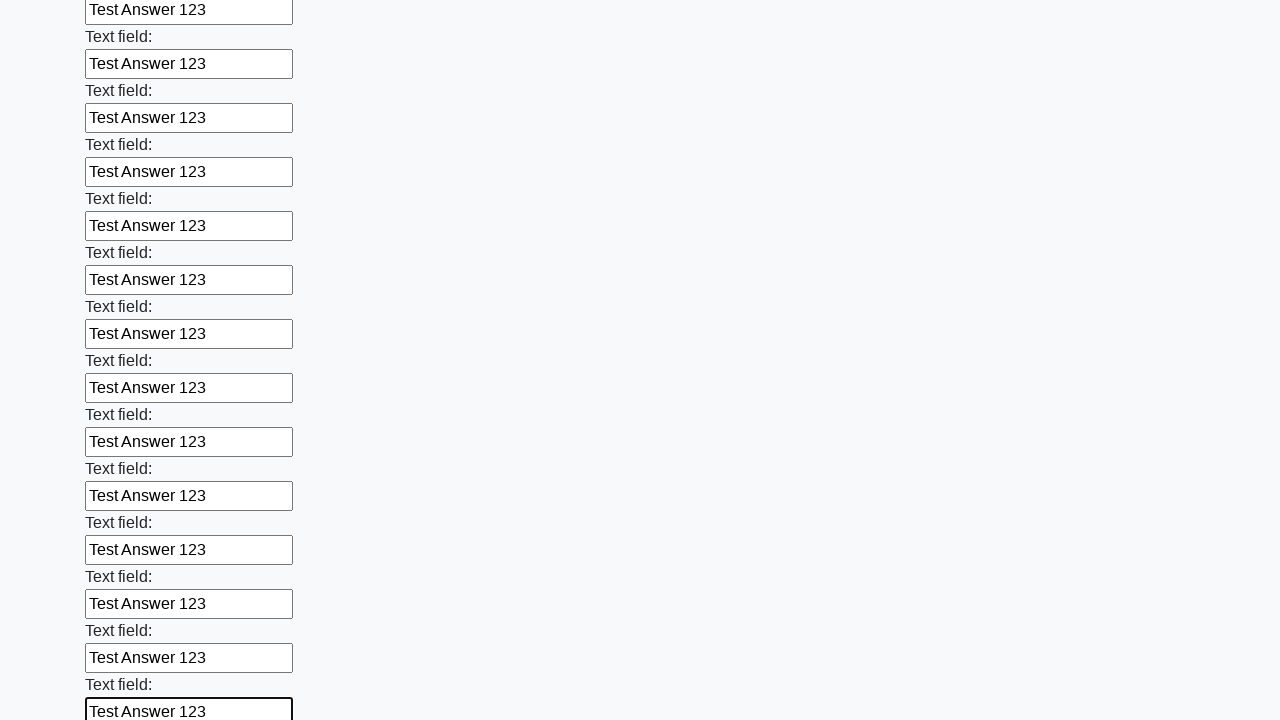

Filled a text input field with 'Test Answer 123' on input[type='text'] >> nth=67
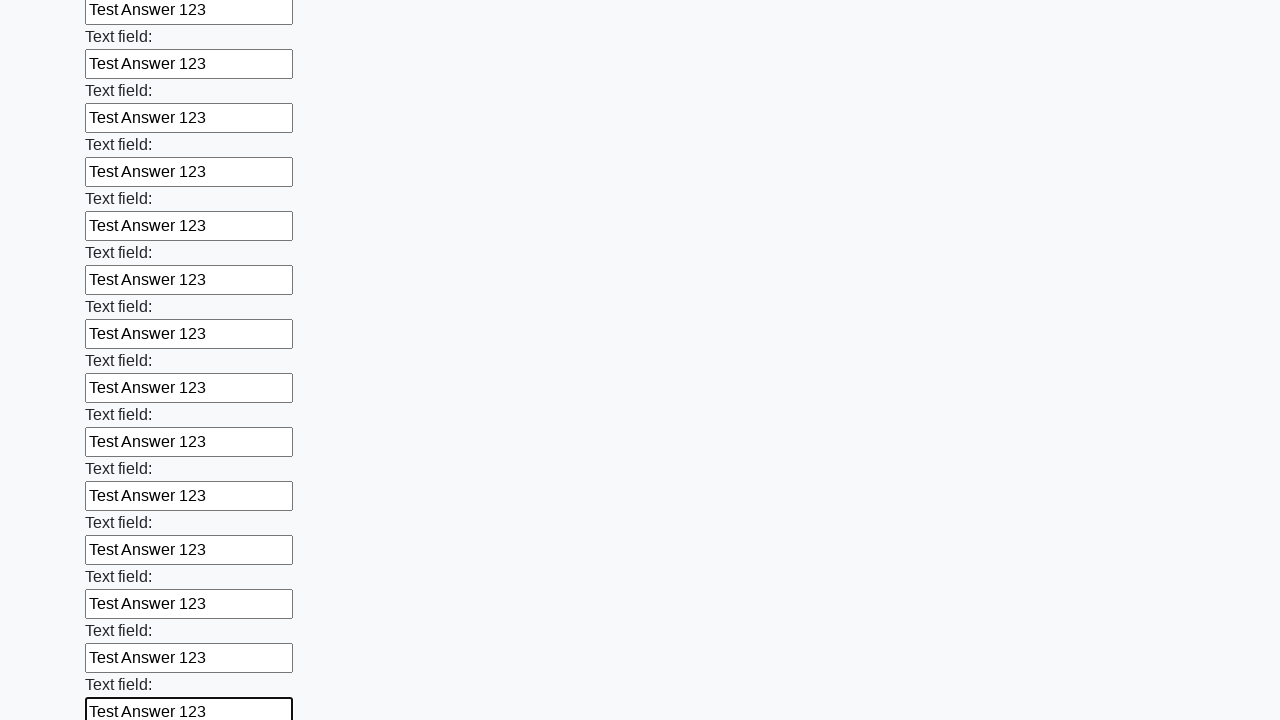

Filled a text input field with 'Test Answer 123' on input[type='text'] >> nth=68
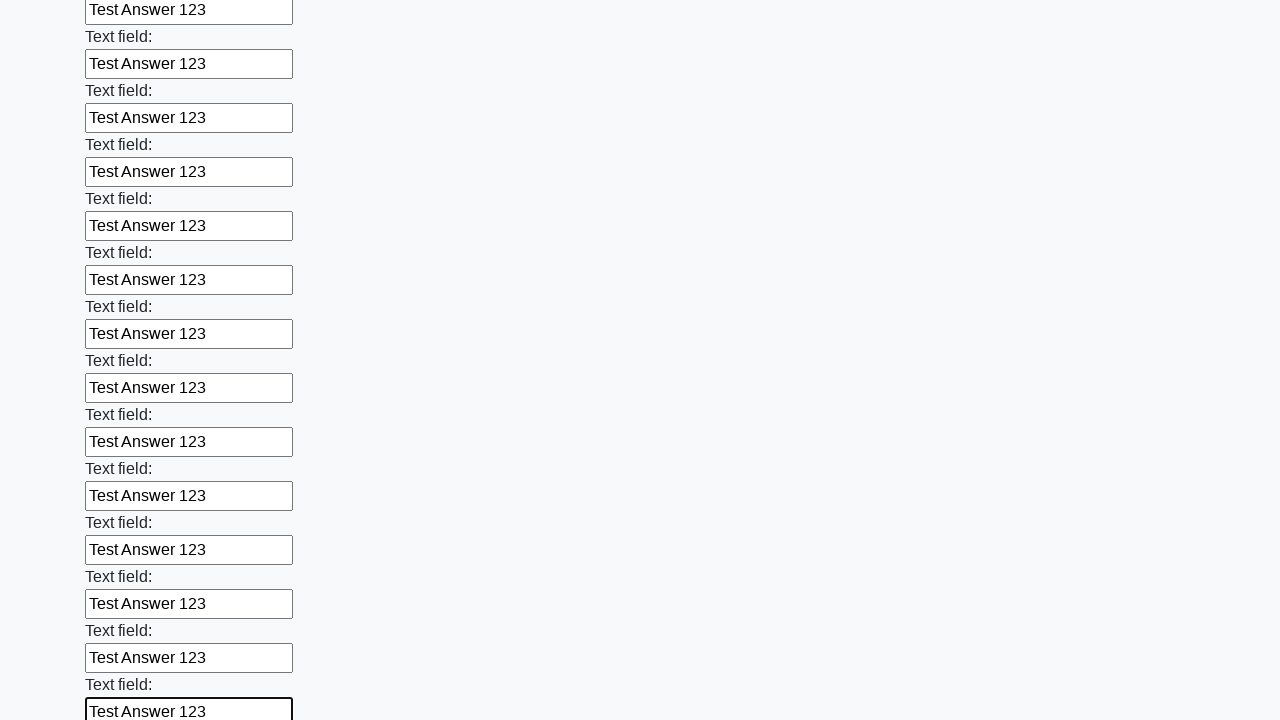

Filled a text input field with 'Test Answer 123' on input[type='text'] >> nth=69
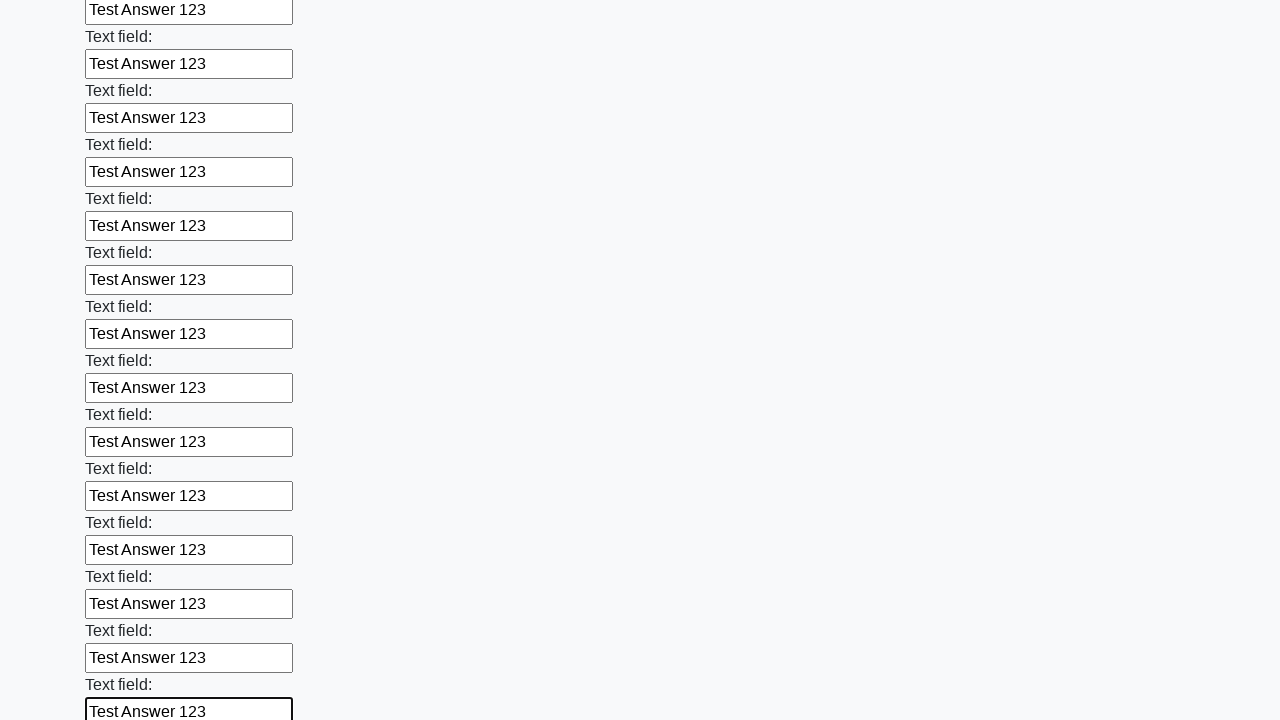

Filled a text input field with 'Test Answer 123' on input[type='text'] >> nth=70
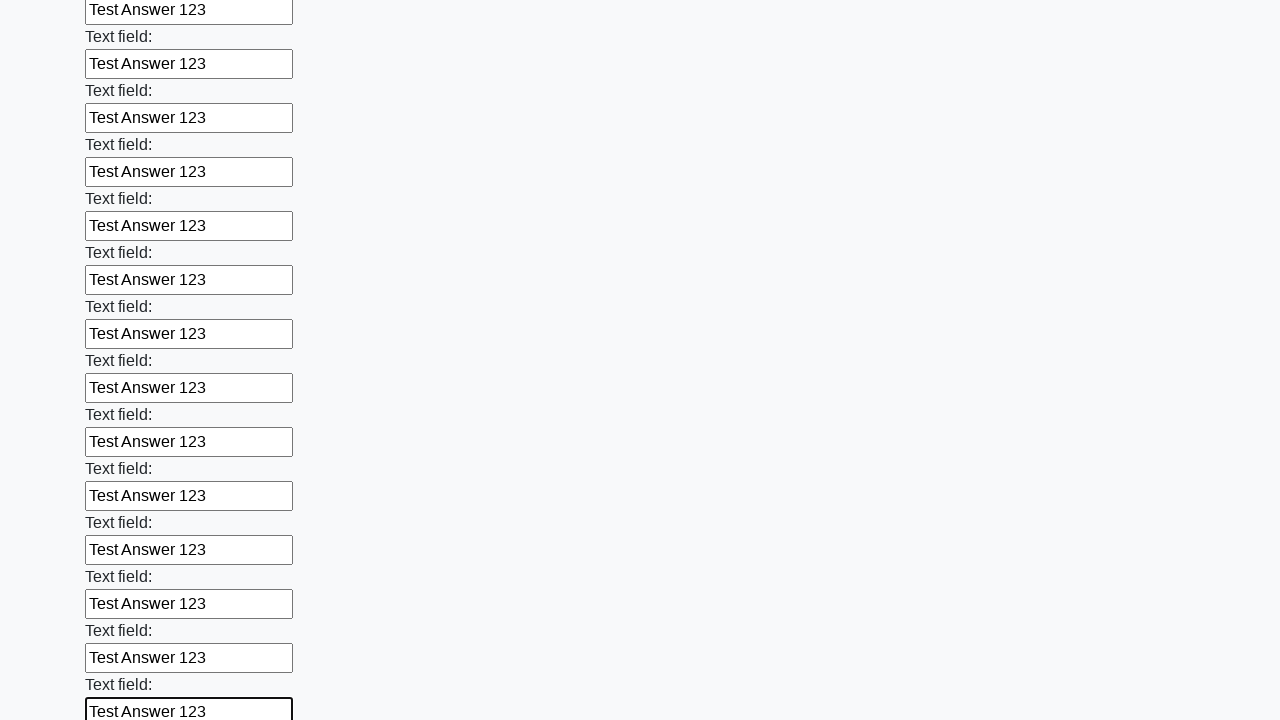

Filled a text input field with 'Test Answer 123' on input[type='text'] >> nth=71
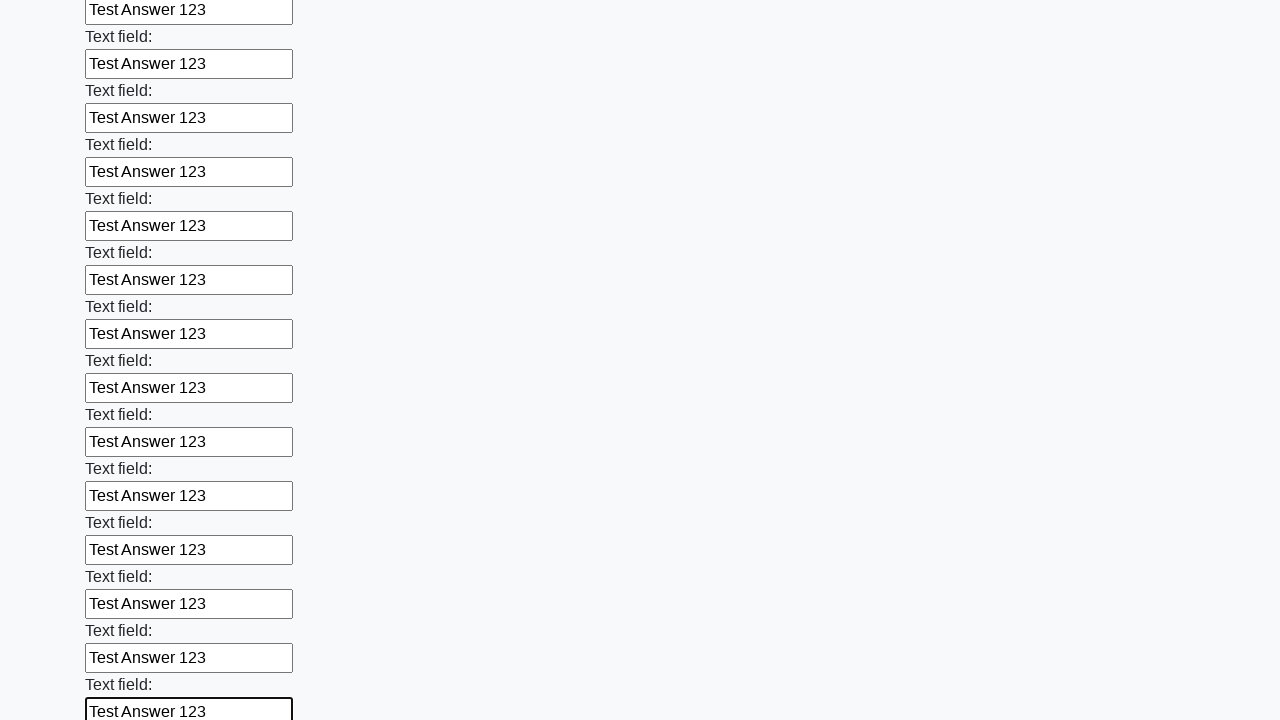

Filled a text input field with 'Test Answer 123' on input[type='text'] >> nth=72
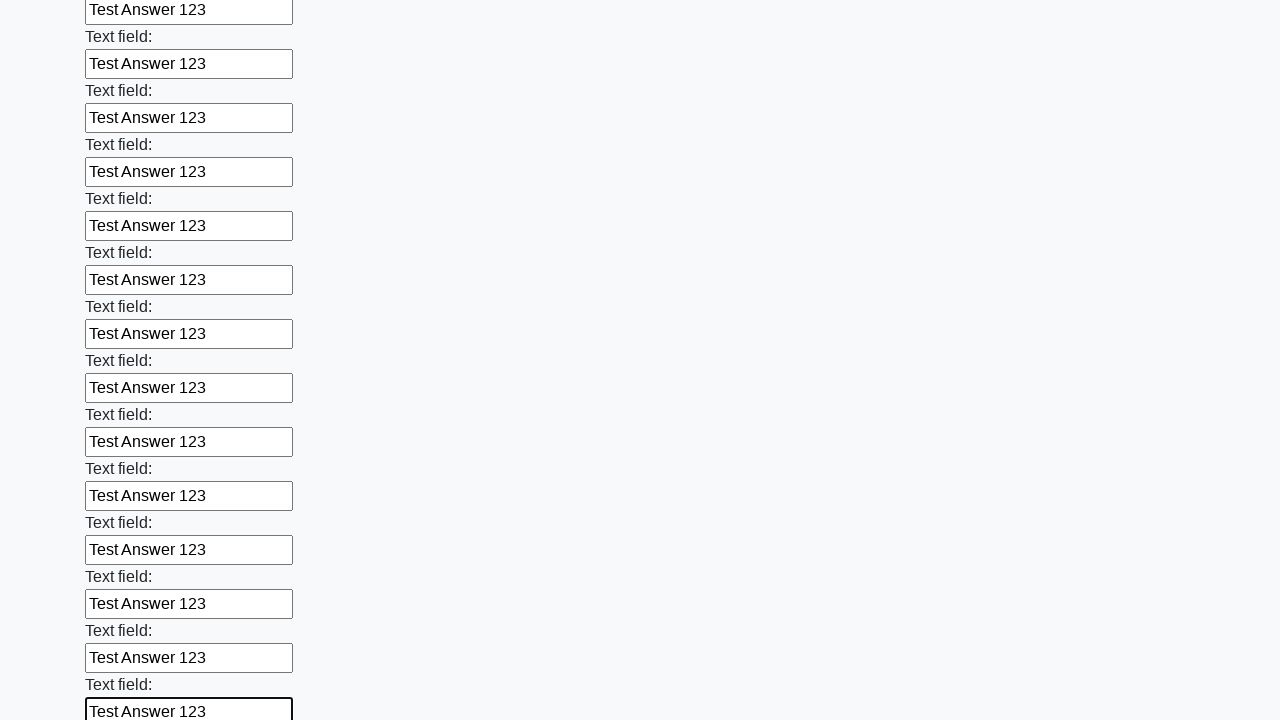

Filled a text input field with 'Test Answer 123' on input[type='text'] >> nth=73
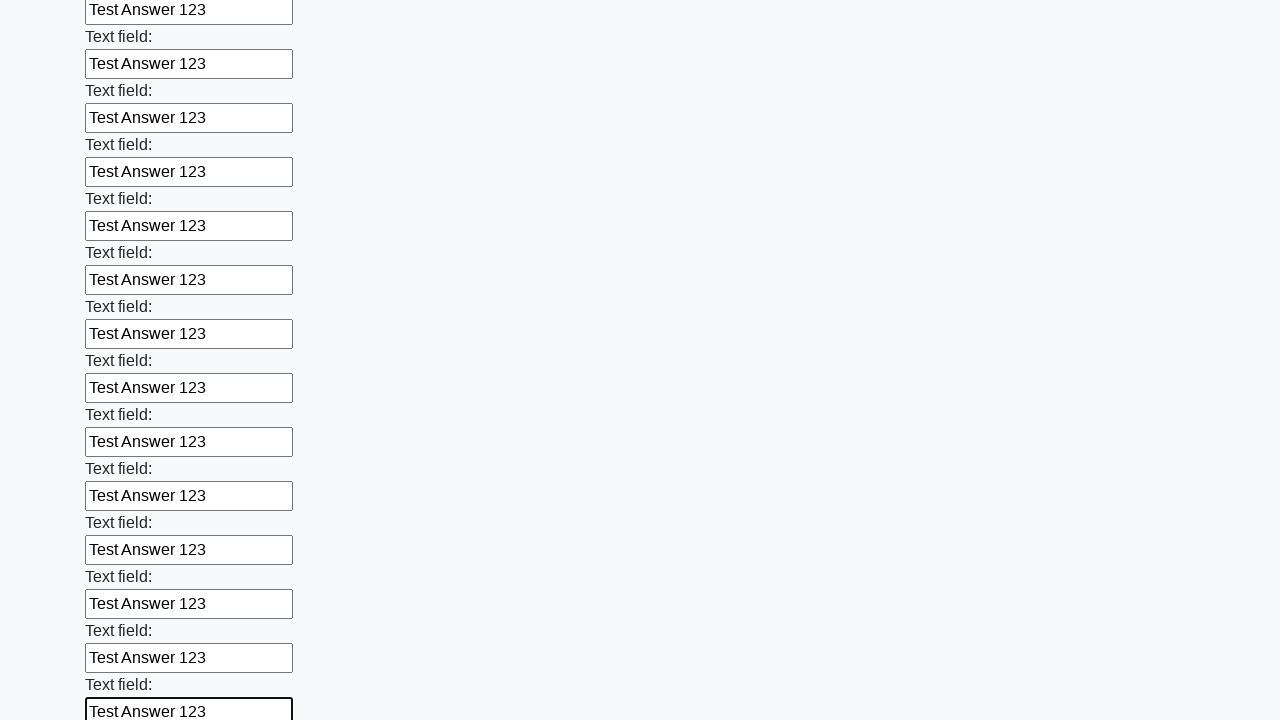

Filled a text input field with 'Test Answer 123' on input[type='text'] >> nth=74
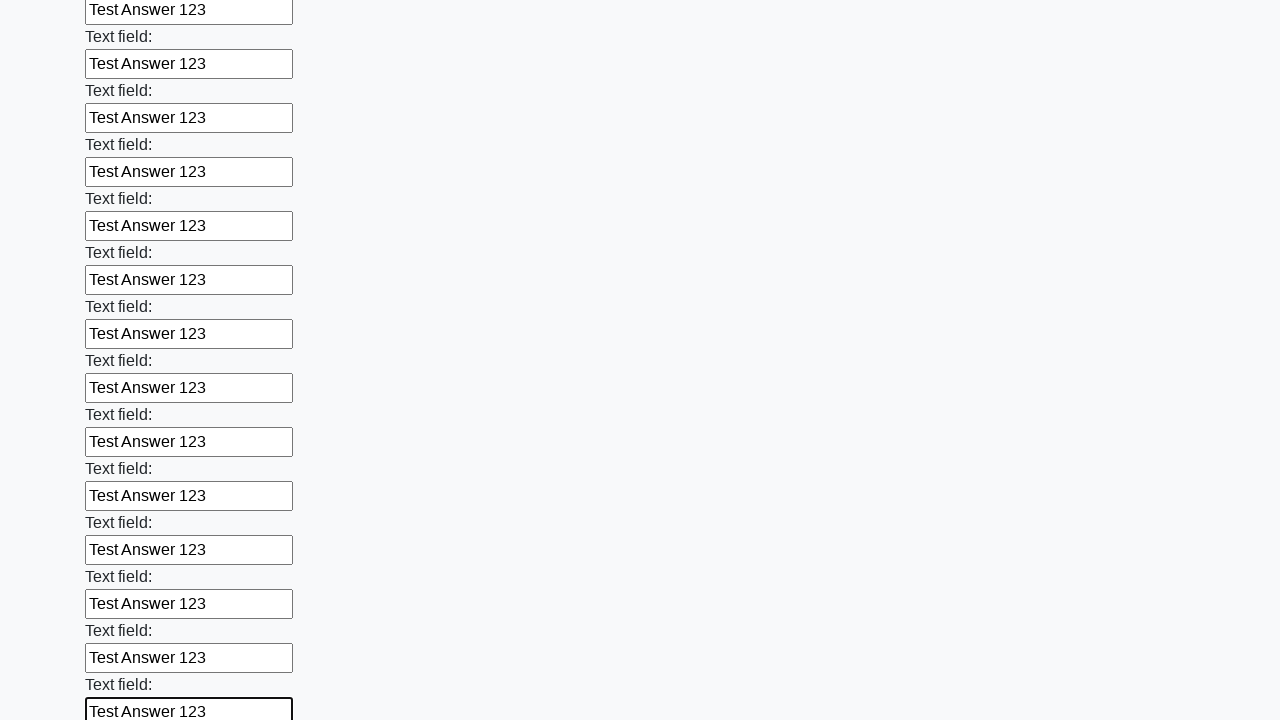

Filled a text input field with 'Test Answer 123' on input[type='text'] >> nth=75
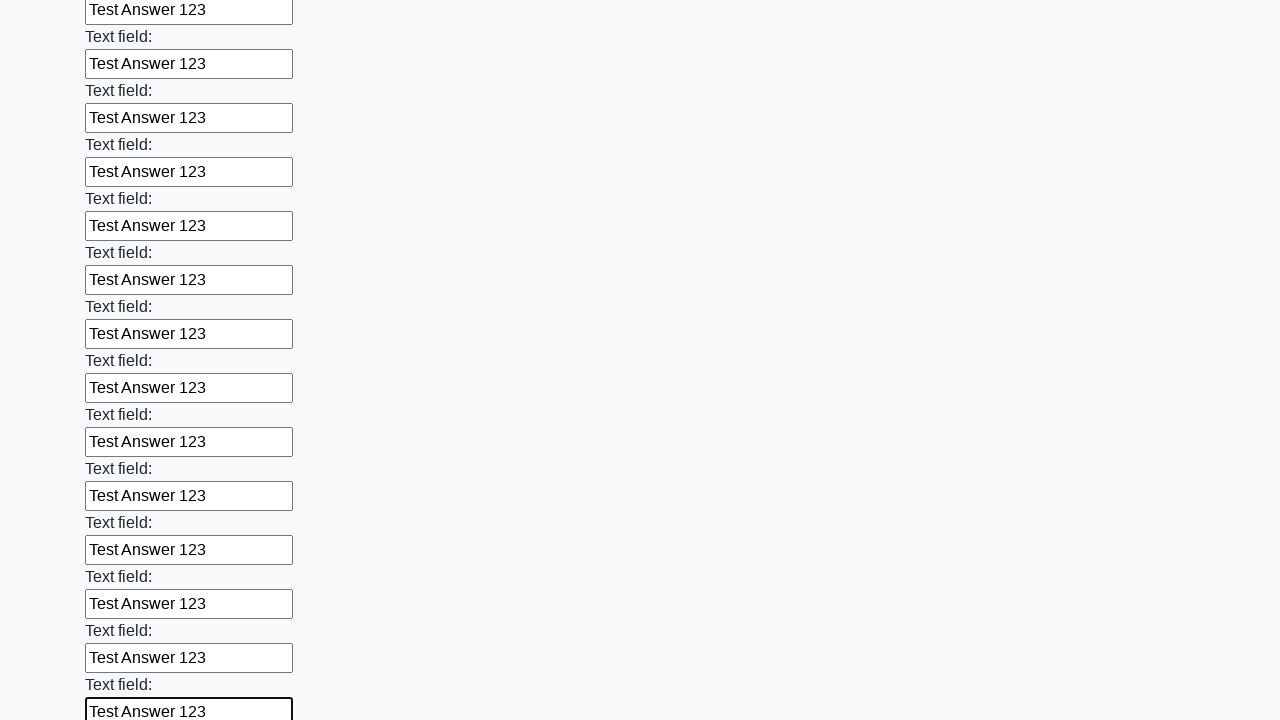

Filled a text input field with 'Test Answer 123' on input[type='text'] >> nth=76
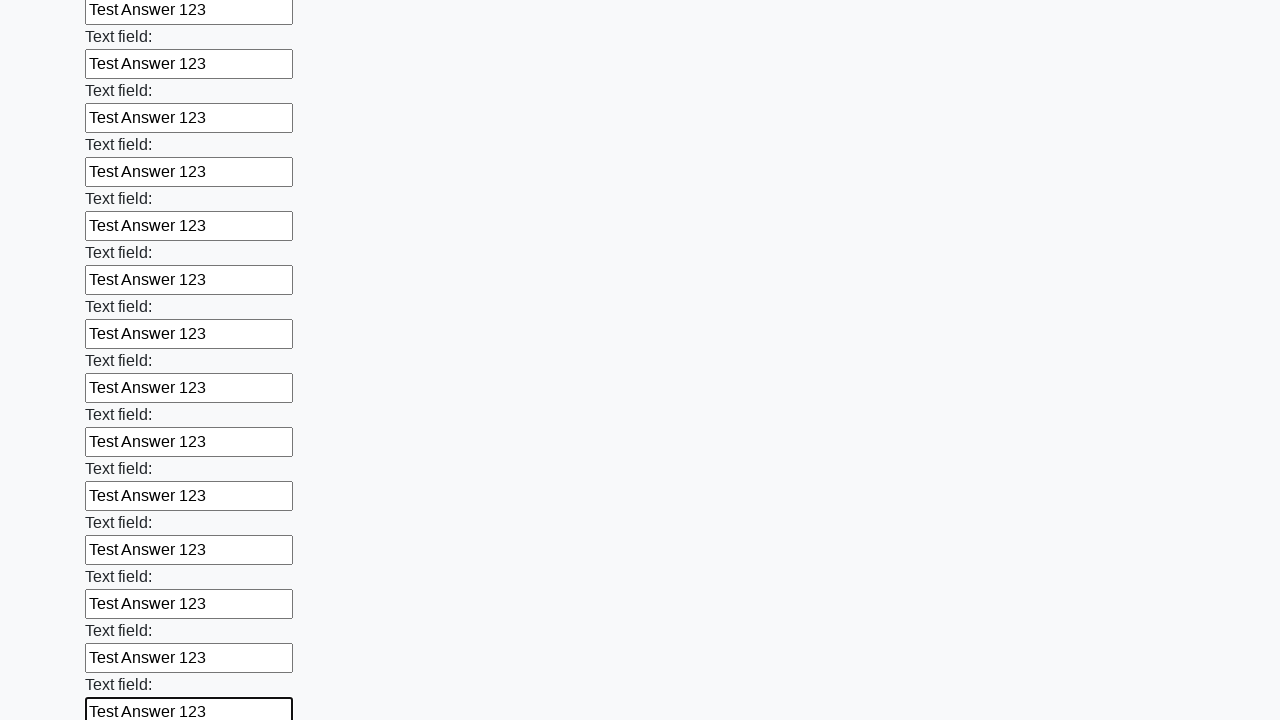

Filled a text input field with 'Test Answer 123' on input[type='text'] >> nth=77
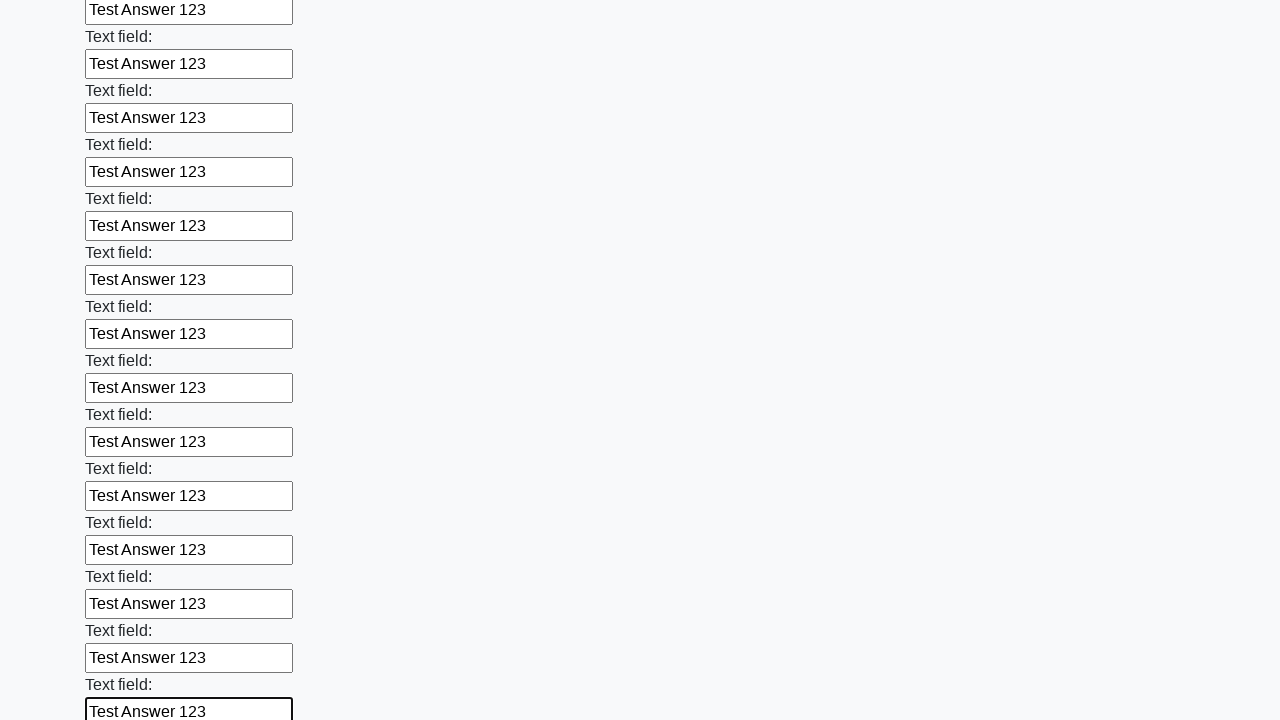

Filled a text input field with 'Test Answer 123' on input[type='text'] >> nth=78
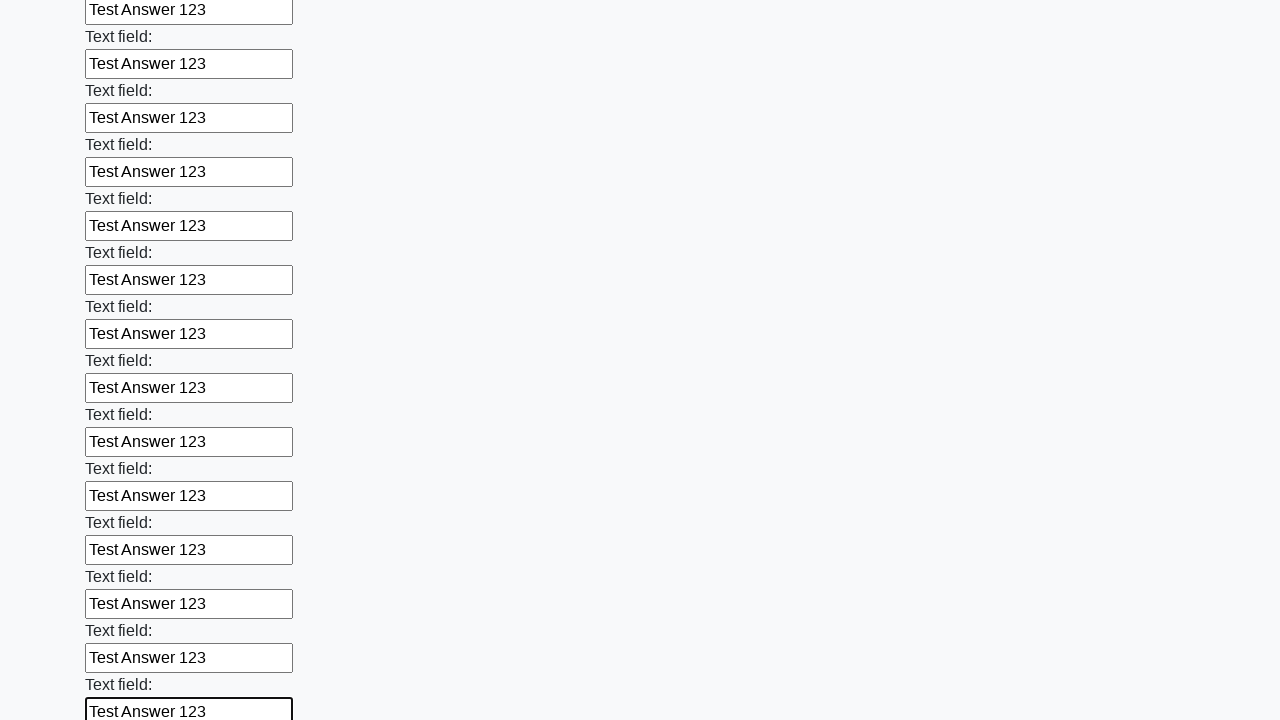

Filled a text input field with 'Test Answer 123' on input[type='text'] >> nth=79
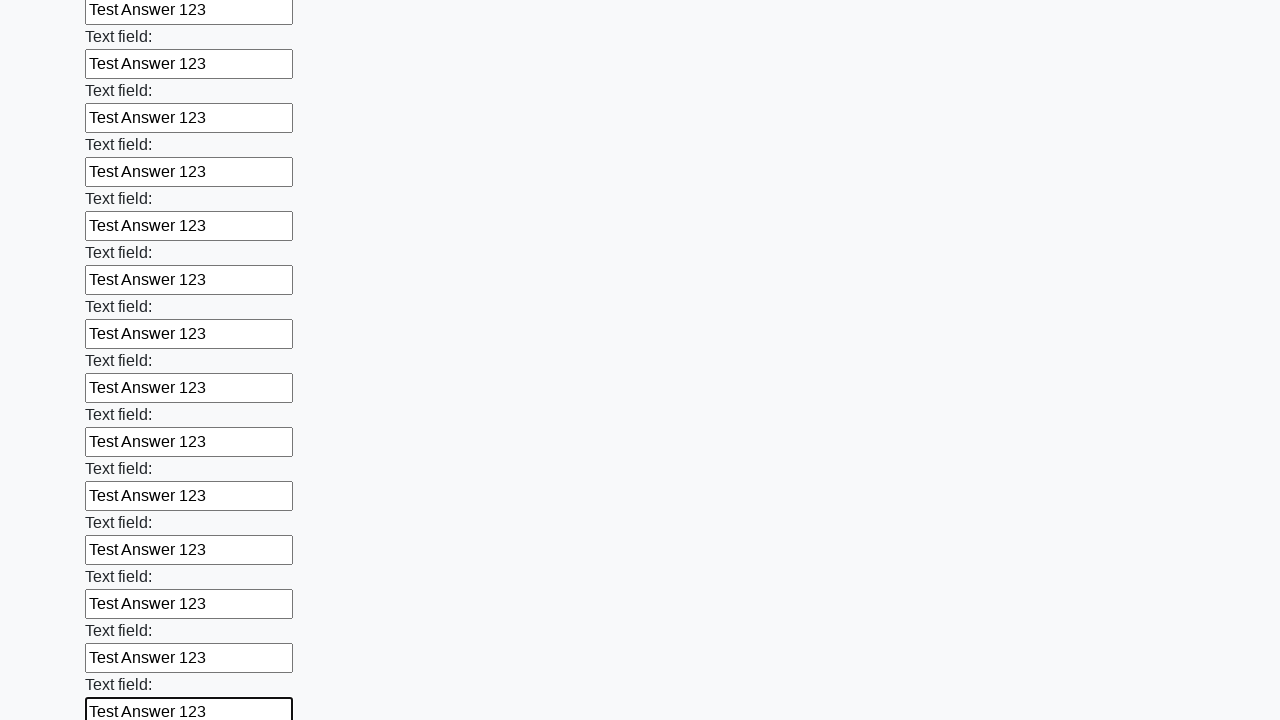

Filled a text input field with 'Test Answer 123' on input[type='text'] >> nth=80
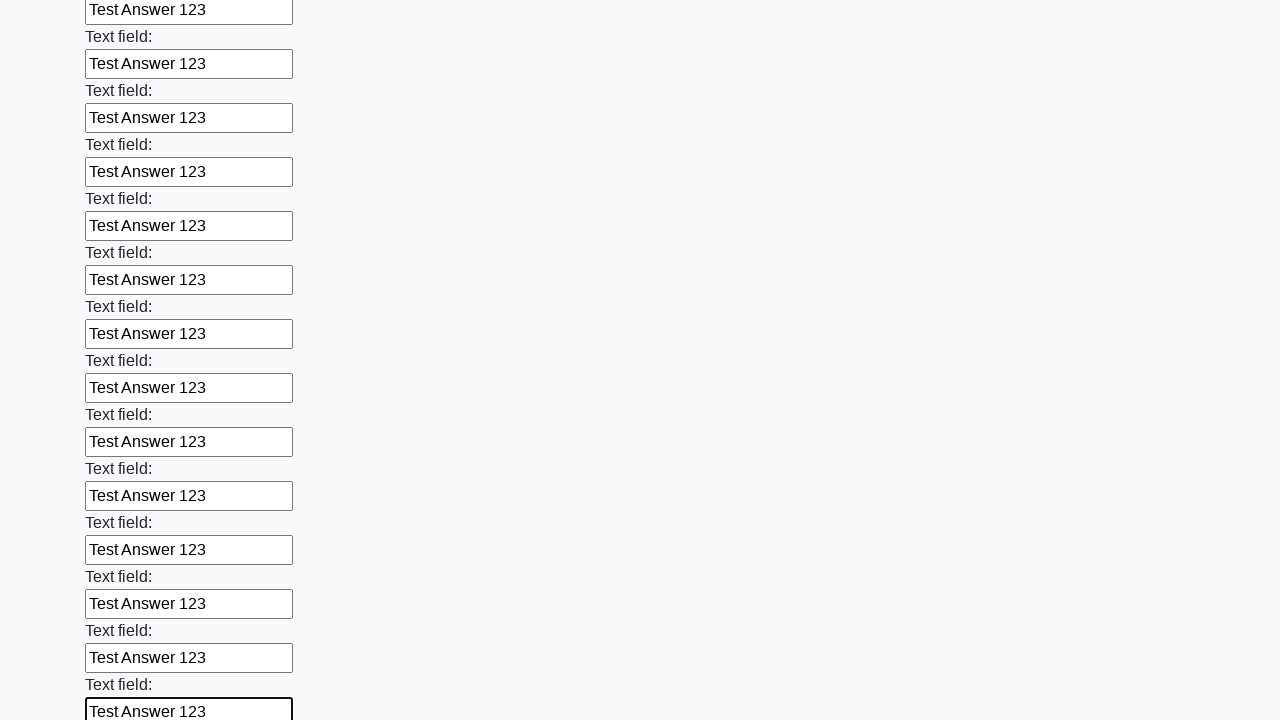

Filled a text input field with 'Test Answer 123' on input[type='text'] >> nth=81
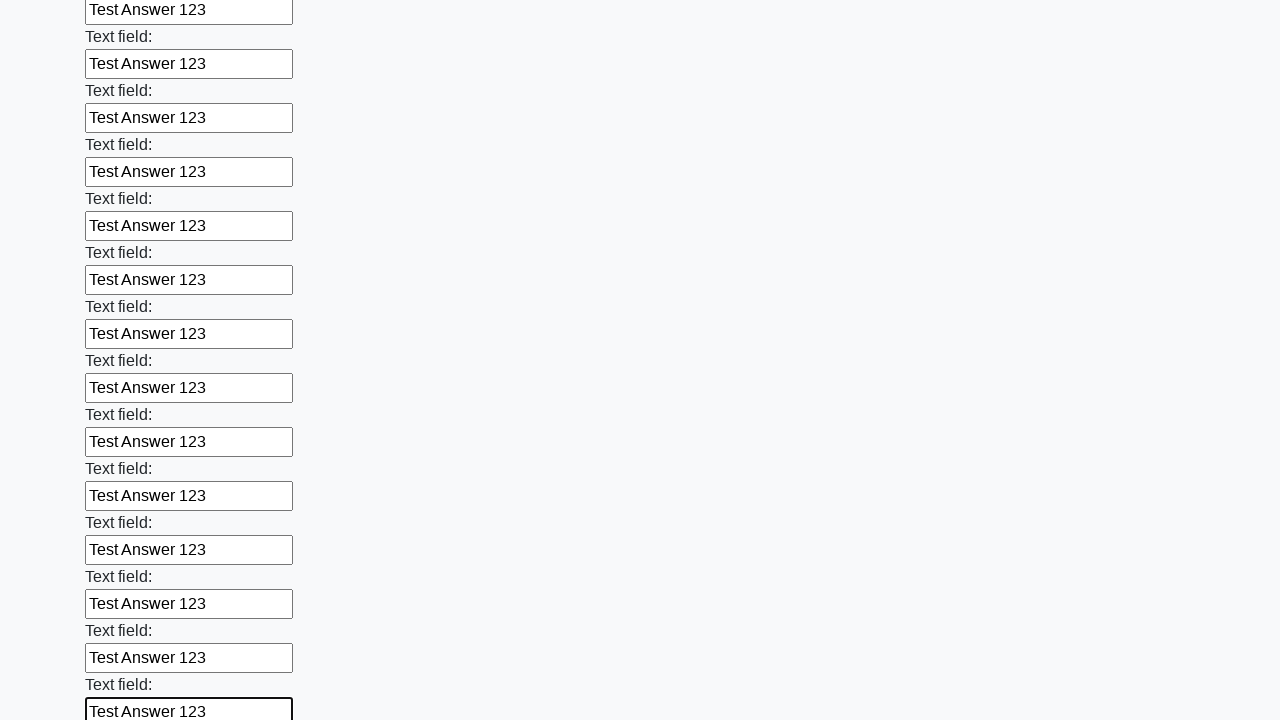

Filled a text input field with 'Test Answer 123' on input[type='text'] >> nth=82
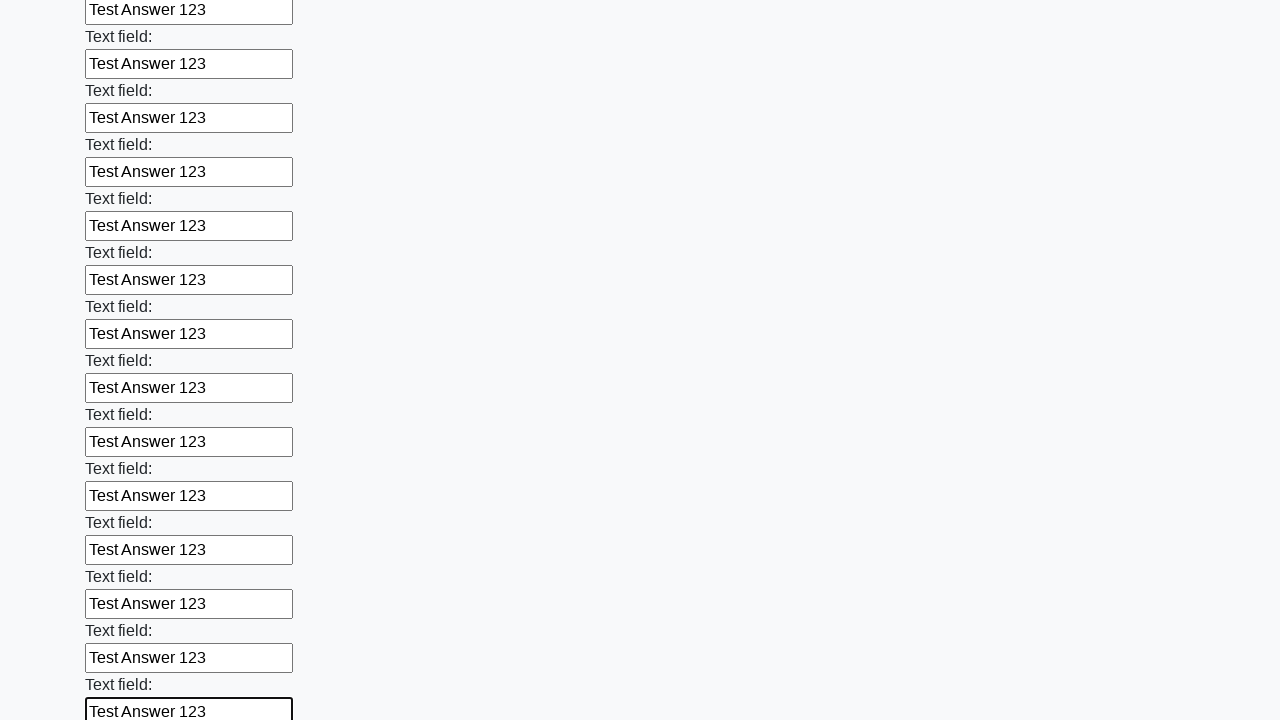

Filled a text input field with 'Test Answer 123' on input[type='text'] >> nth=83
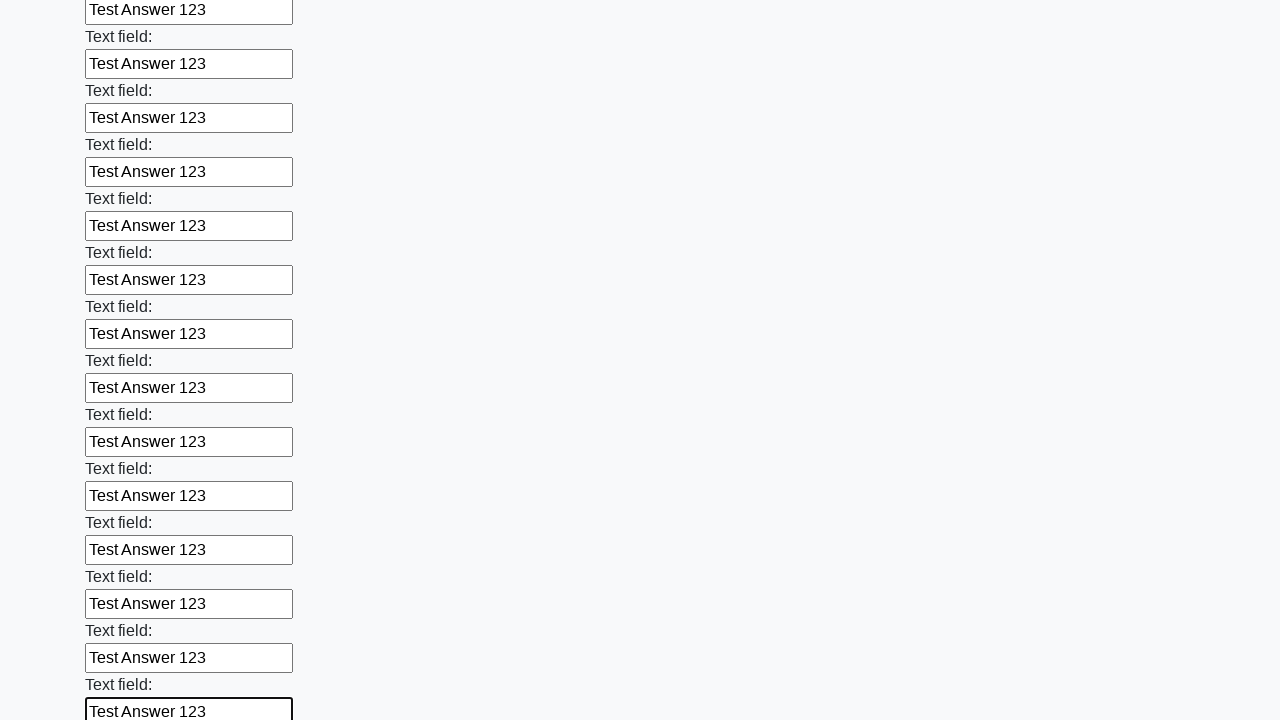

Filled a text input field with 'Test Answer 123' on input[type='text'] >> nth=84
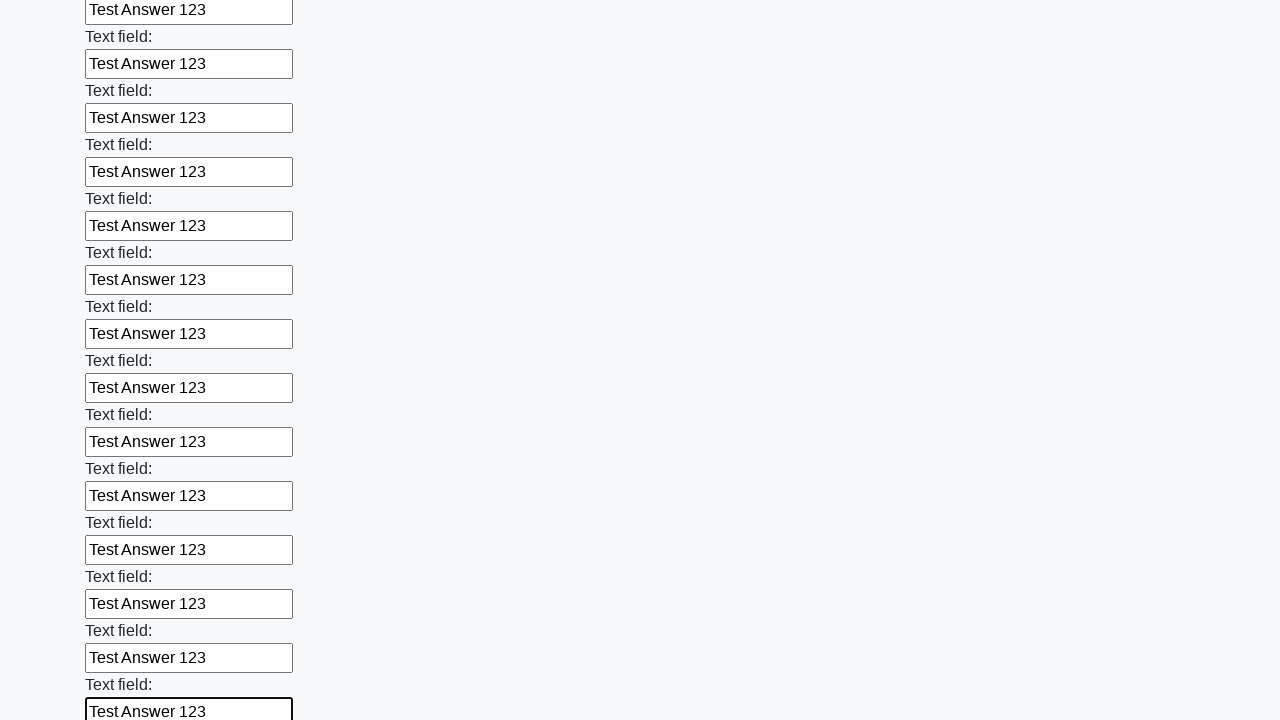

Filled a text input field with 'Test Answer 123' on input[type='text'] >> nth=85
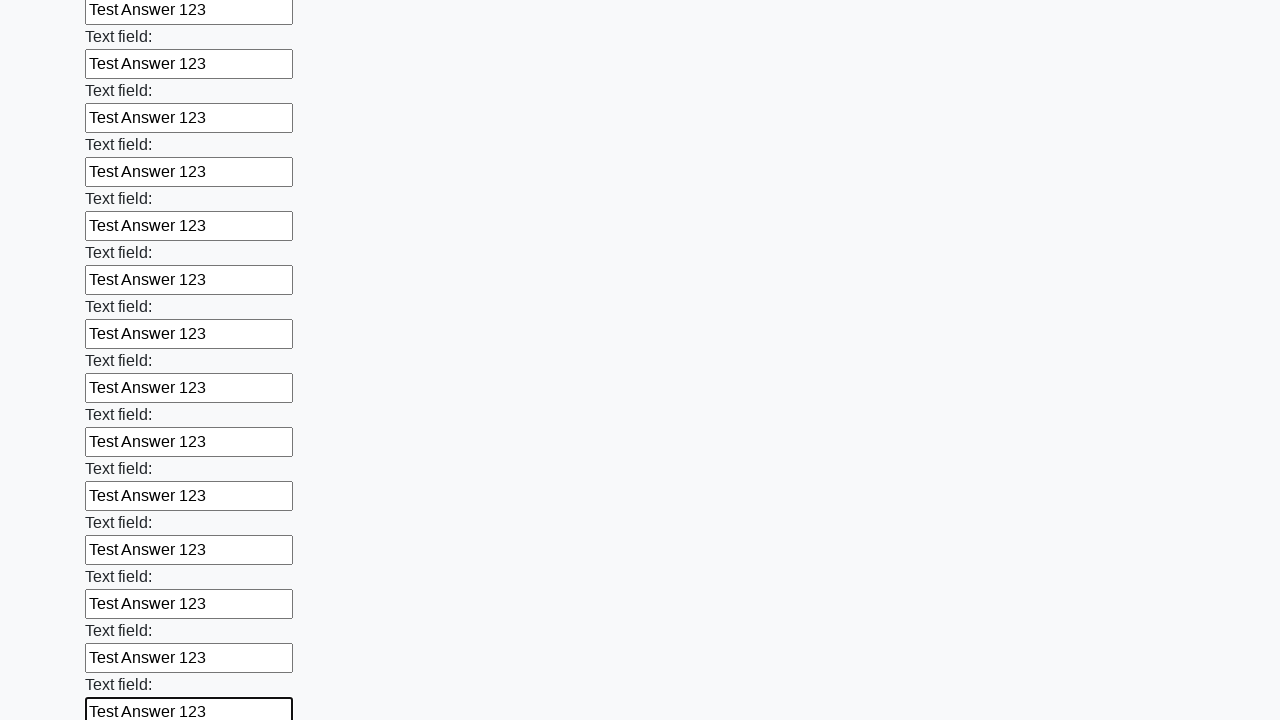

Filled a text input field with 'Test Answer 123' on input[type='text'] >> nth=86
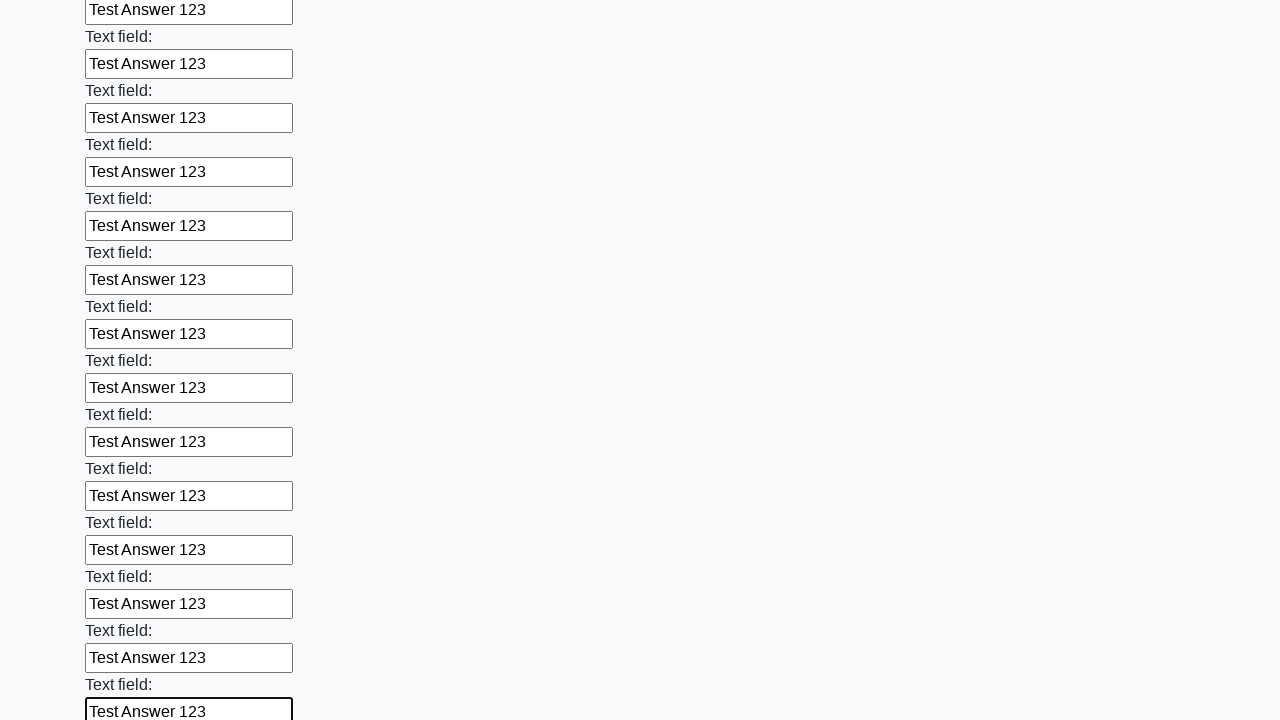

Filled a text input field with 'Test Answer 123' on input[type='text'] >> nth=87
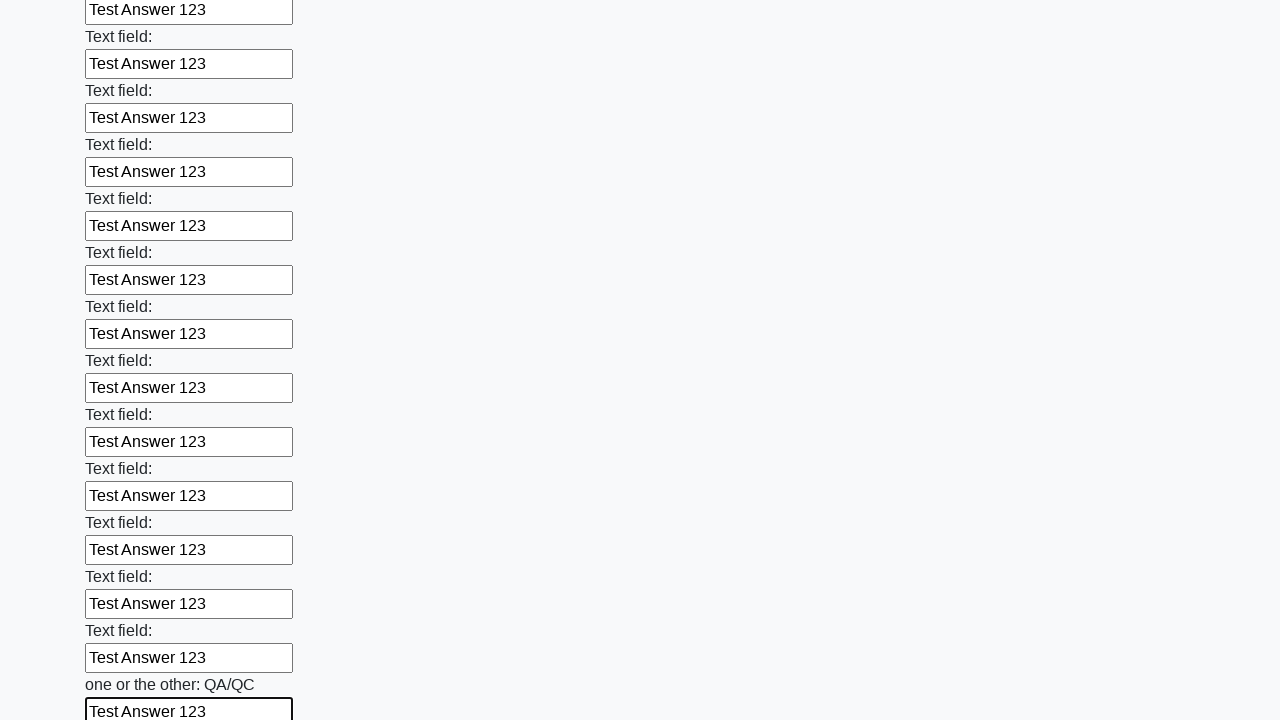

Filled a text input field with 'Test Answer 123' on input[type='text'] >> nth=88
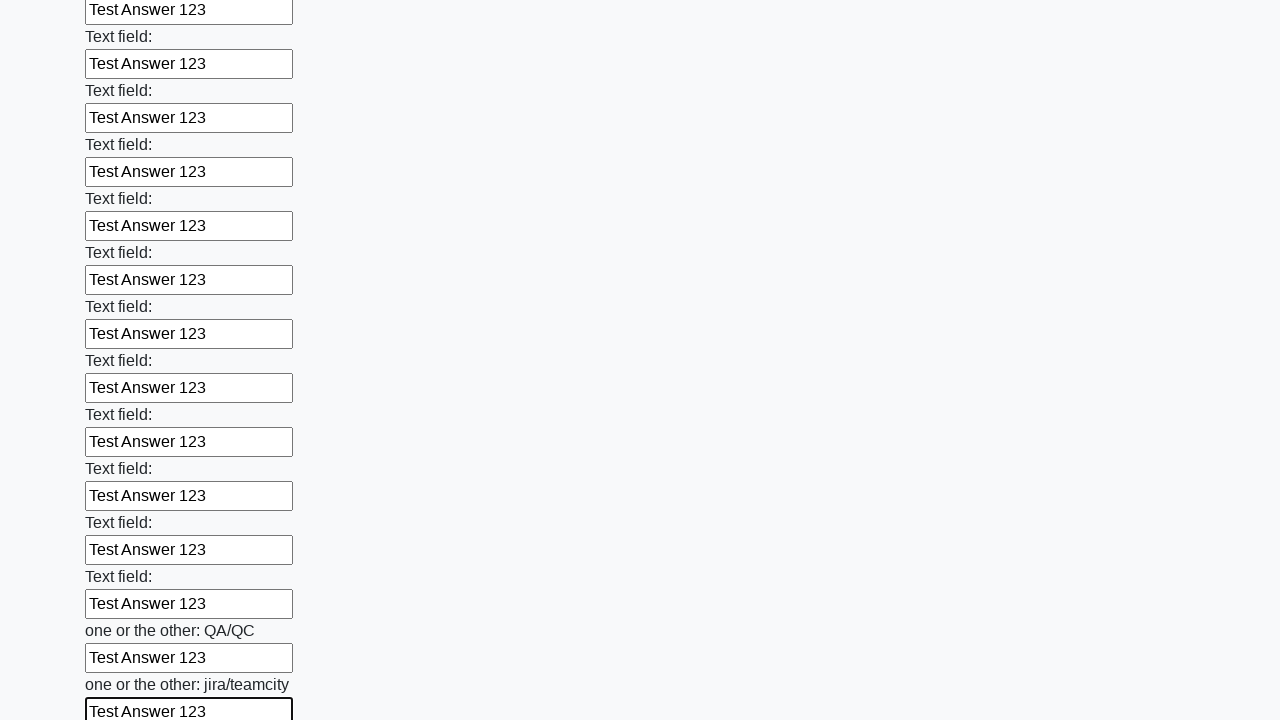

Filled a text input field with 'Test Answer 123' on input[type='text'] >> nth=89
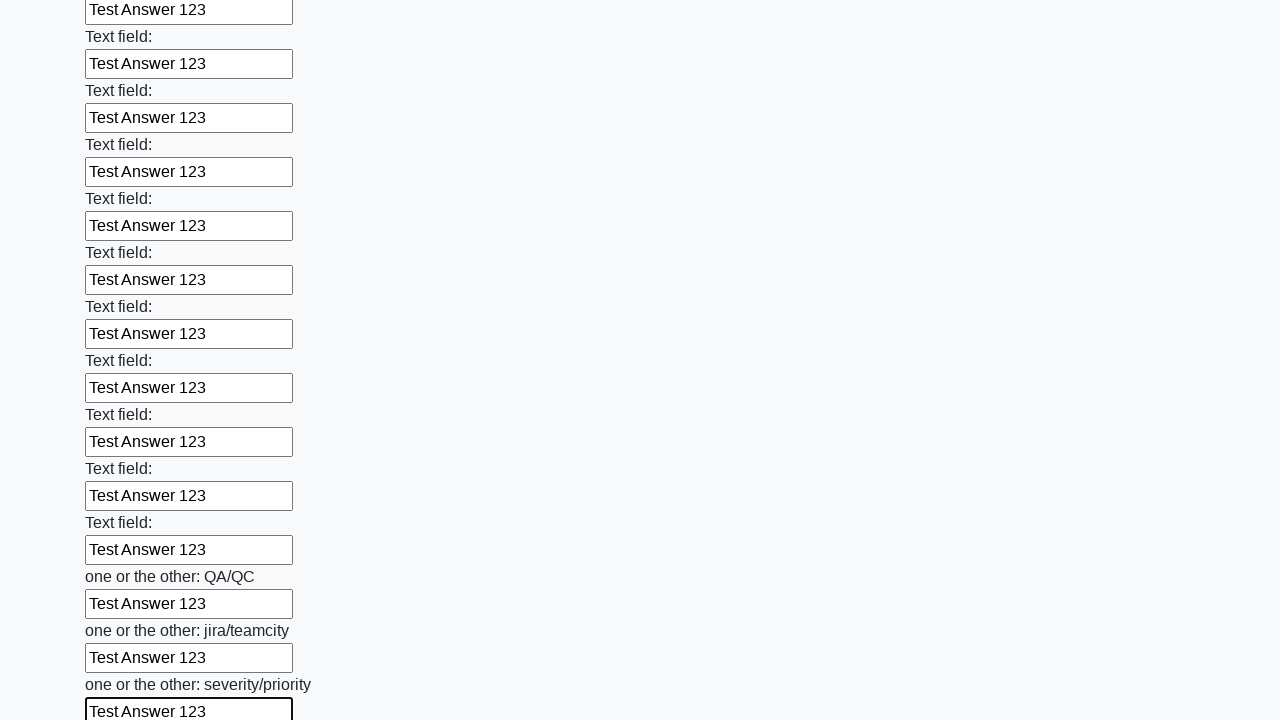

Filled a text input field with 'Test Answer 123' on input[type='text'] >> nth=90
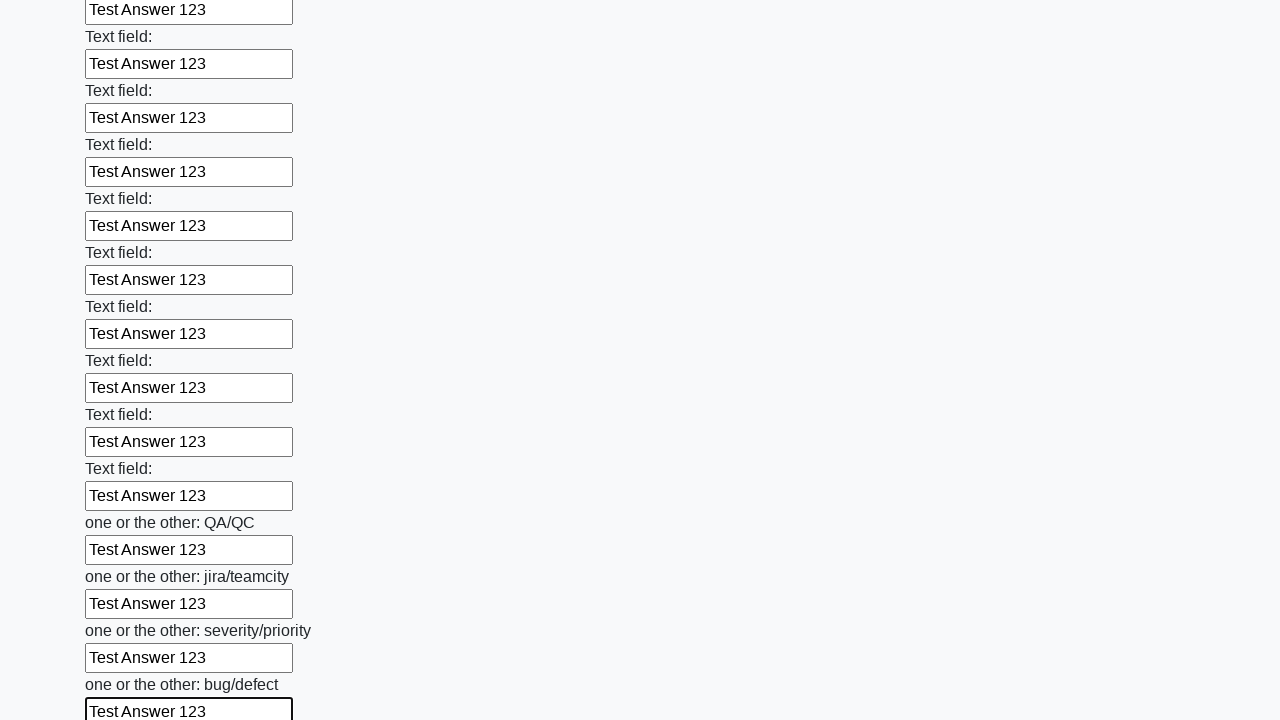

Filled a text input field with 'Test Answer 123' on input[type='text'] >> nth=91
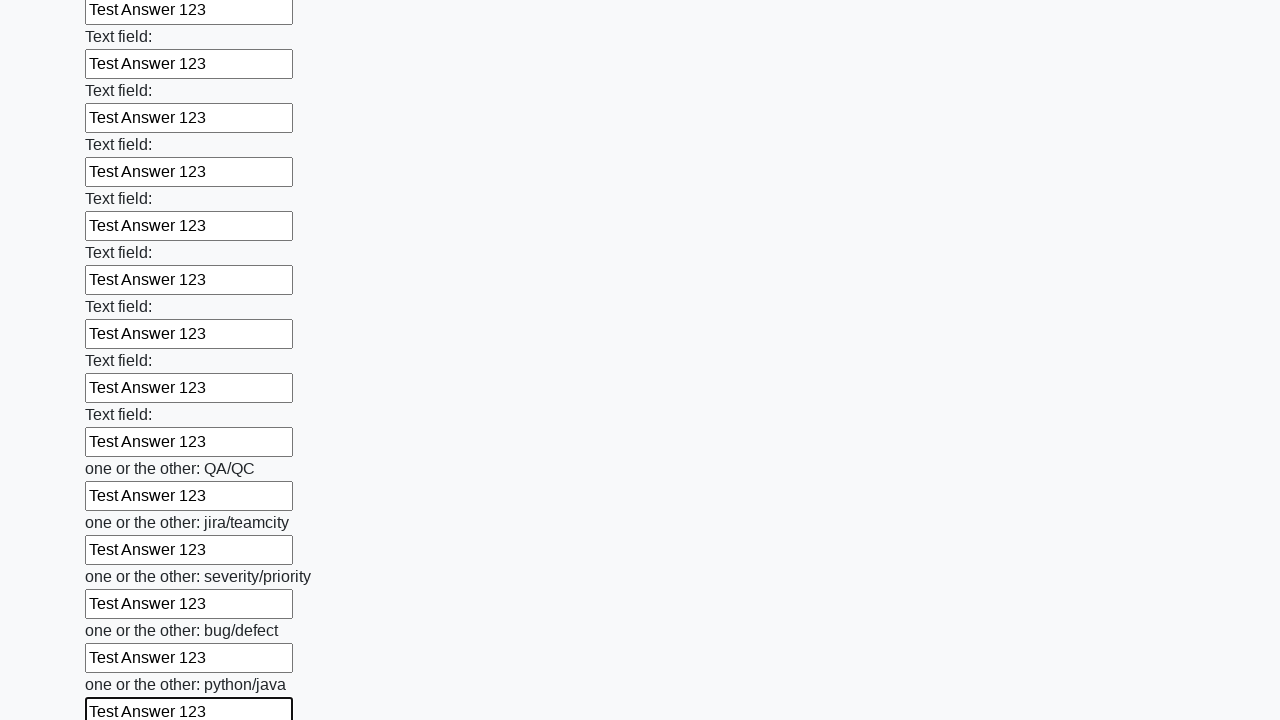

Filled a text input field with 'Test Answer 123' on input[type='text'] >> nth=92
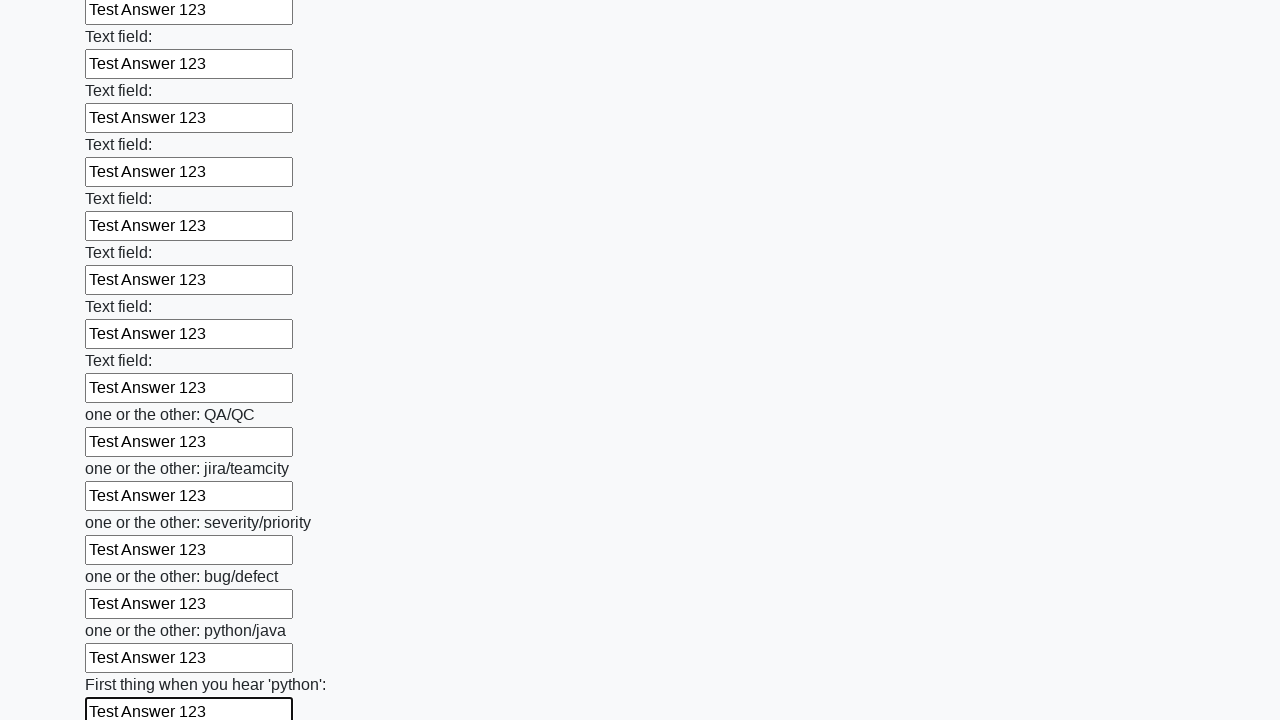

Filled a text input field with 'Test Answer 123' on input[type='text'] >> nth=93
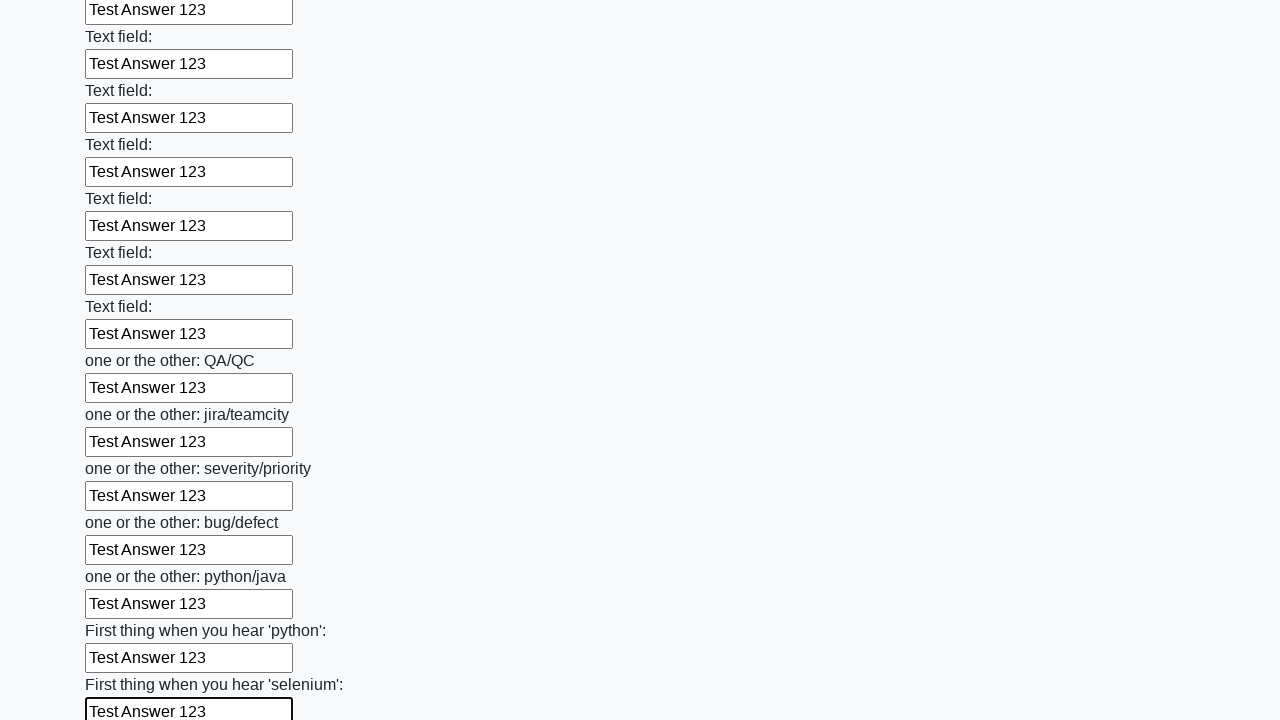

Filled a text input field with 'Test Answer 123' on input[type='text'] >> nth=94
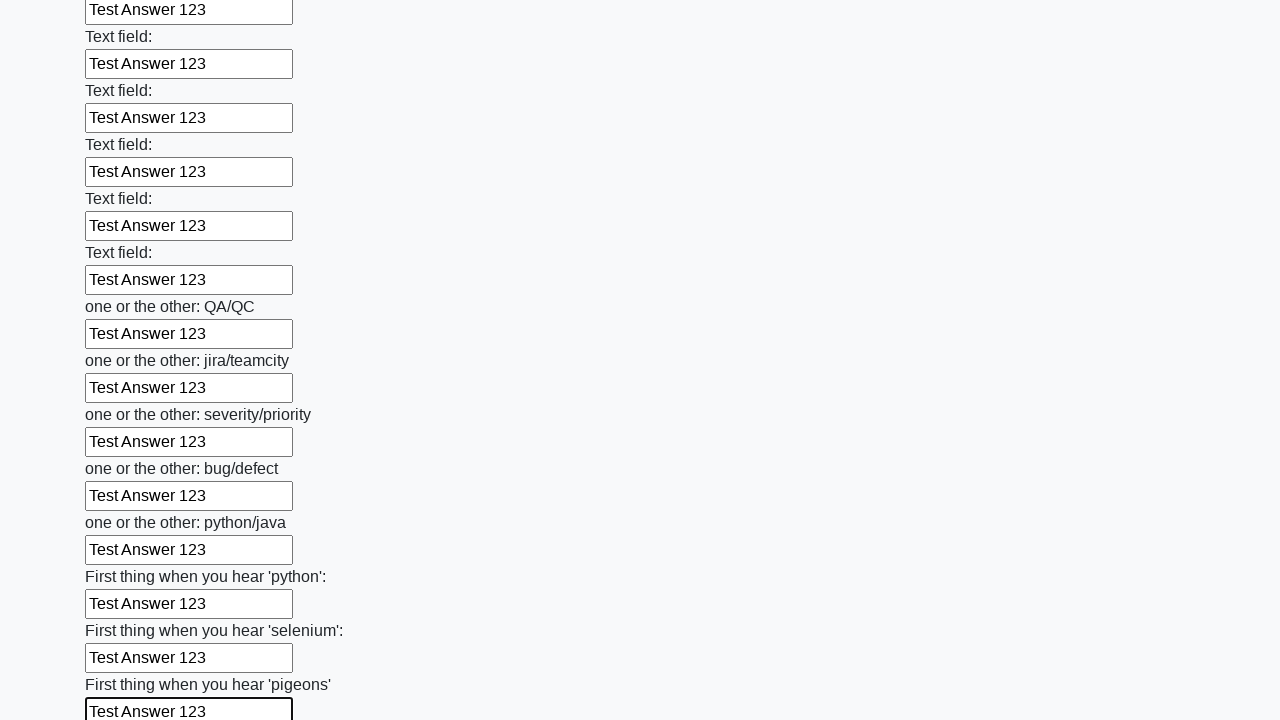

Filled a text input field with 'Test Answer 123' on input[type='text'] >> nth=95
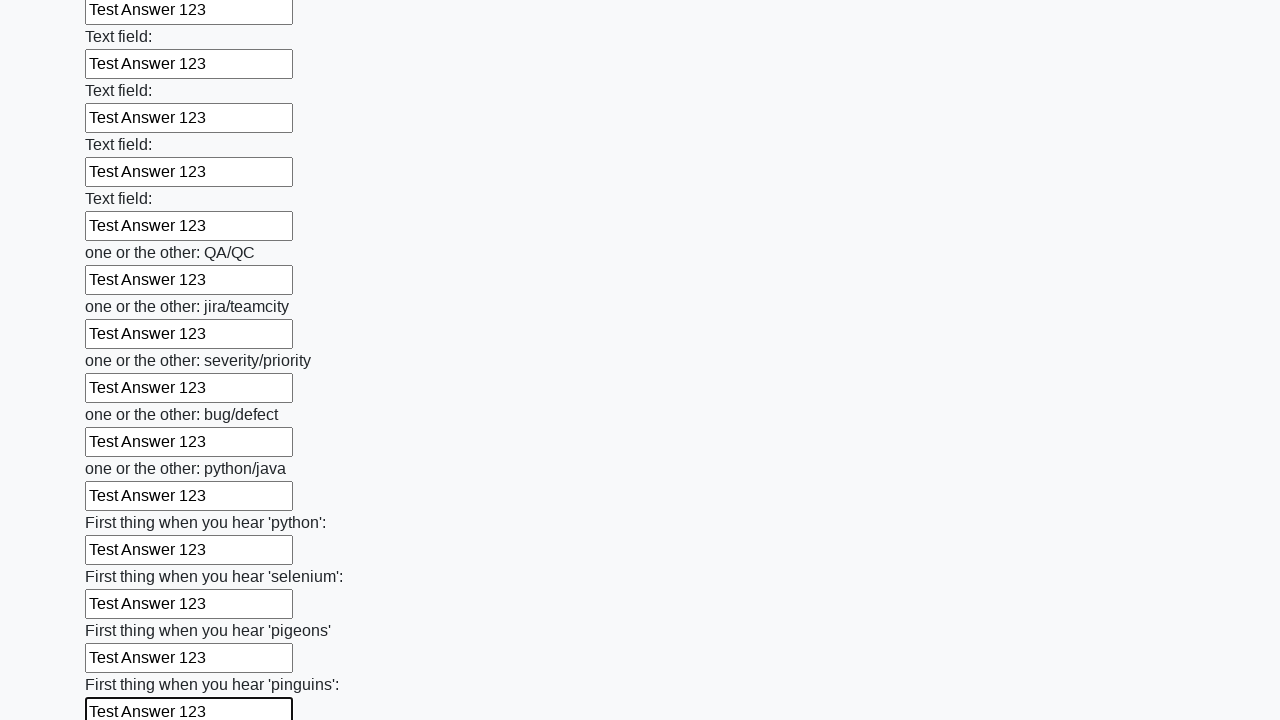

Filled a text input field with 'Test Answer 123' on input[type='text'] >> nth=96
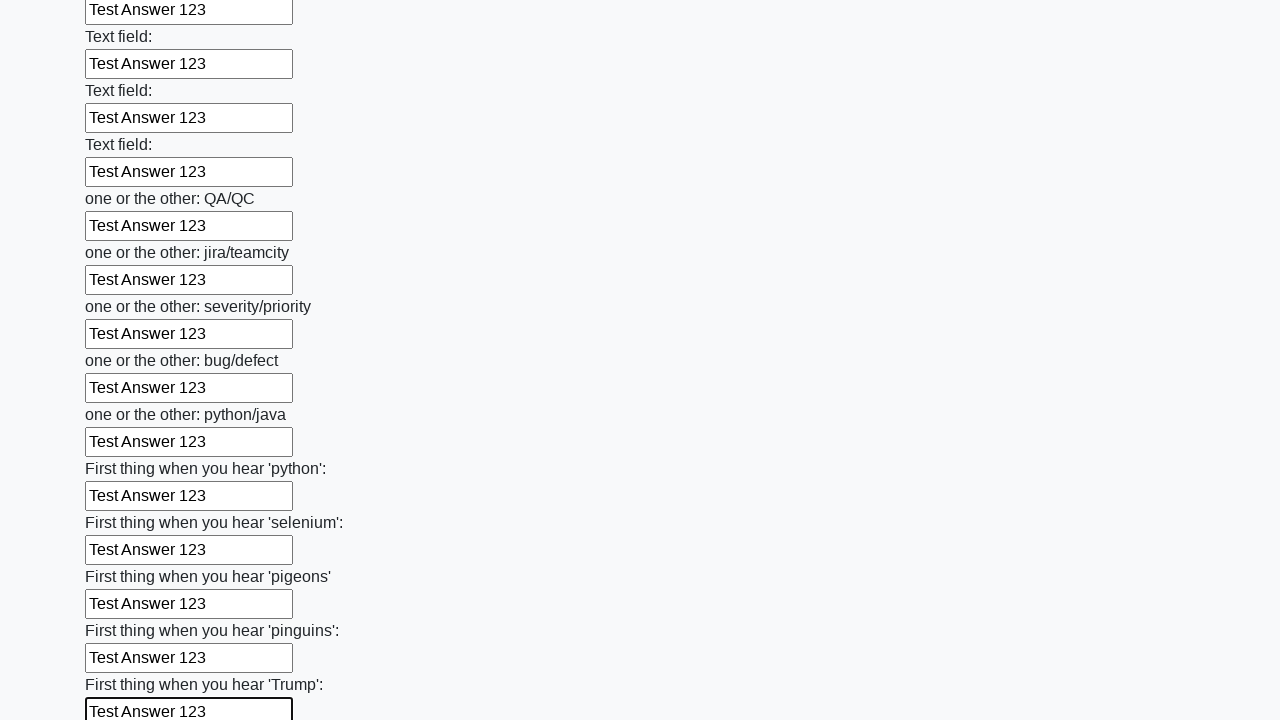

Filled a text input field with 'Test Answer 123' on input[type='text'] >> nth=97
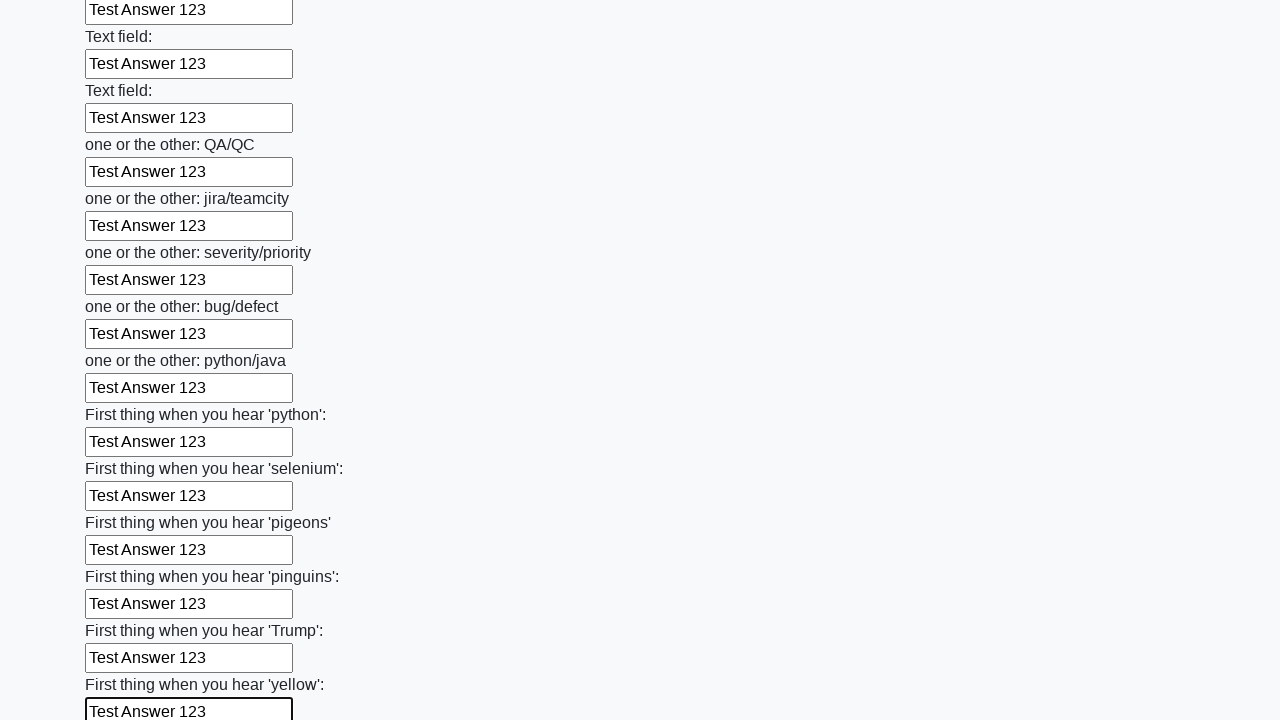

Filled a text input field with 'Test Answer 123' on input[type='text'] >> nth=98
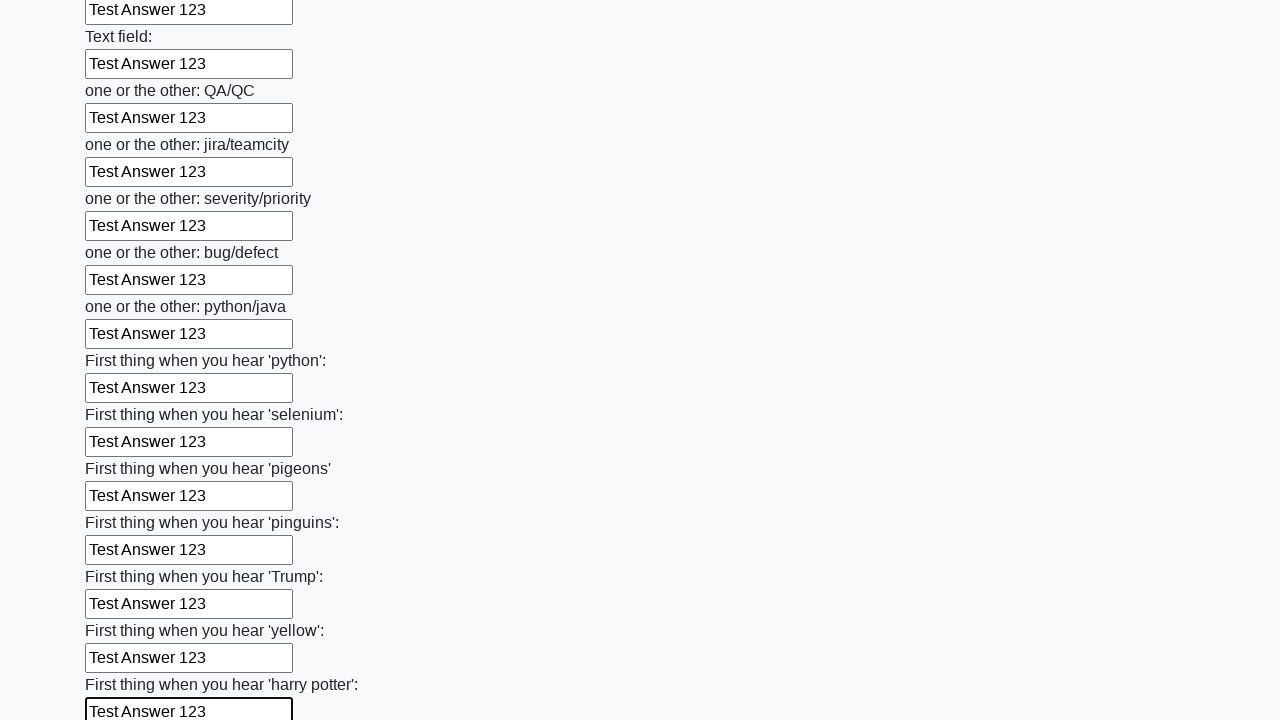

Filled a text input field with 'Test Answer 123' on input[type='text'] >> nth=99
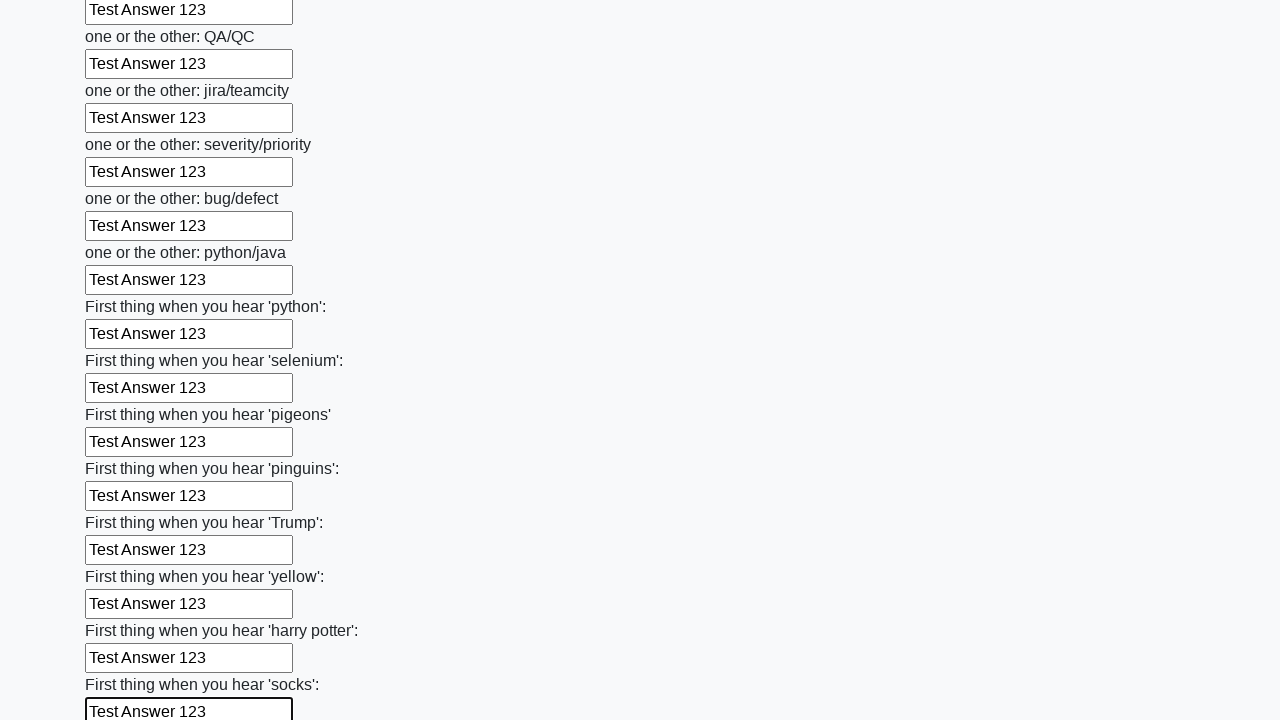

Clicked the submit button to submit the form at (123, 611) on button.btn
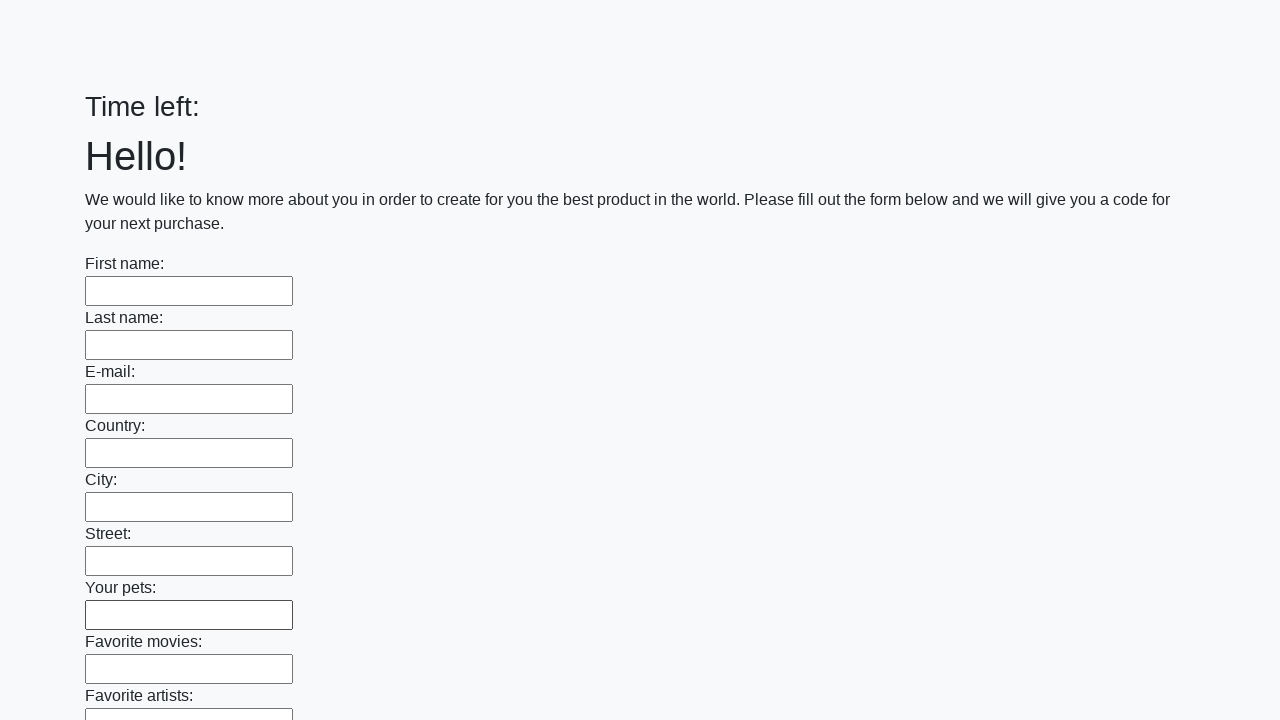

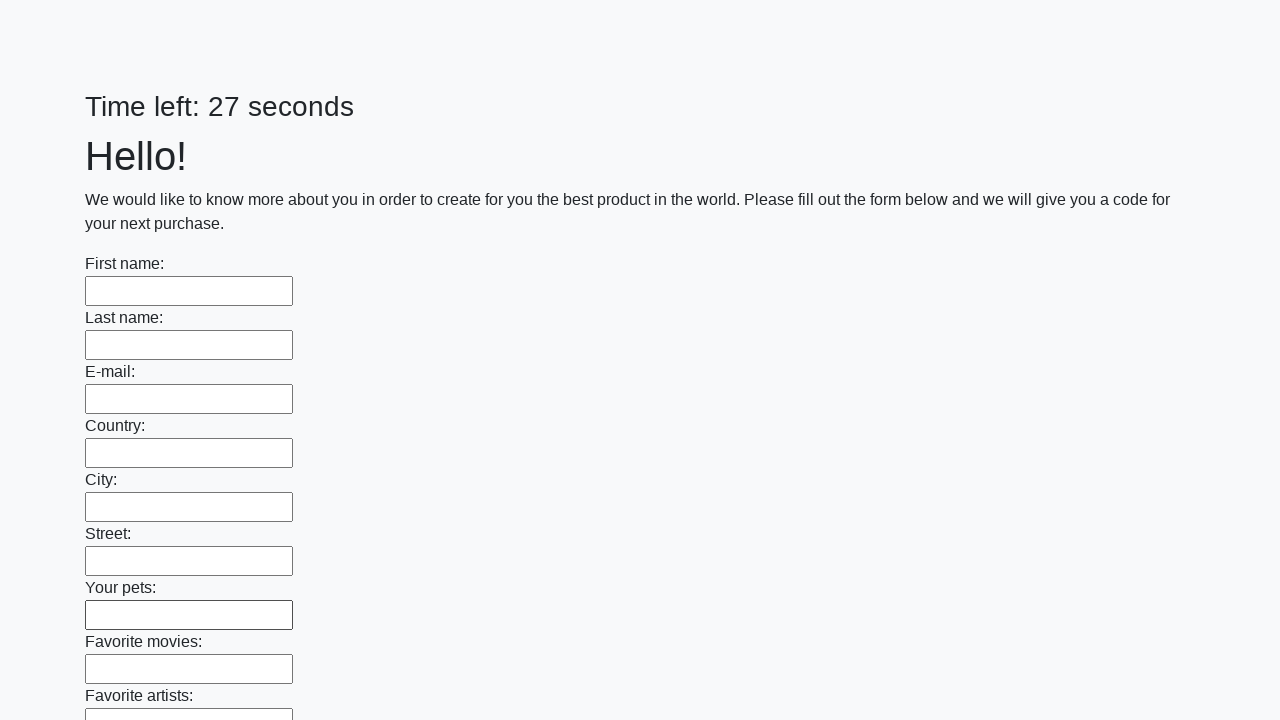